Tests the state dropdown functionality on the Virtual Courts website by selecting each option and verifying it gets selected properly

Starting URL: https://vcourts.gov.in/virtualcourt/

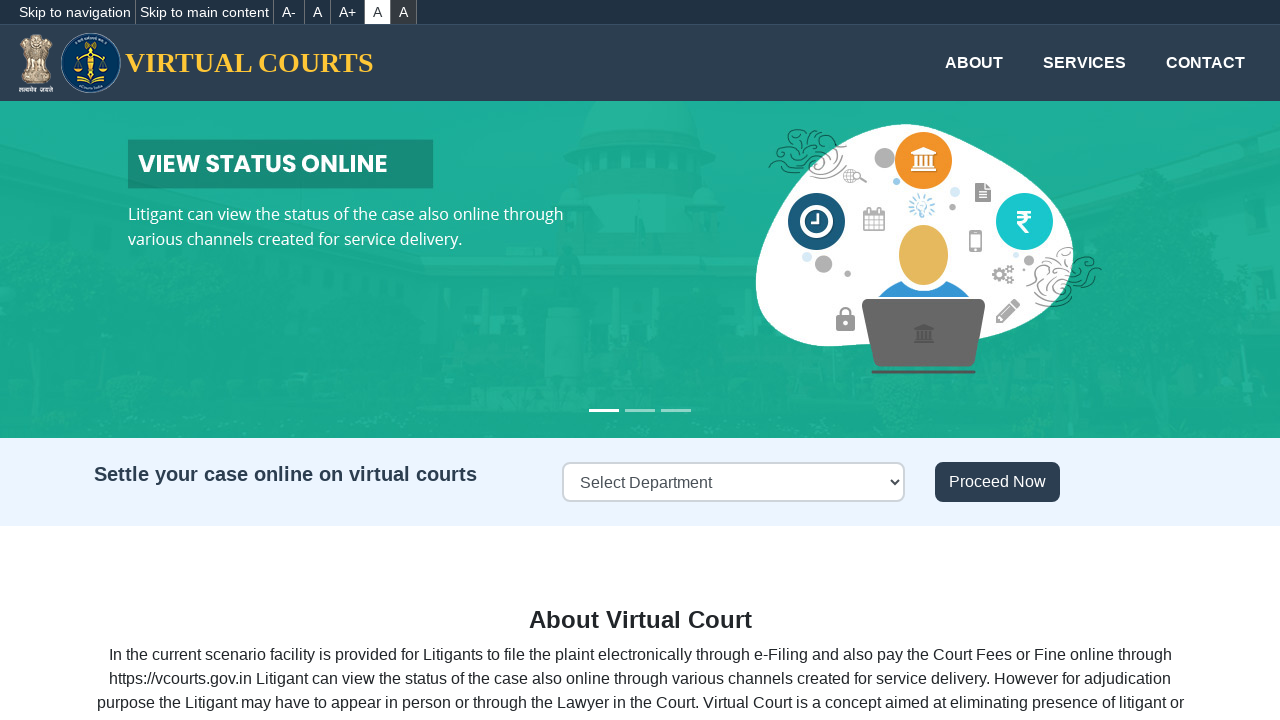

Located the state dropdown element
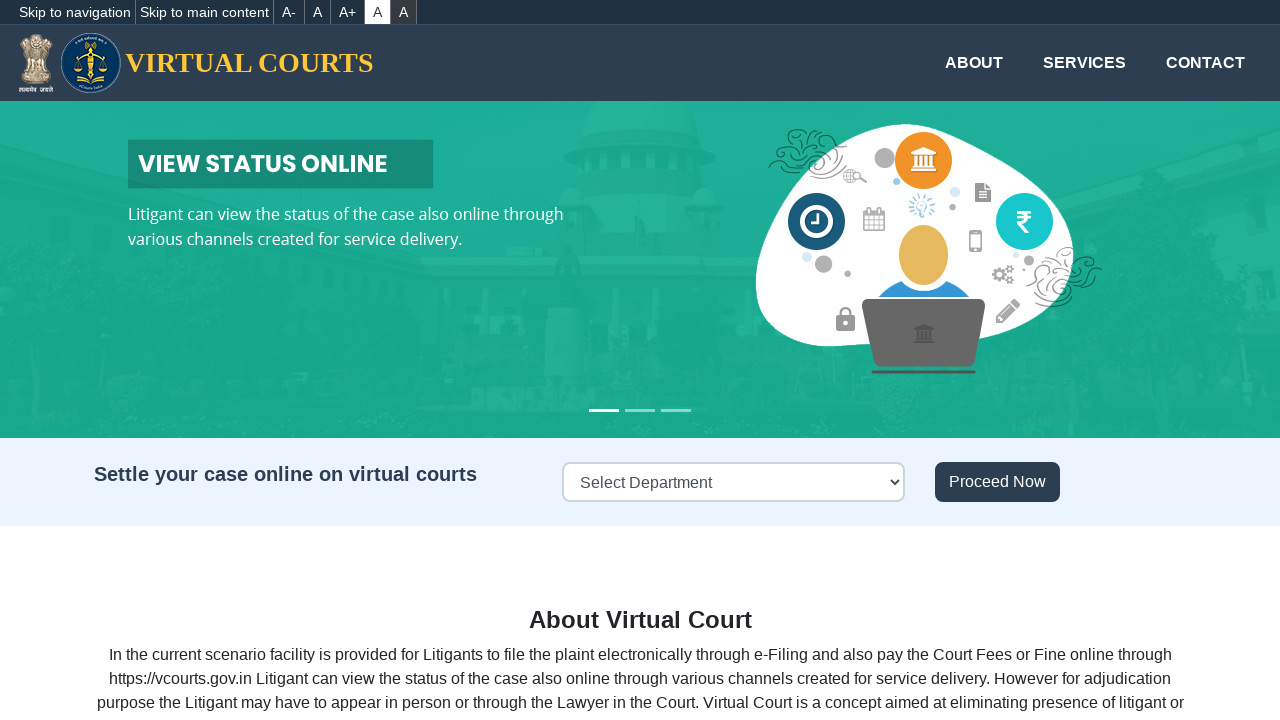

Retrieved all options from the state dropdown
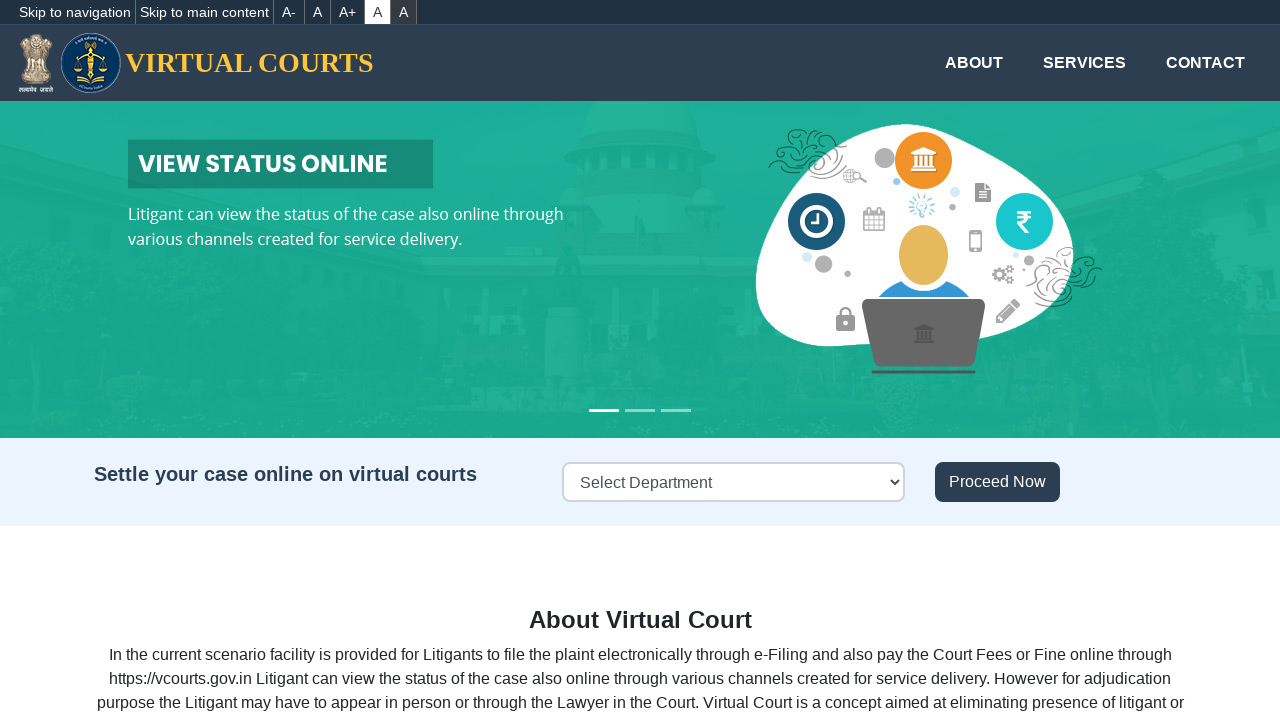

Retrieved text from option: Select Department
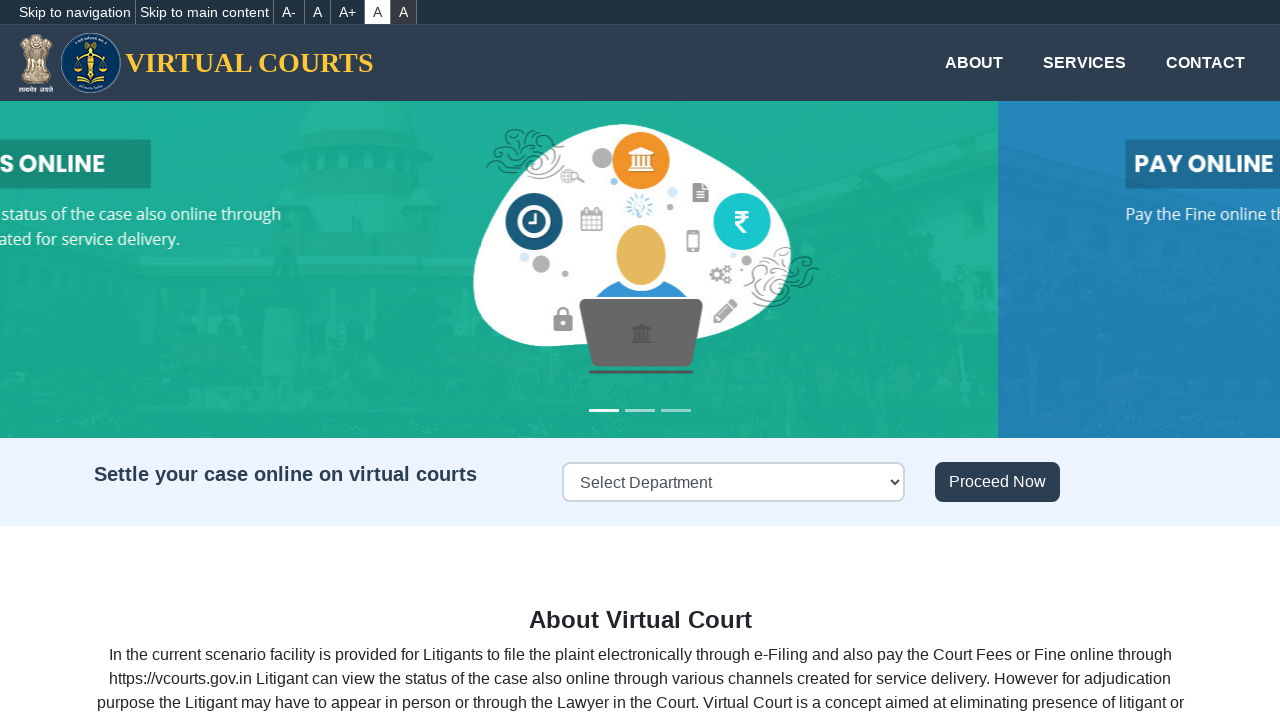

Selected state option: Select Department on select#fstate_code
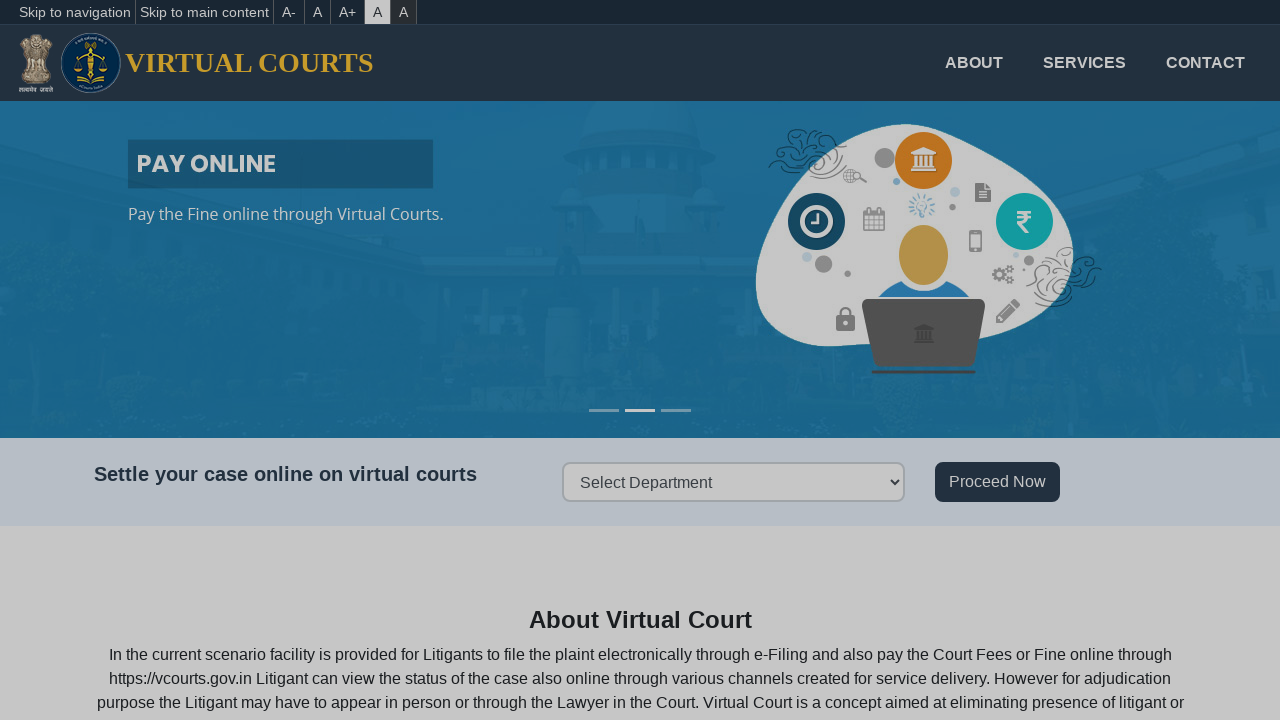

Verified that Select Department is selected successfully
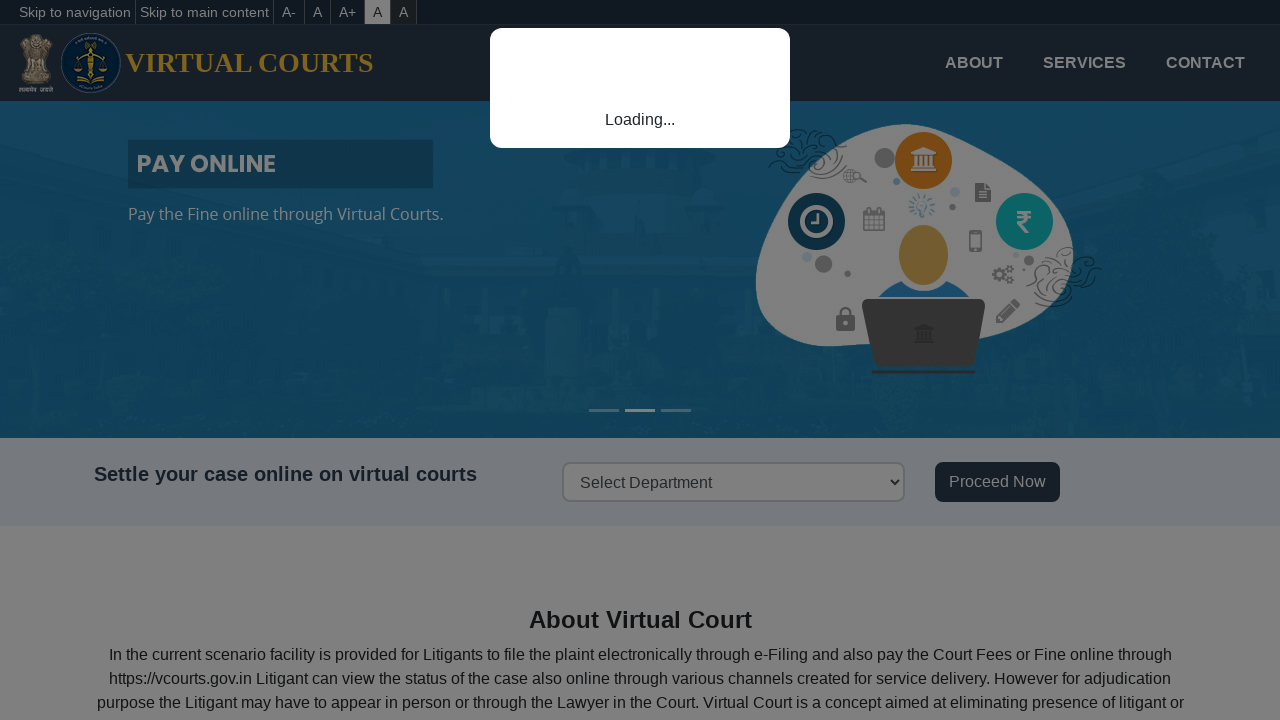

Retrieved text from option: Assam(Transport Department)
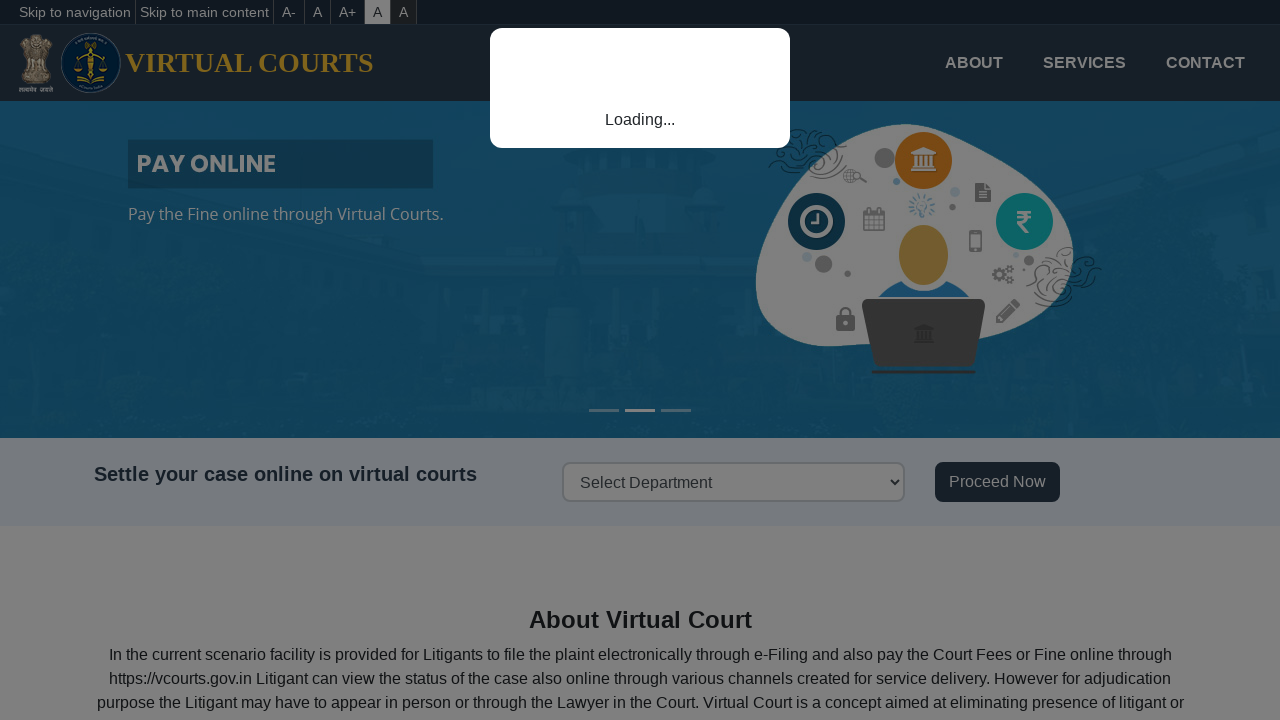

Selected state option: Assam(Transport Department) on select#fstate_code
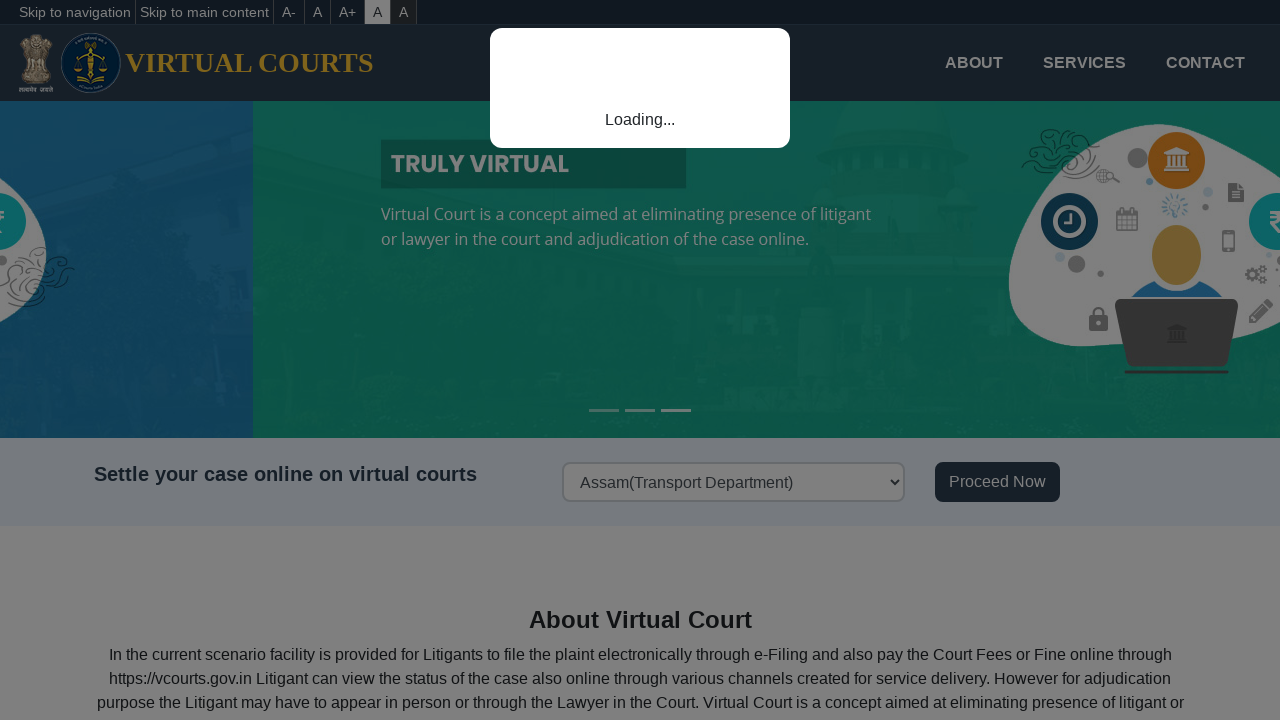

Verified that Assam(Transport Department) is selected successfully
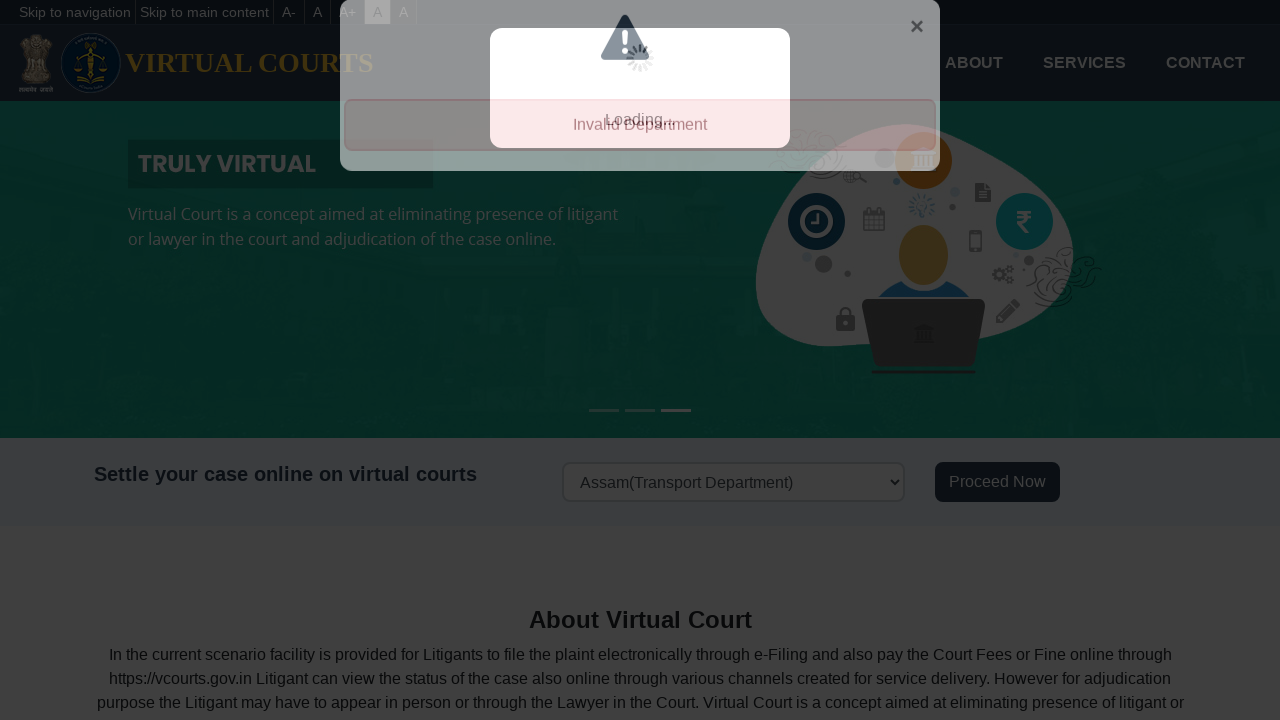

Retrieved text from option: Assam(Traffic Department)
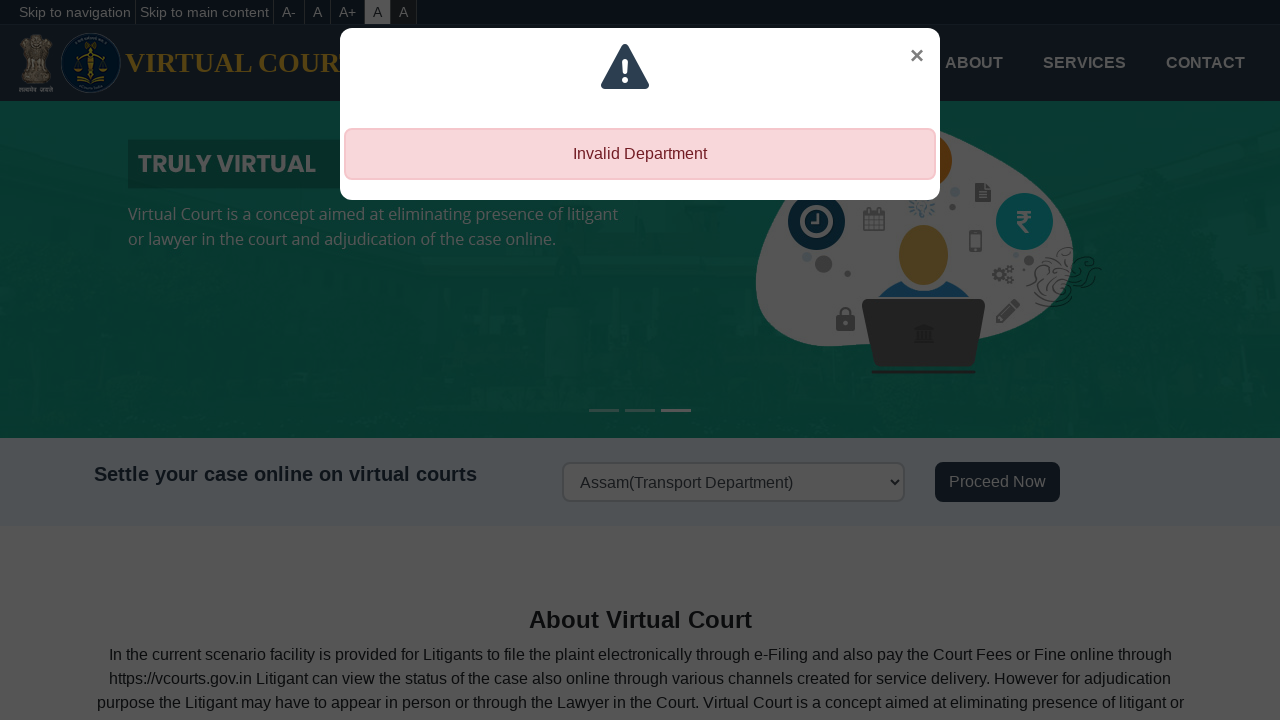

Selected state option: Assam(Traffic Department) on select#fstate_code
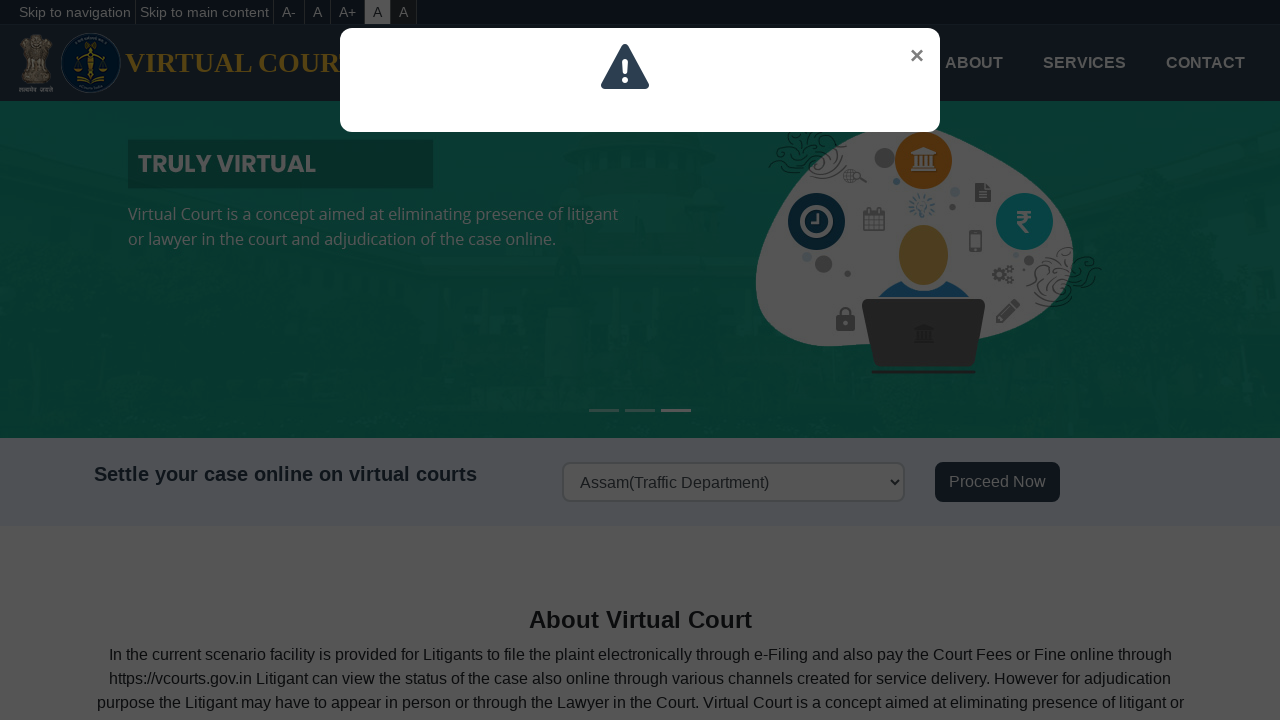

Verified that Assam(Traffic Department) is selected successfully
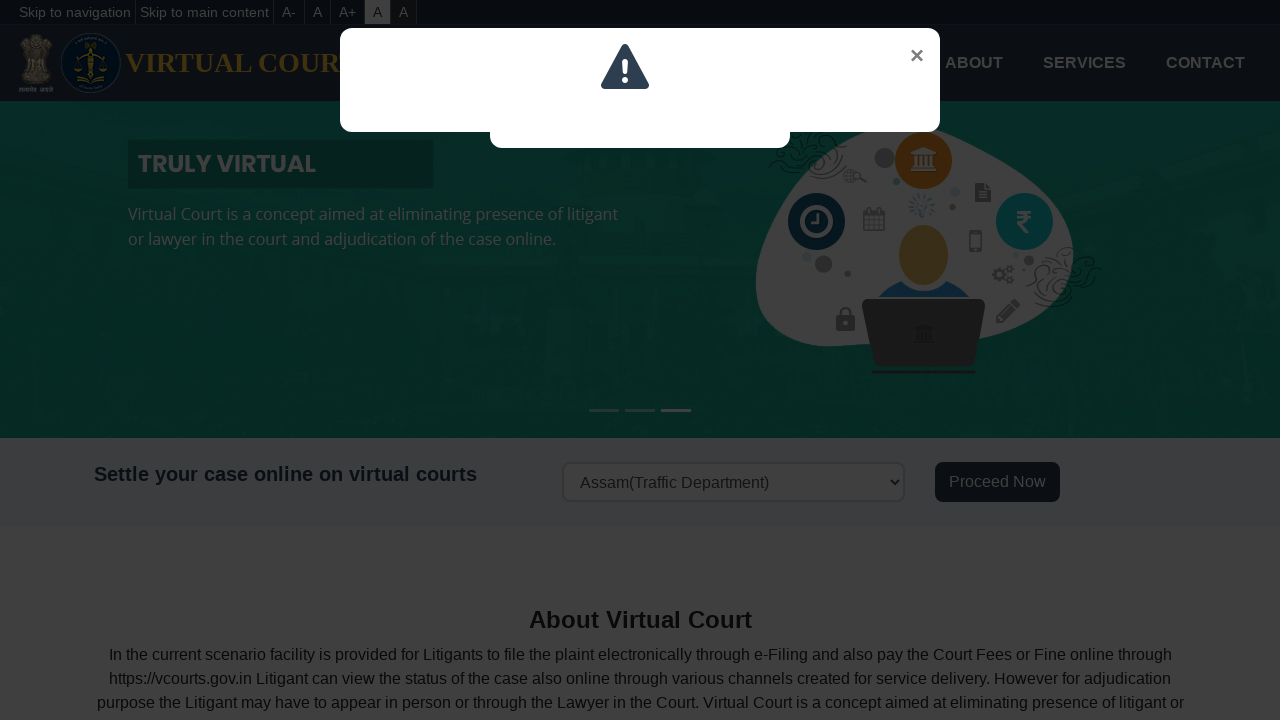

Retrieved text from option: Chandigarh(Traffic Department)
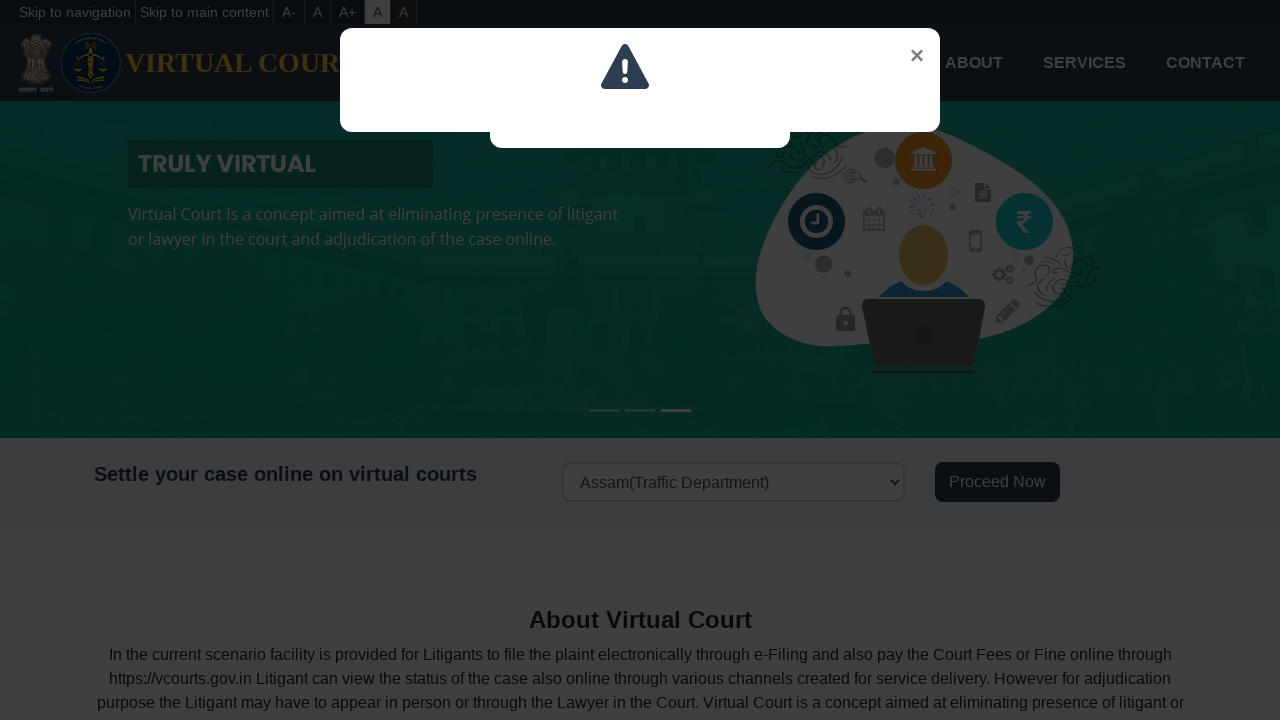

Selected state option: Chandigarh(Traffic Department) on select#fstate_code
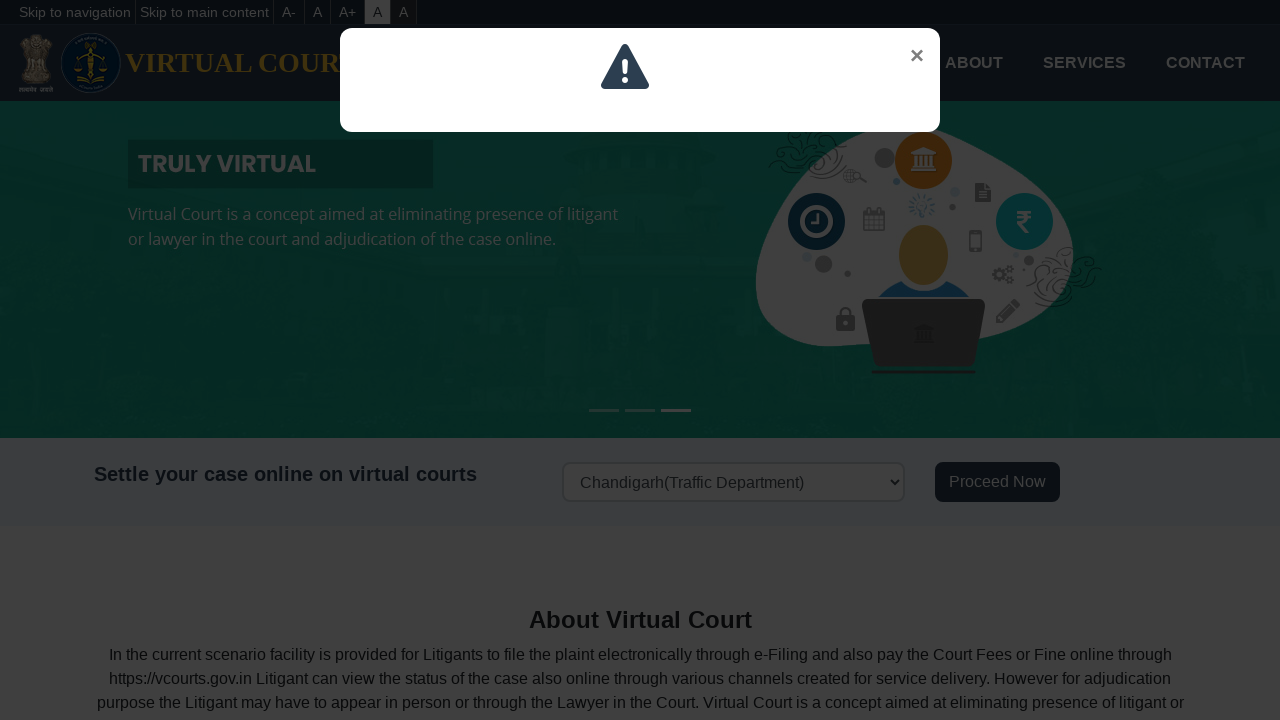

Verified that Chandigarh(Traffic Department) is selected successfully
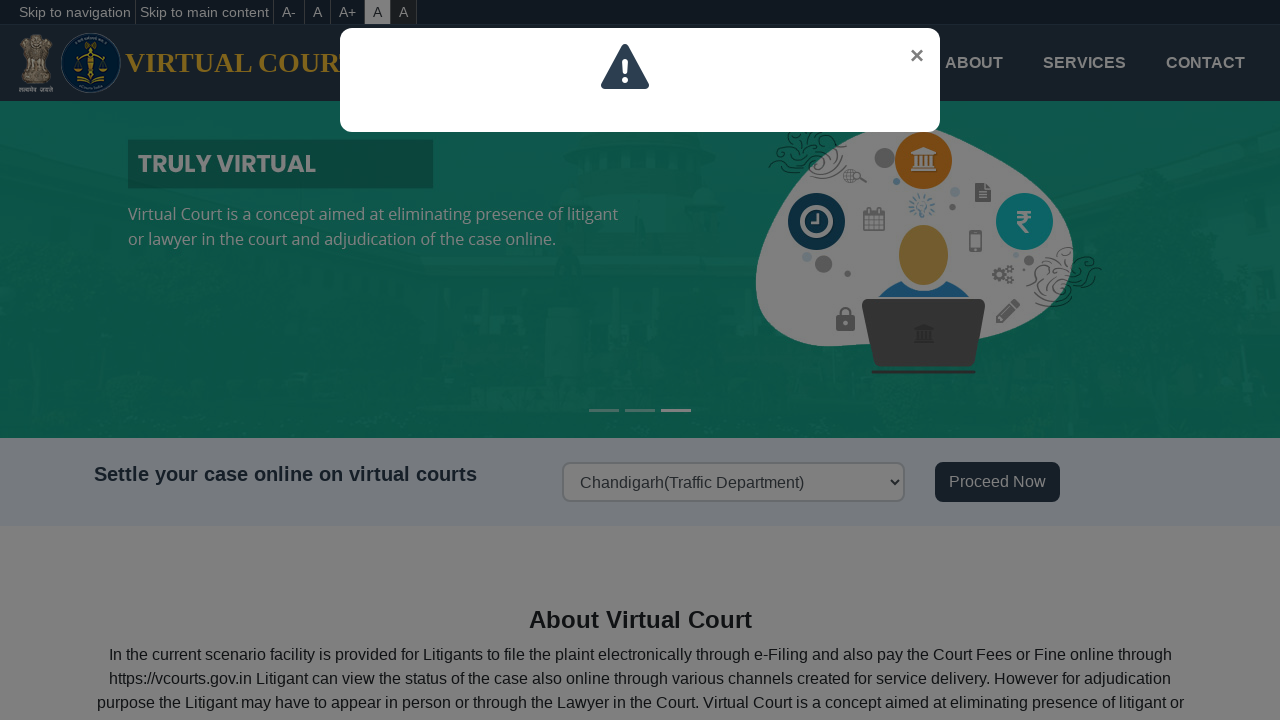

Retrieved text from option: Chhattisgarh(Traffic Department)
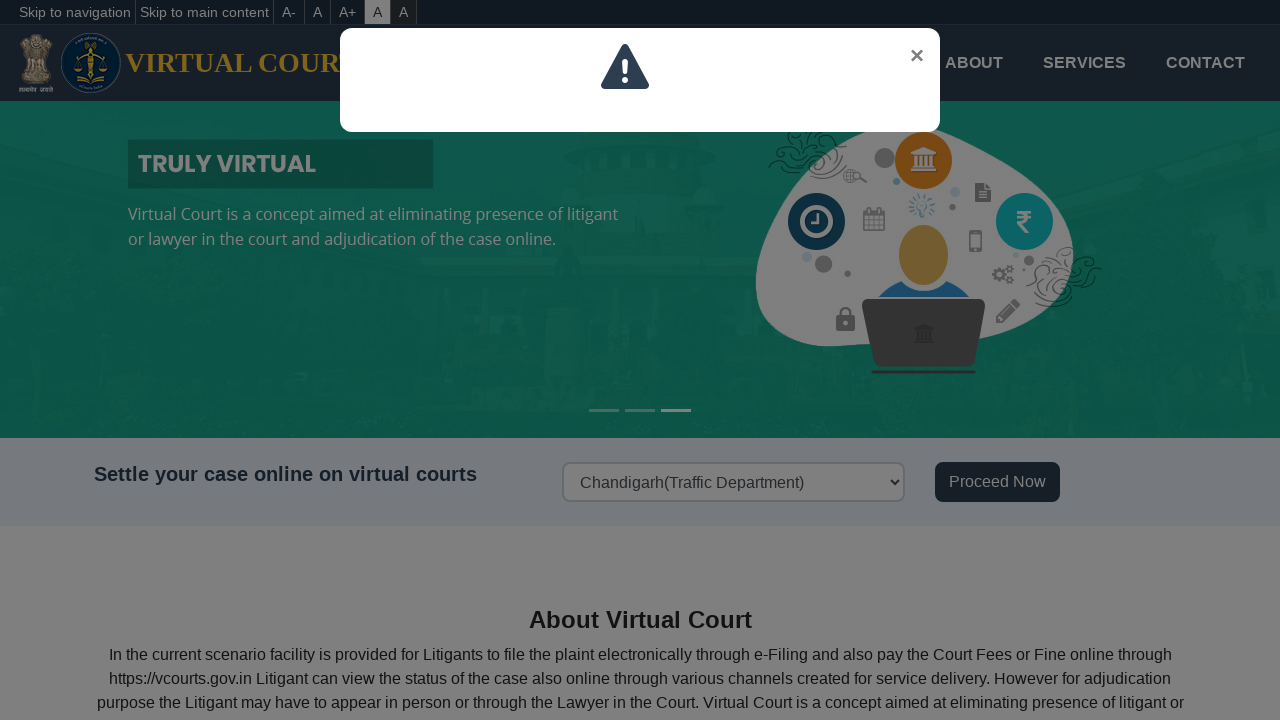

Selected state option: Chhattisgarh(Traffic Department) on select#fstate_code
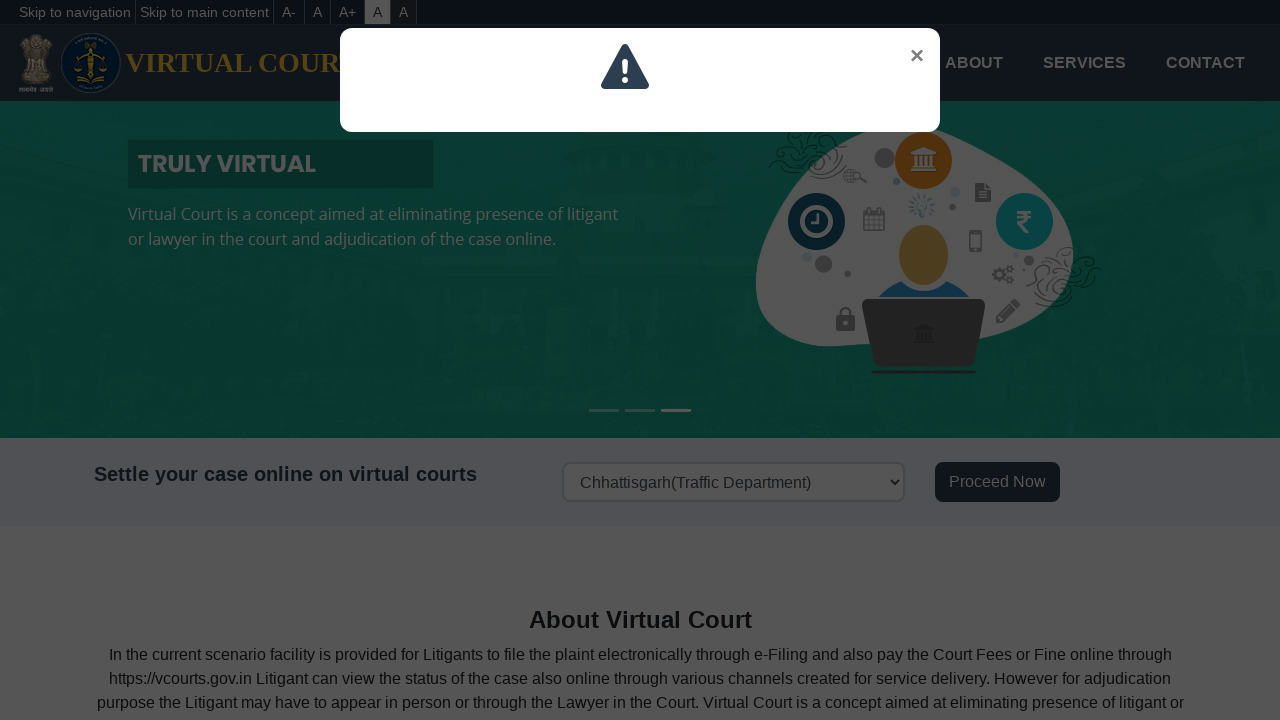

Verified that Chhattisgarh(Traffic Department) is selected successfully
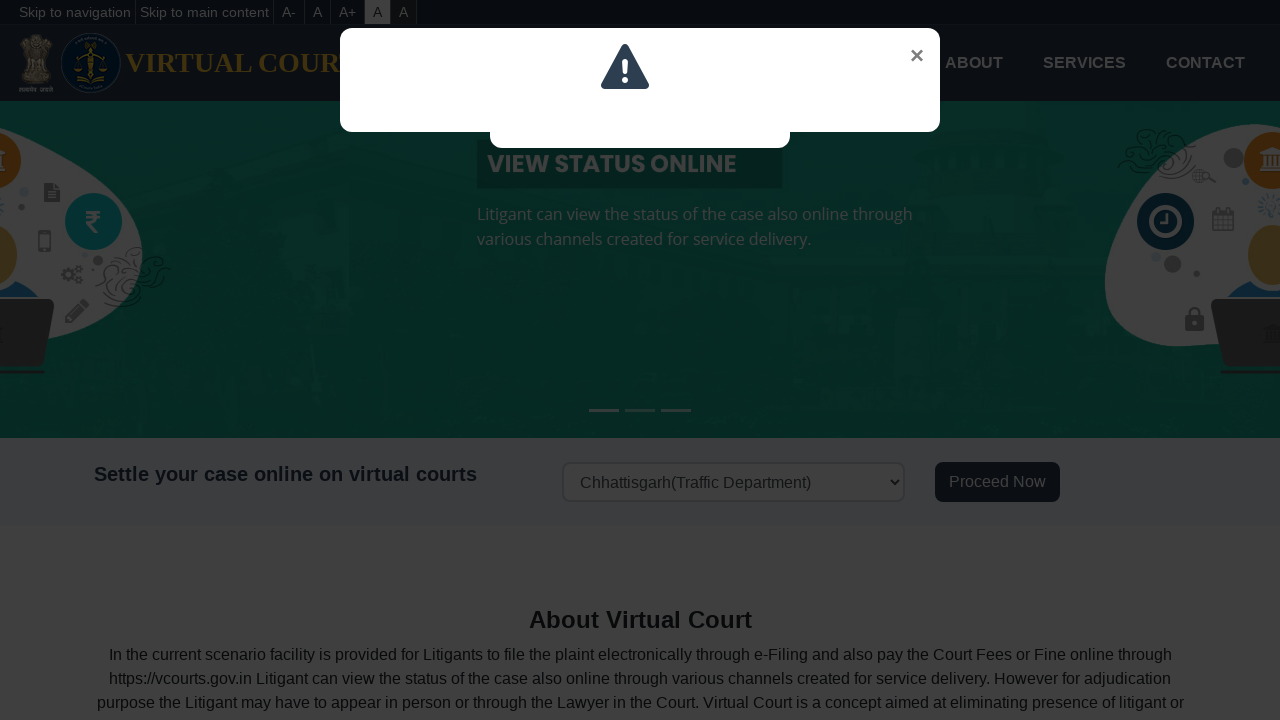

Retrieved text from option: Chhattisgarh(Transport Department)
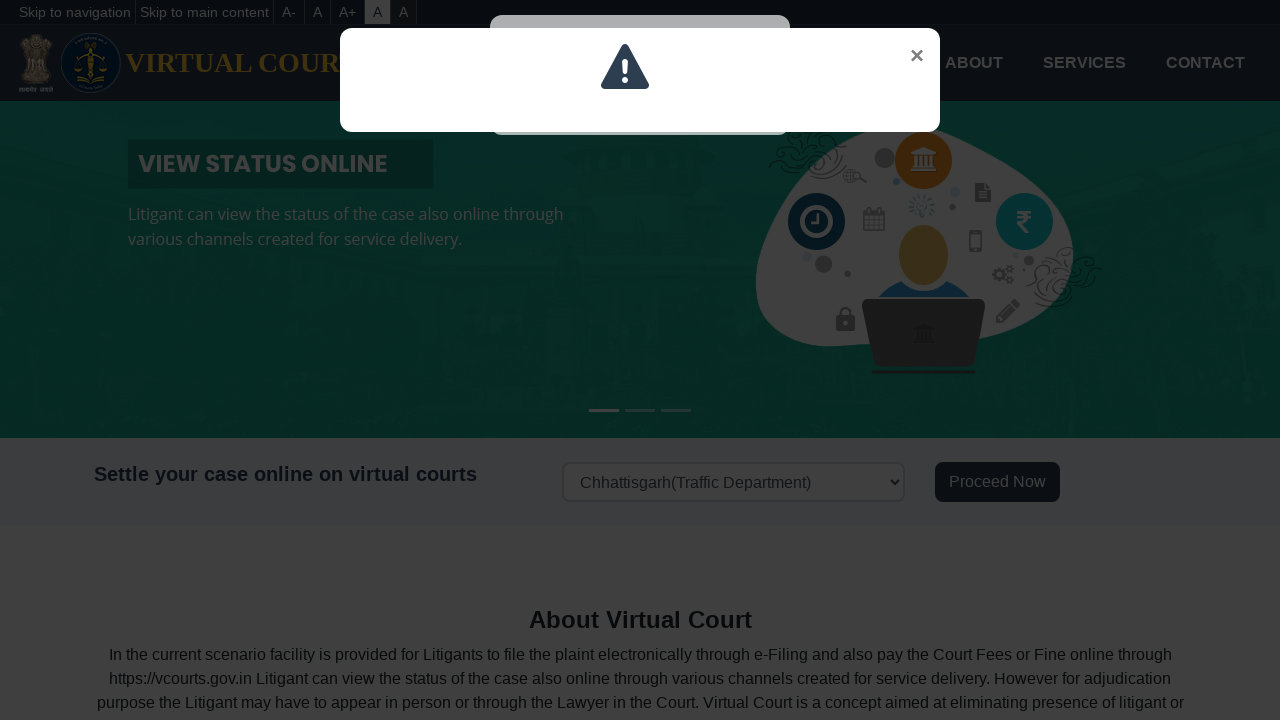

Selected state option: Chhattisgarh(Transport Department) on select#fstate_code
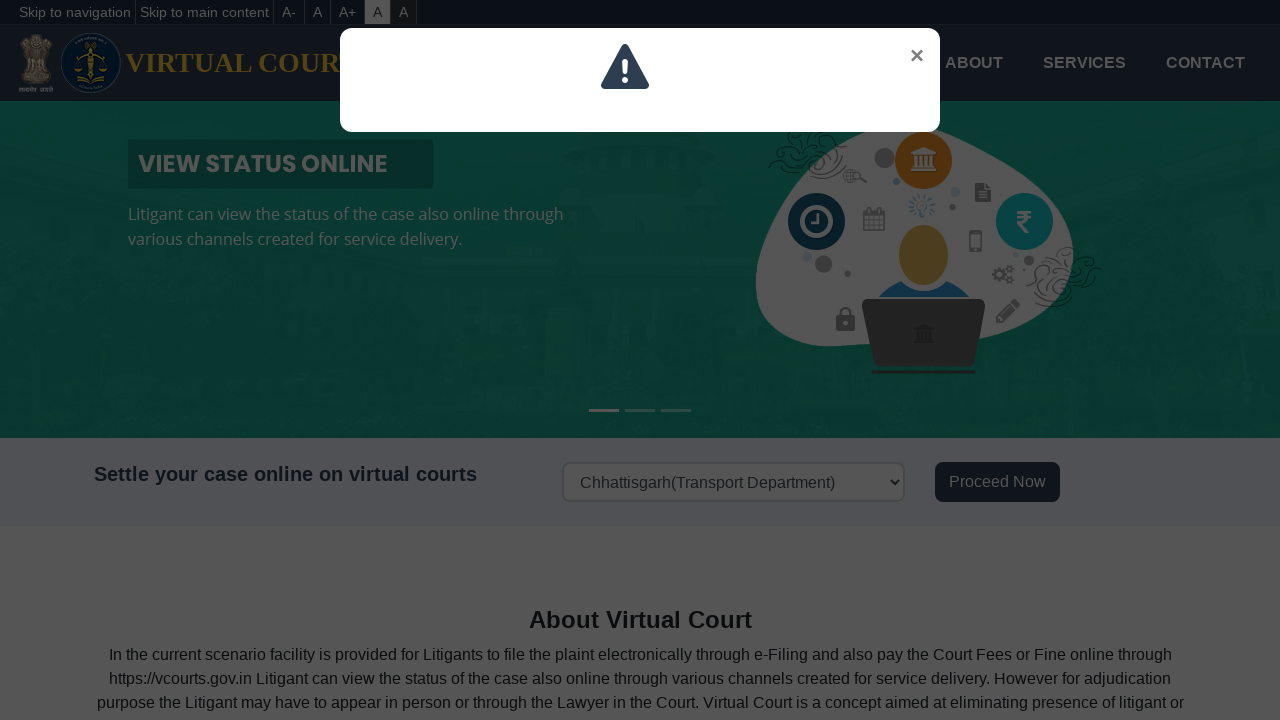

Verified that Chhattisgarh(Transport Department) is selected successfully
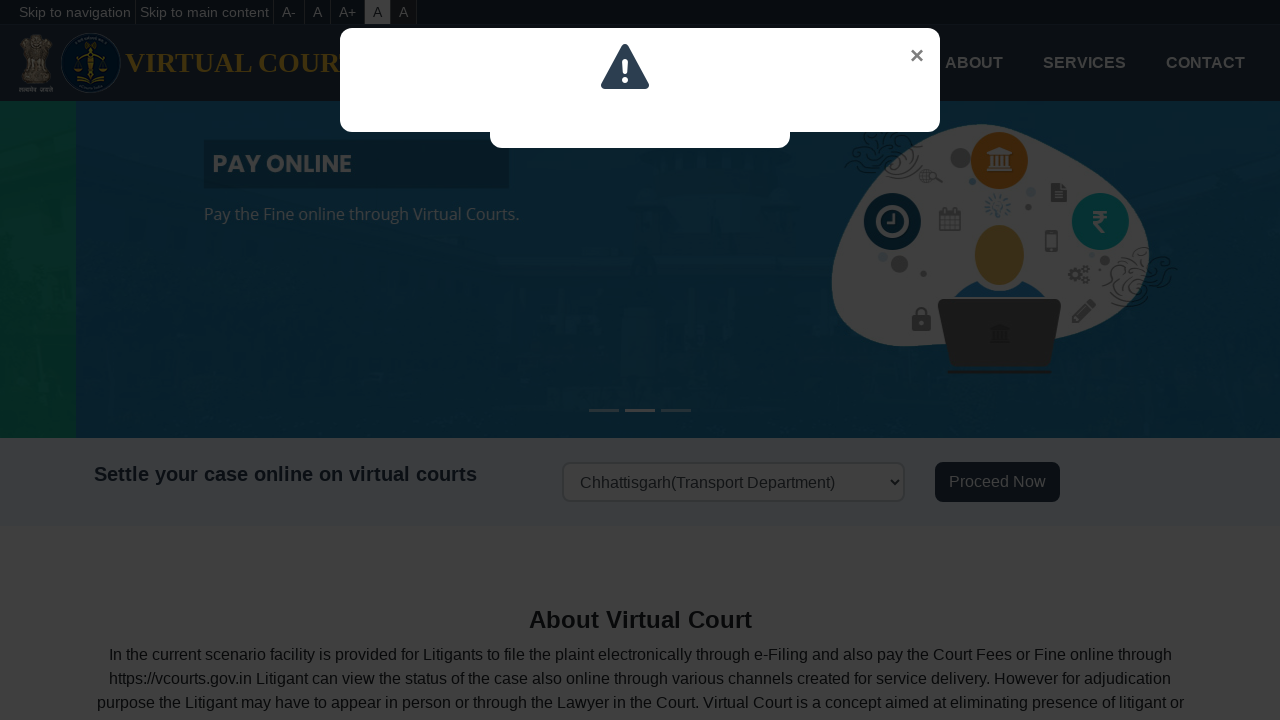

Retrieved text from option: Delhi(Notice Department)
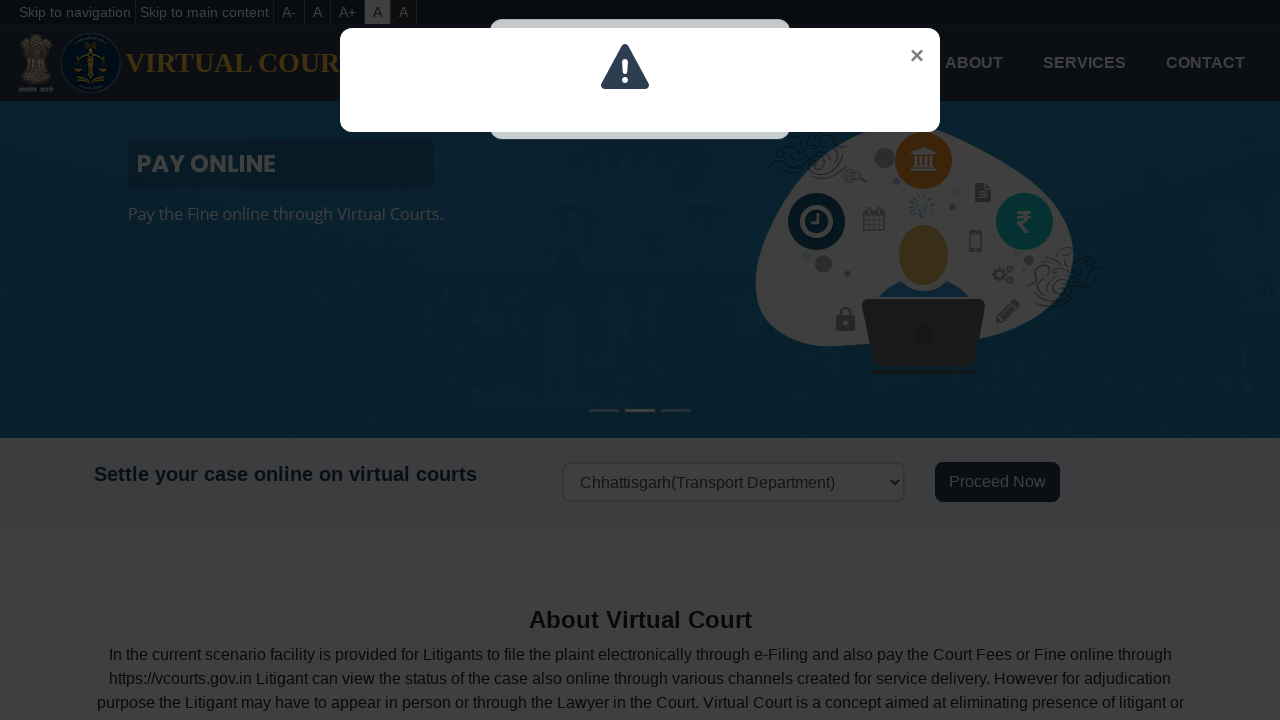

Selected state option: Delhi(Notice Department) on select#fstate_code
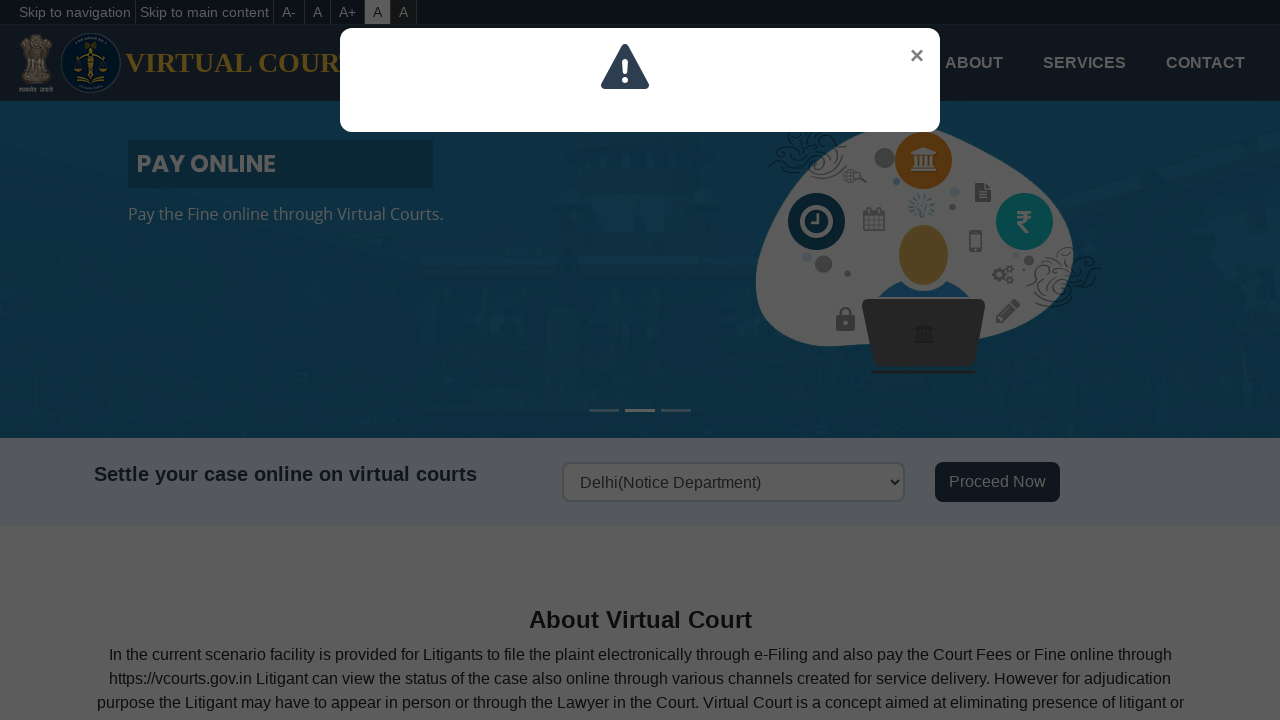

Verified that Delhi(Notice Department) is selected successfully
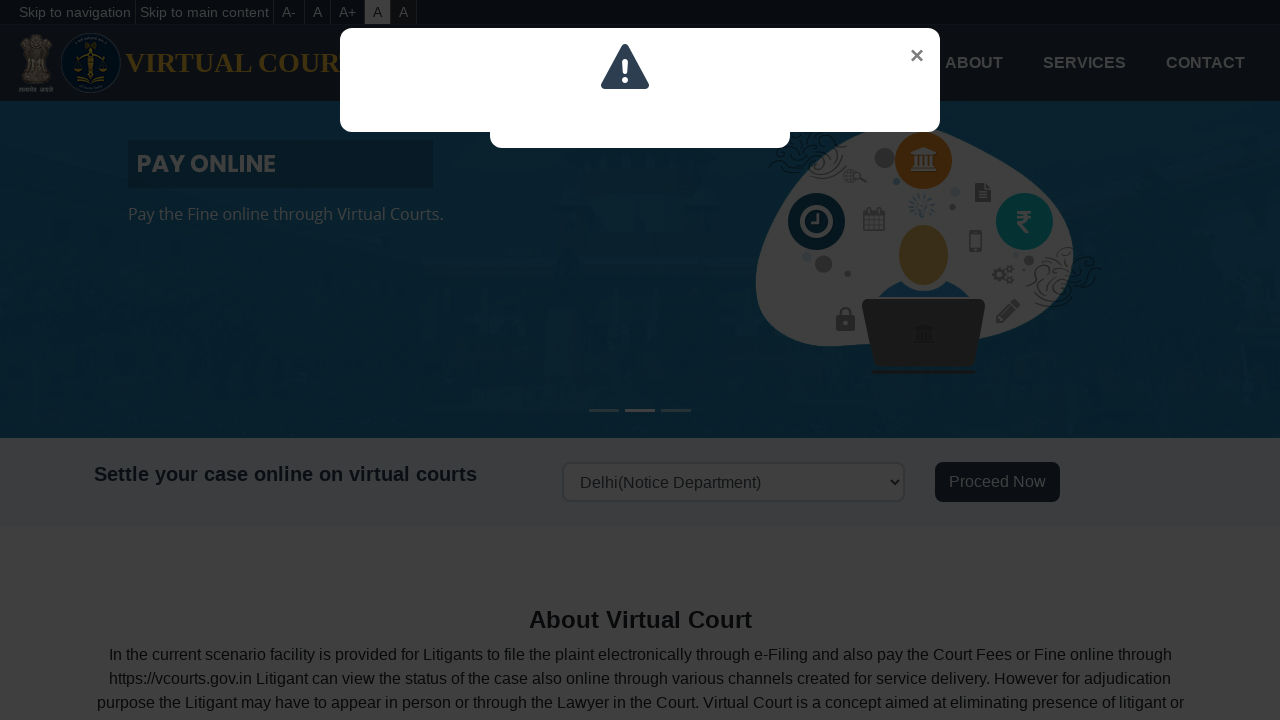

Retrieved text from option: Delhi(Traffic Department)
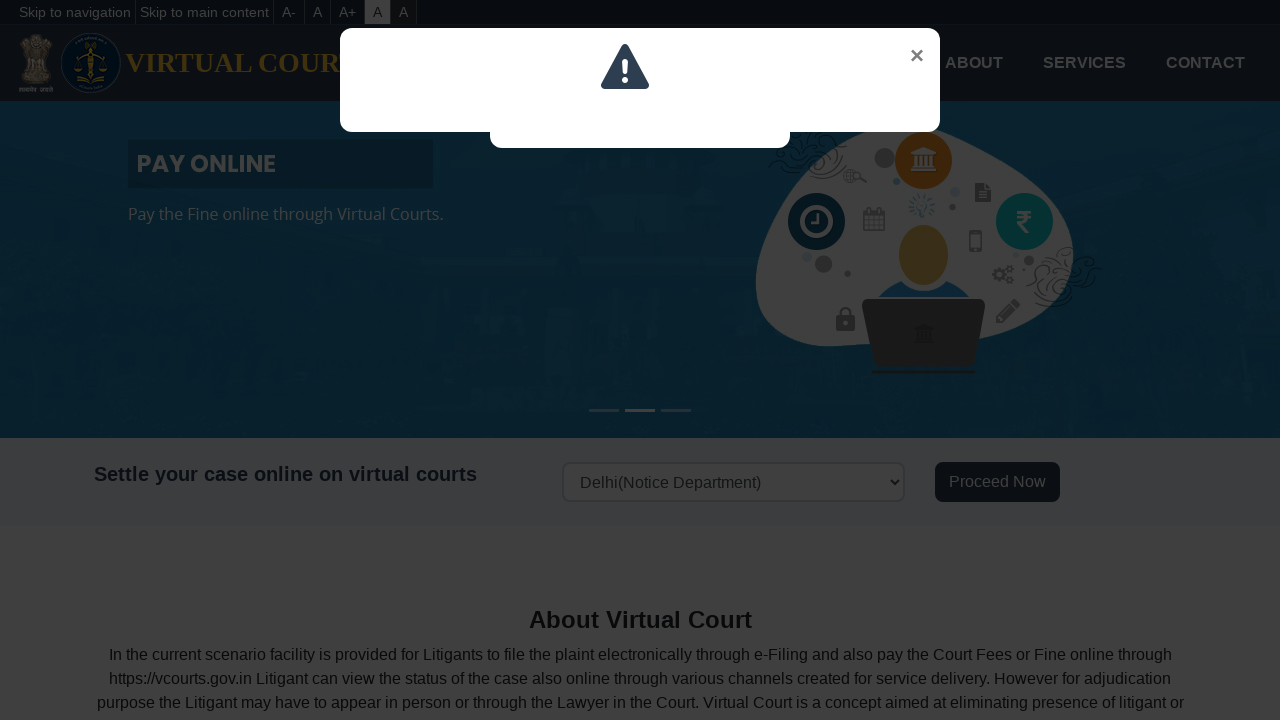

Selected state option: Delhi(Traffic Department) on select#fstate_code
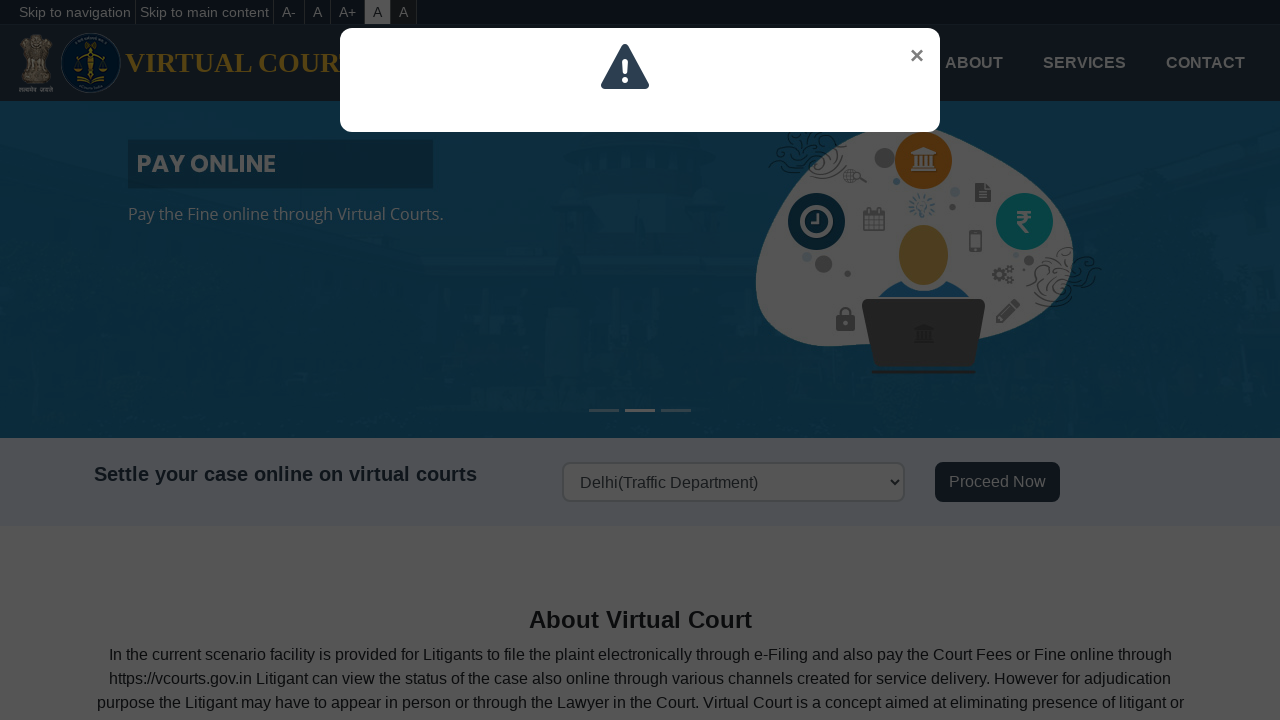

Verified that Delhi(Traffic Department) is selected successfully
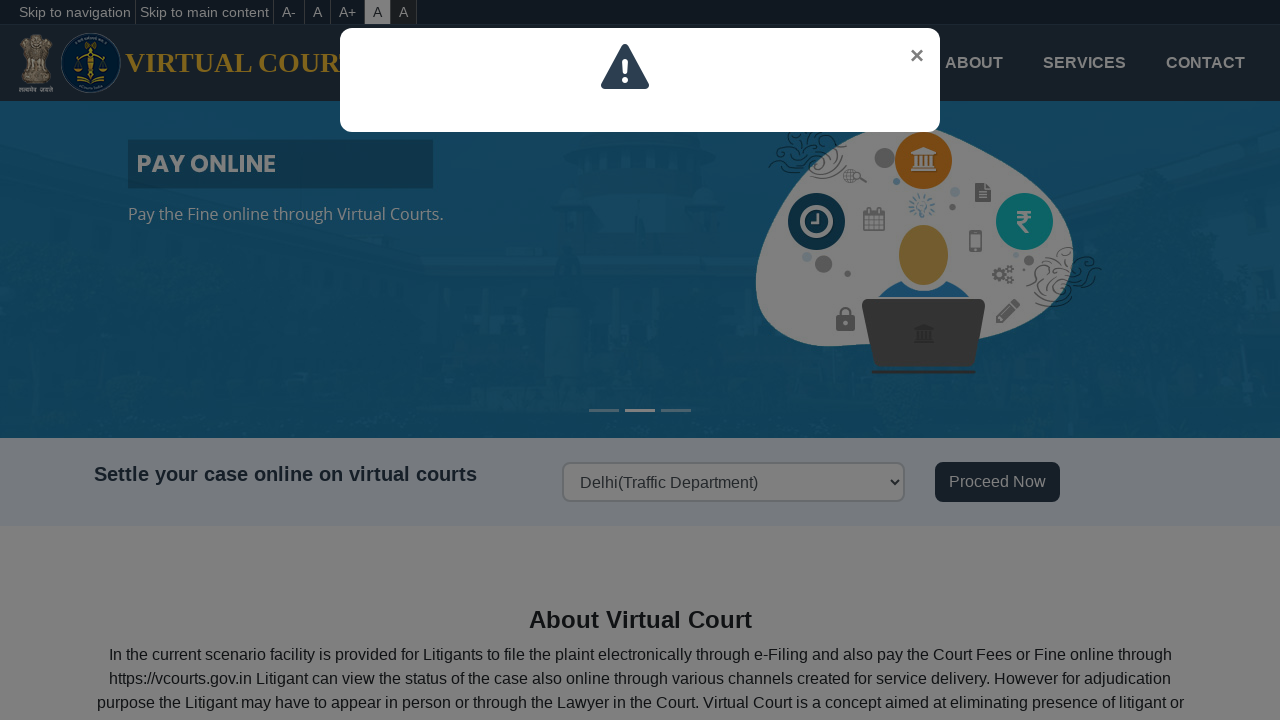

Retrieved text from option: Gujarat(Transport Department)
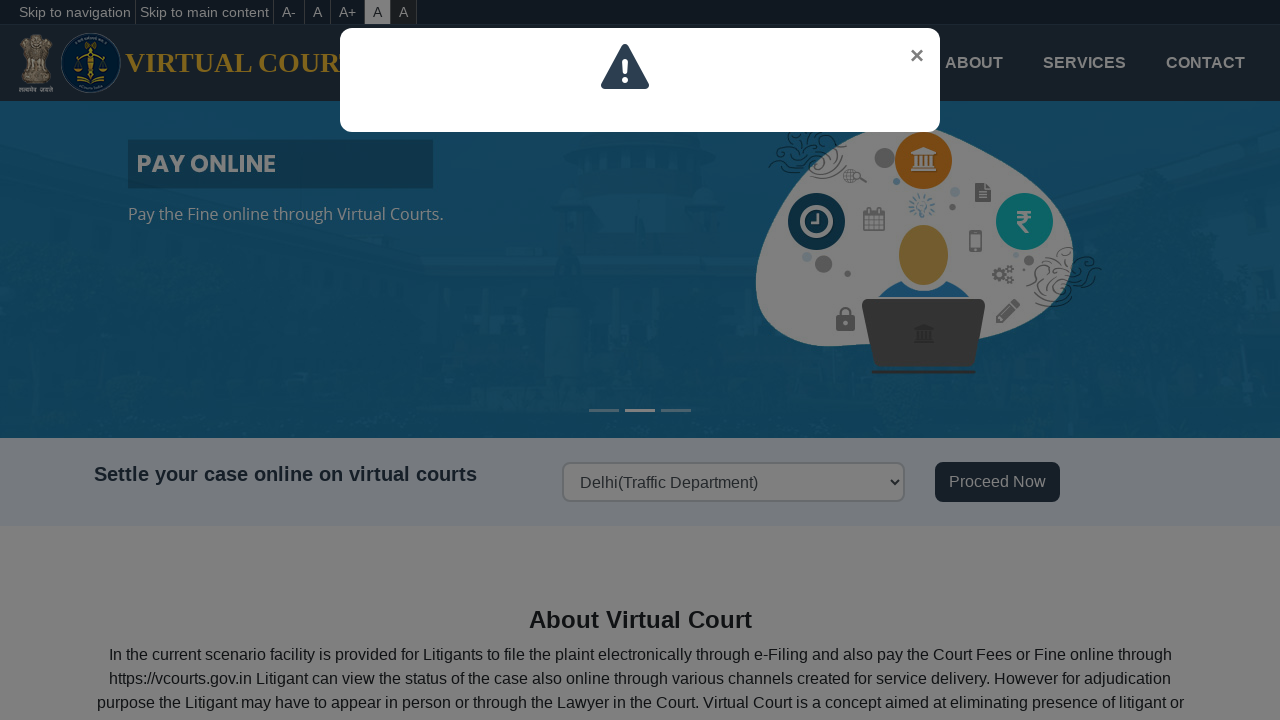

Selected state option: Gujarat(Transport Department) on select#fstate_code
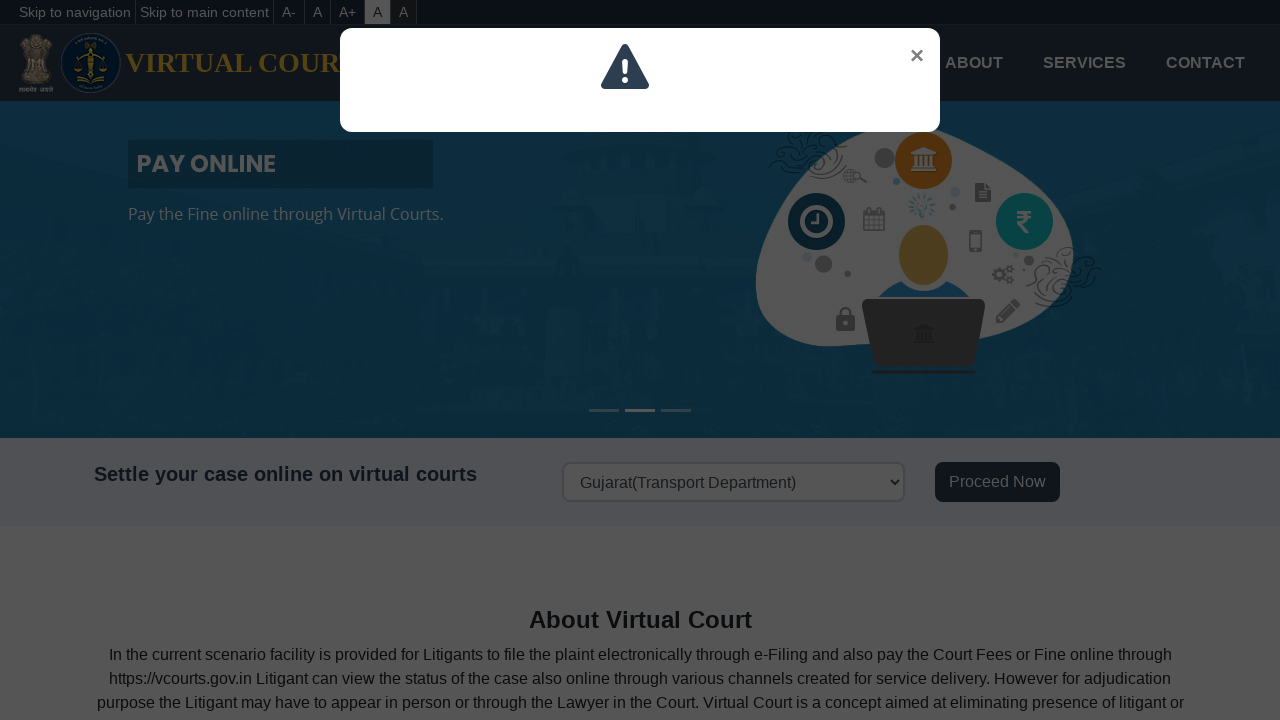

Verified that Gujarat(Transport Department) is selected successfully
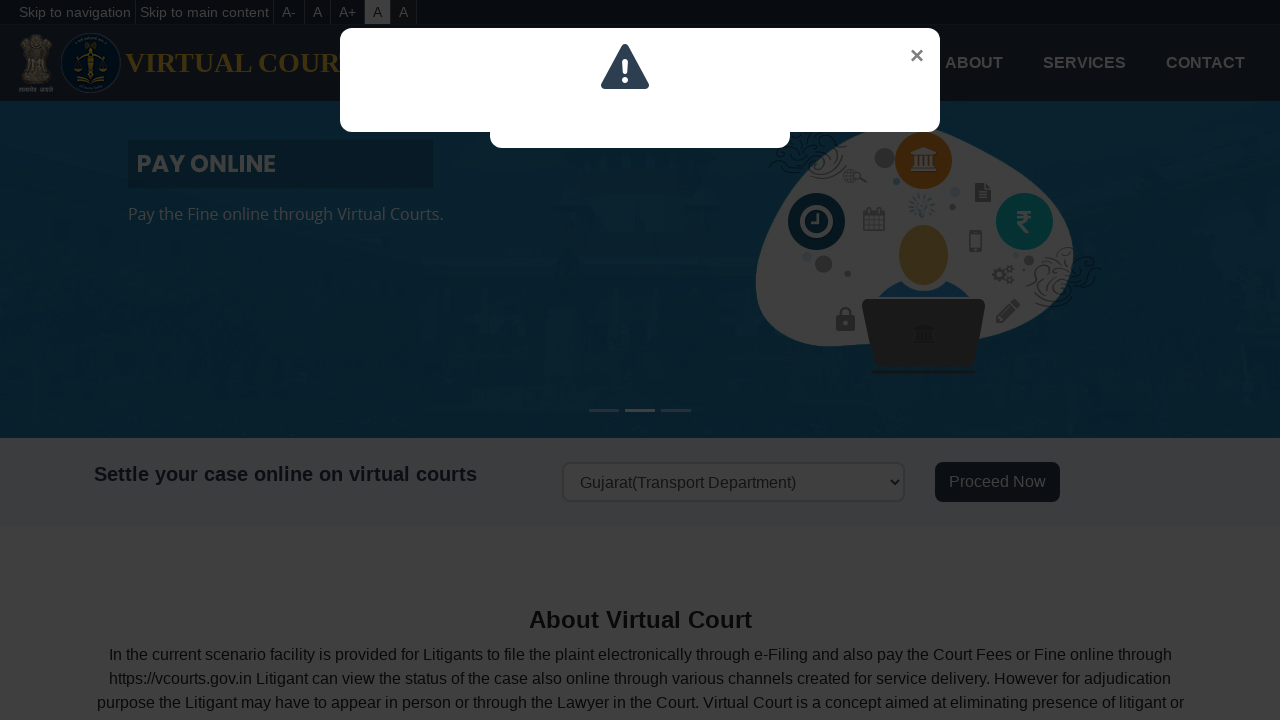

Retrieved text from option: Gujarat(Traffic Department)
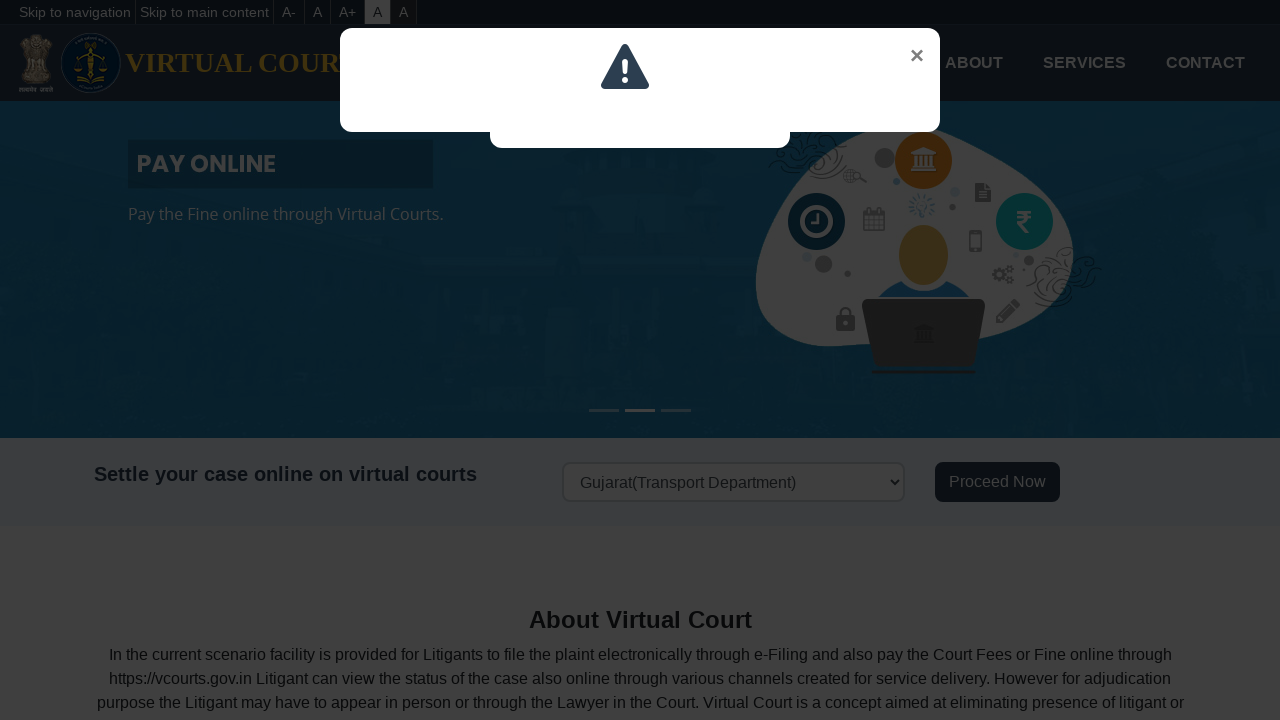

Selected state option: Gujarat(Traffic Department) on select#fstate_code
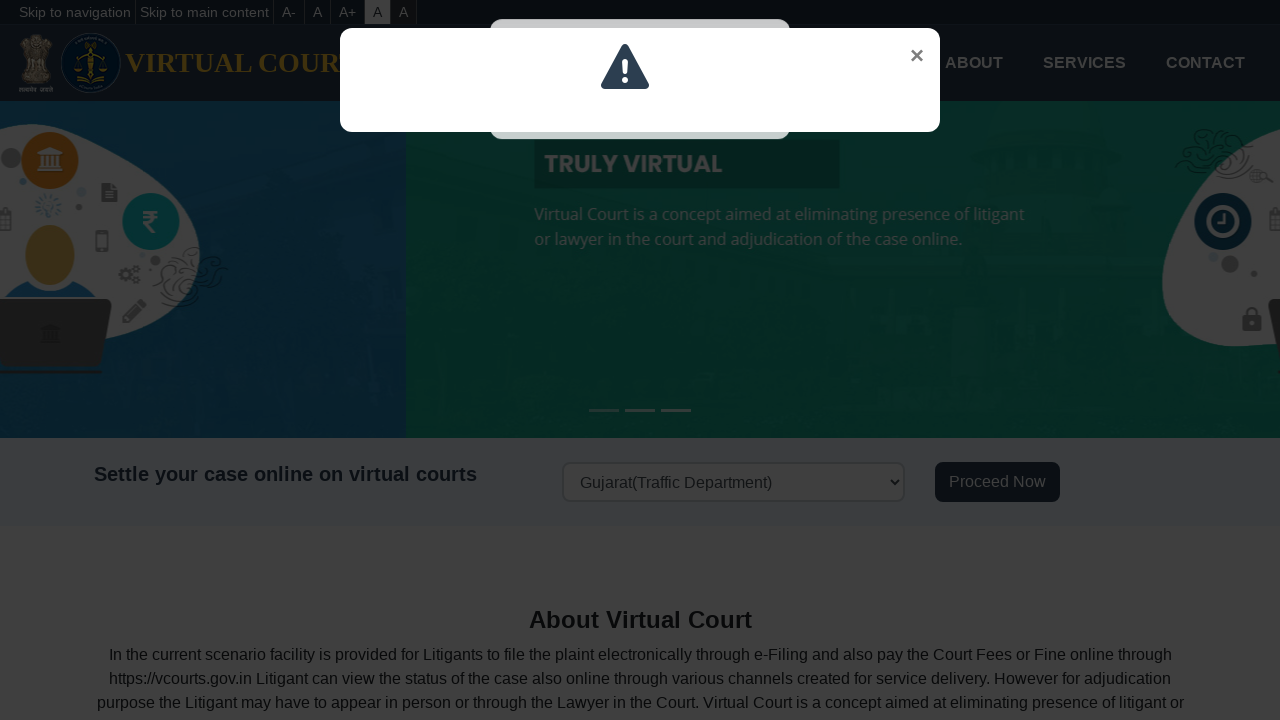

Verified that Gujarat(Traffic Department) is selected successfully
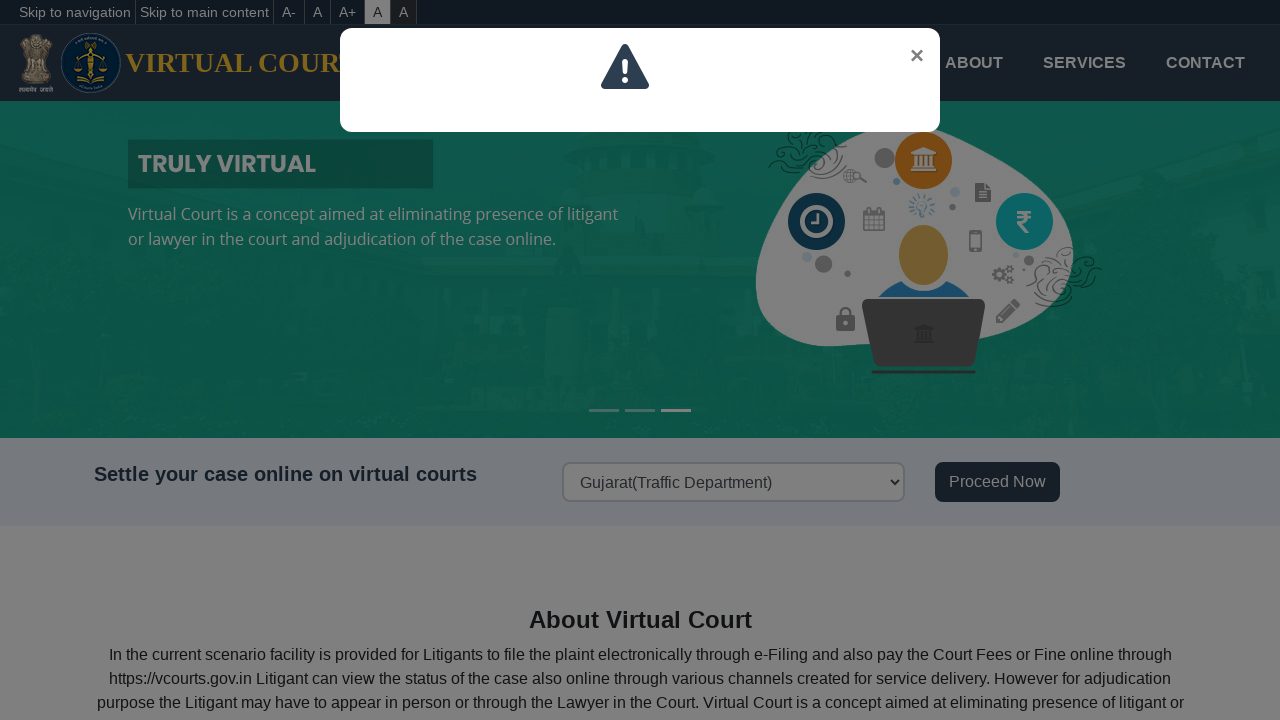

Retrieved text from option: Haryana(Traffic Department)
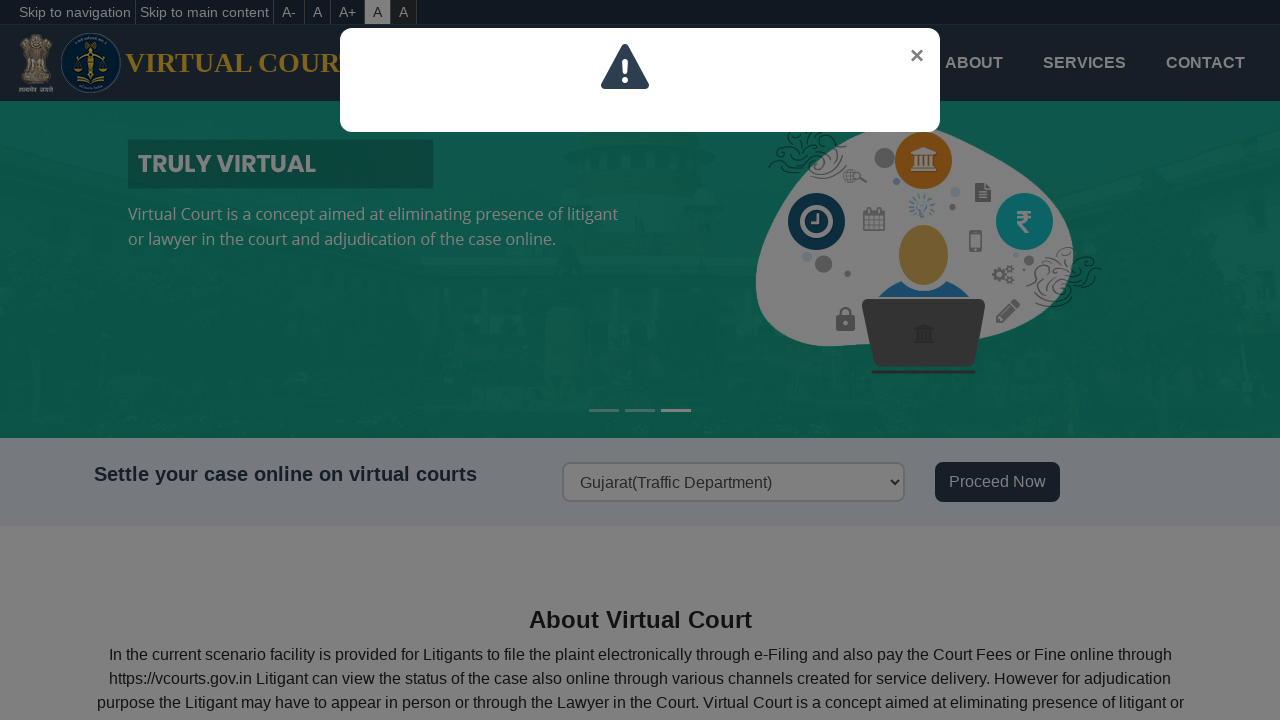

Selected state option: Haryana(Traffic Department) on select#fstate_code
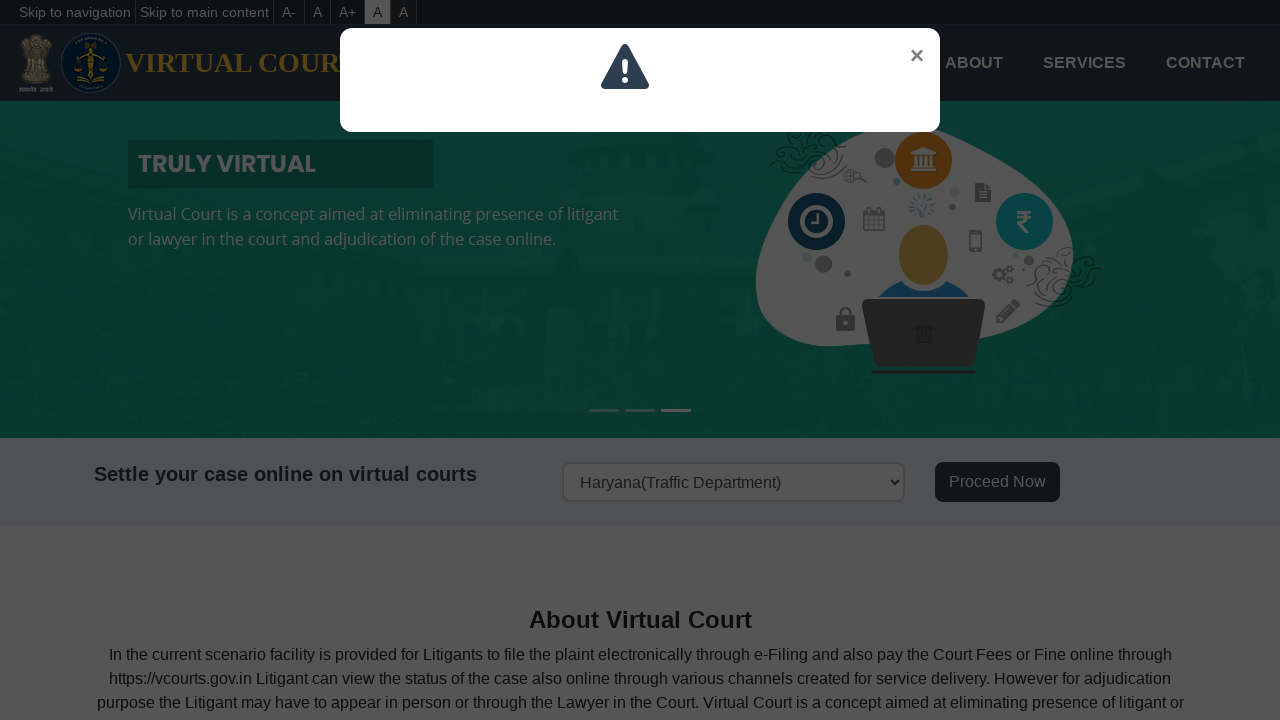

Verified that Haryana(Traffic Department) is selected successfully
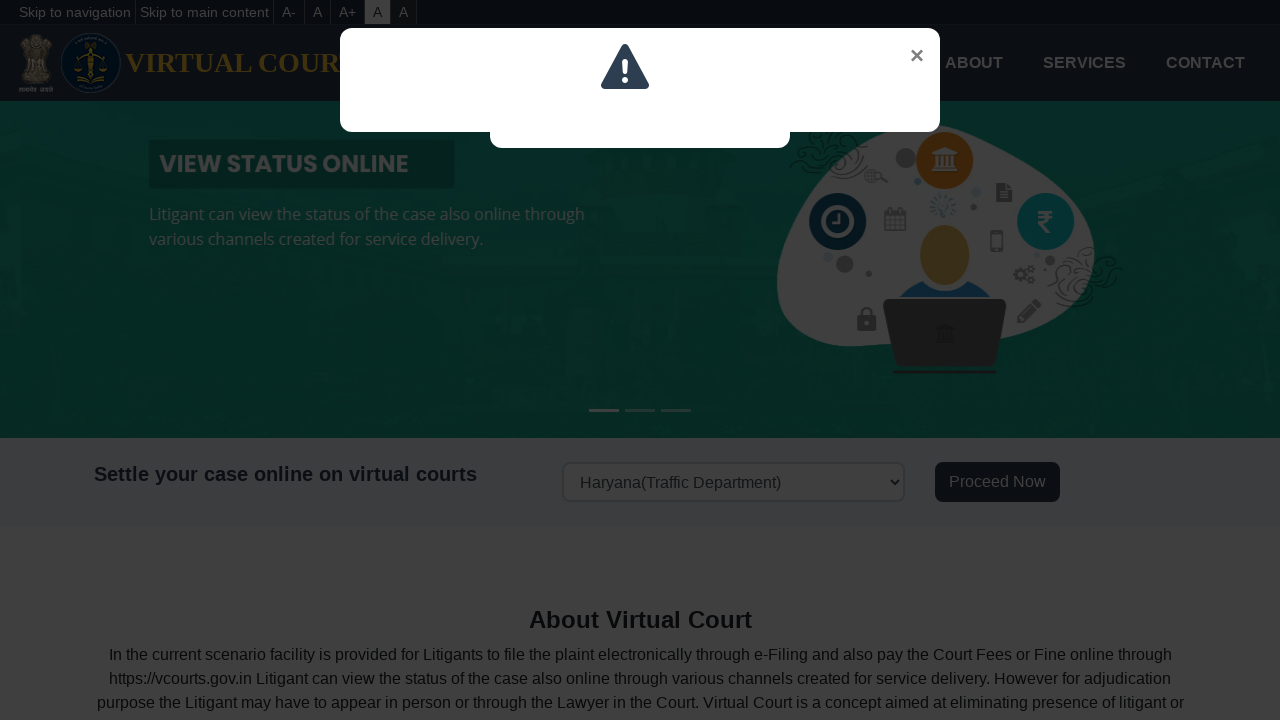

Retrieved text from option: Himachal Pradesh(Traffic Department)
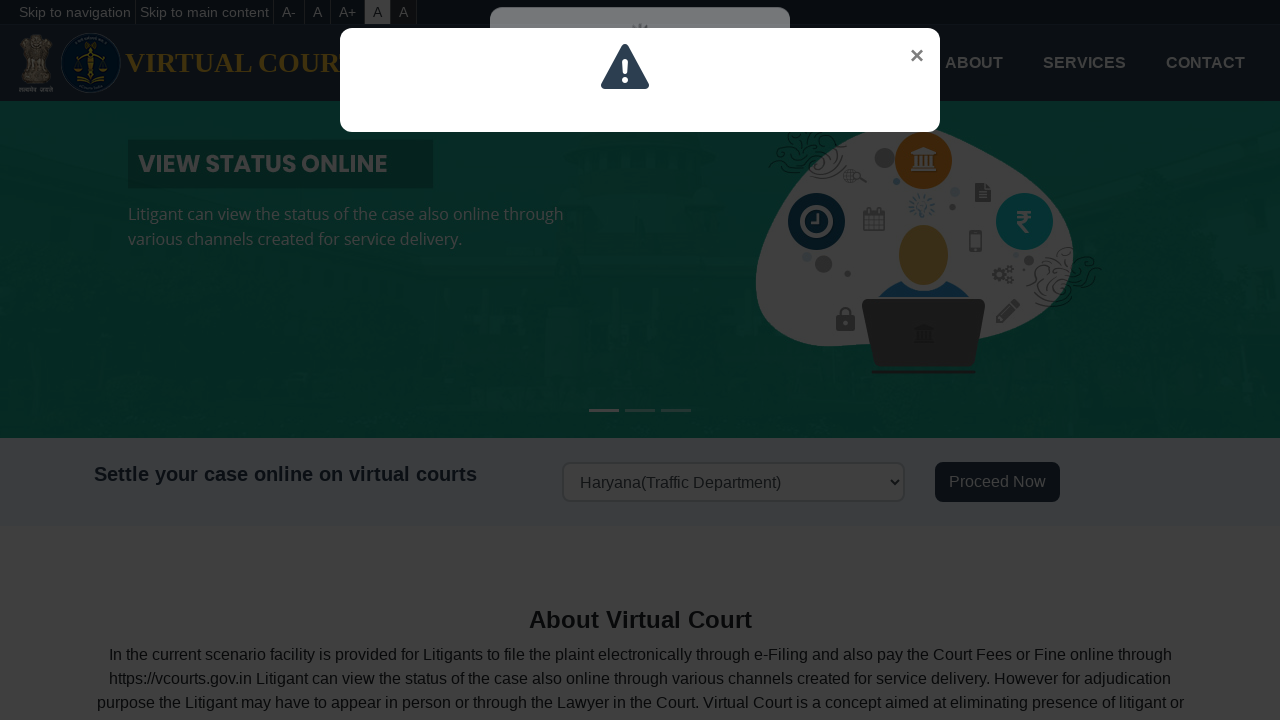

Selected state option: Himachal Pradesh(Traffic Department) on select#fstate_code
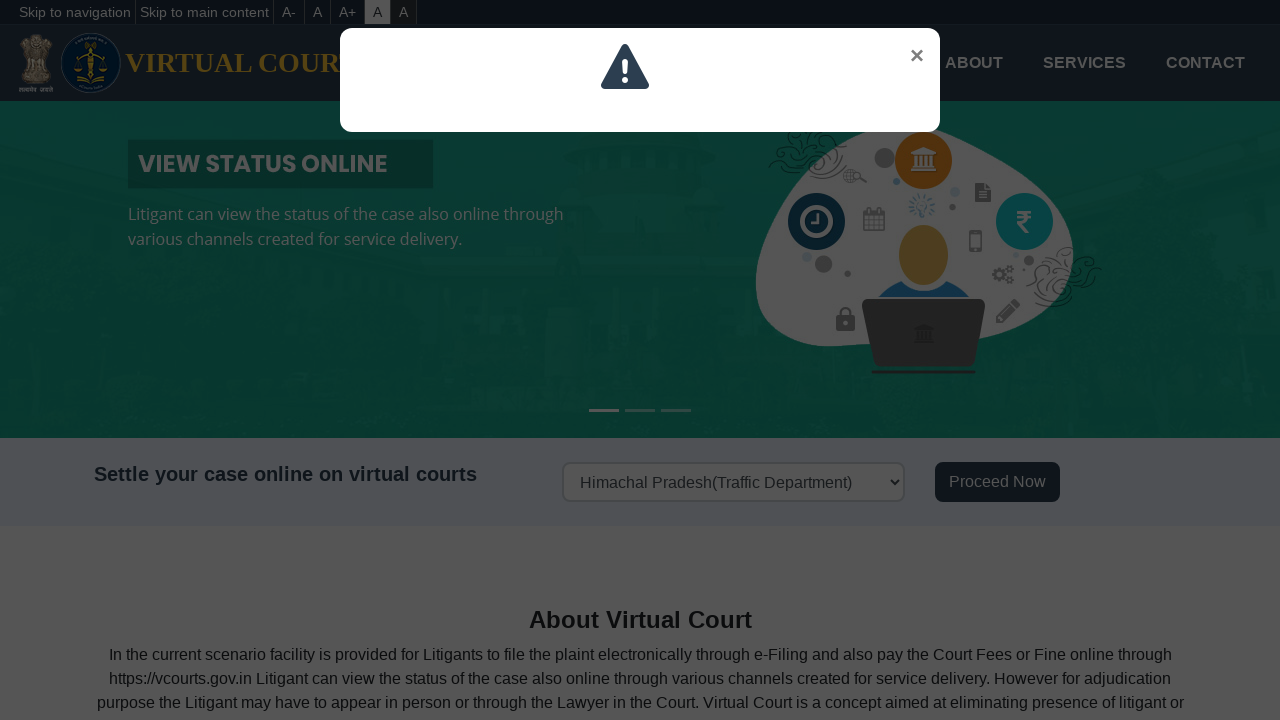

Verified that Himachal Pradesh(Traffic Department) is selected successfully
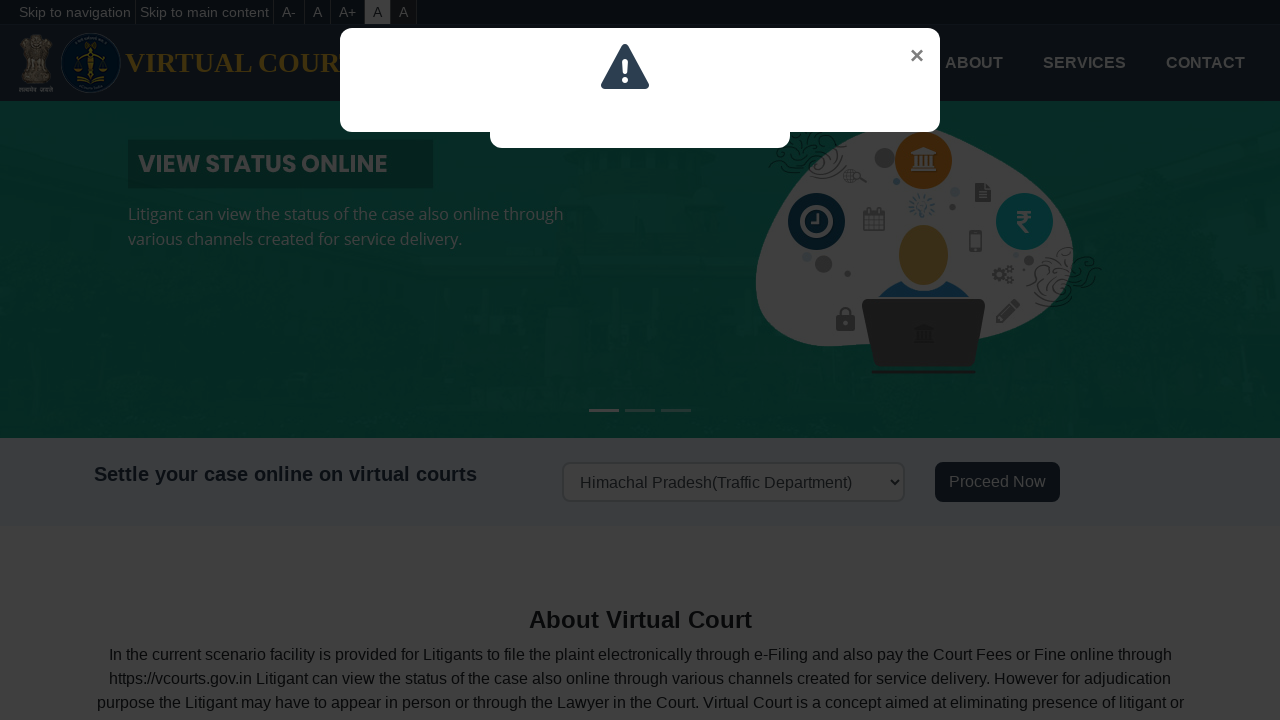

Retrieved text from option: Jammu and Kashmir(Jammu Traffic Department)
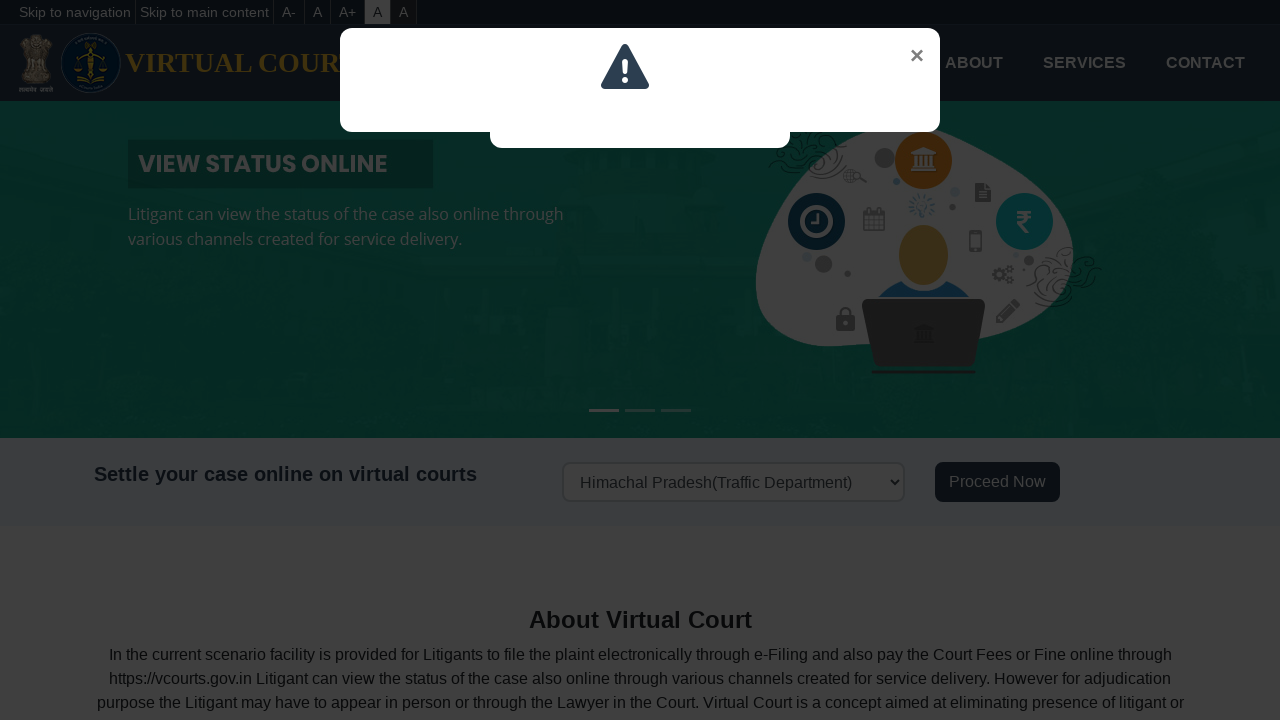

Selected state option: Jammu and Kashmir(Jammu Traffic Department) on select#fstate_code
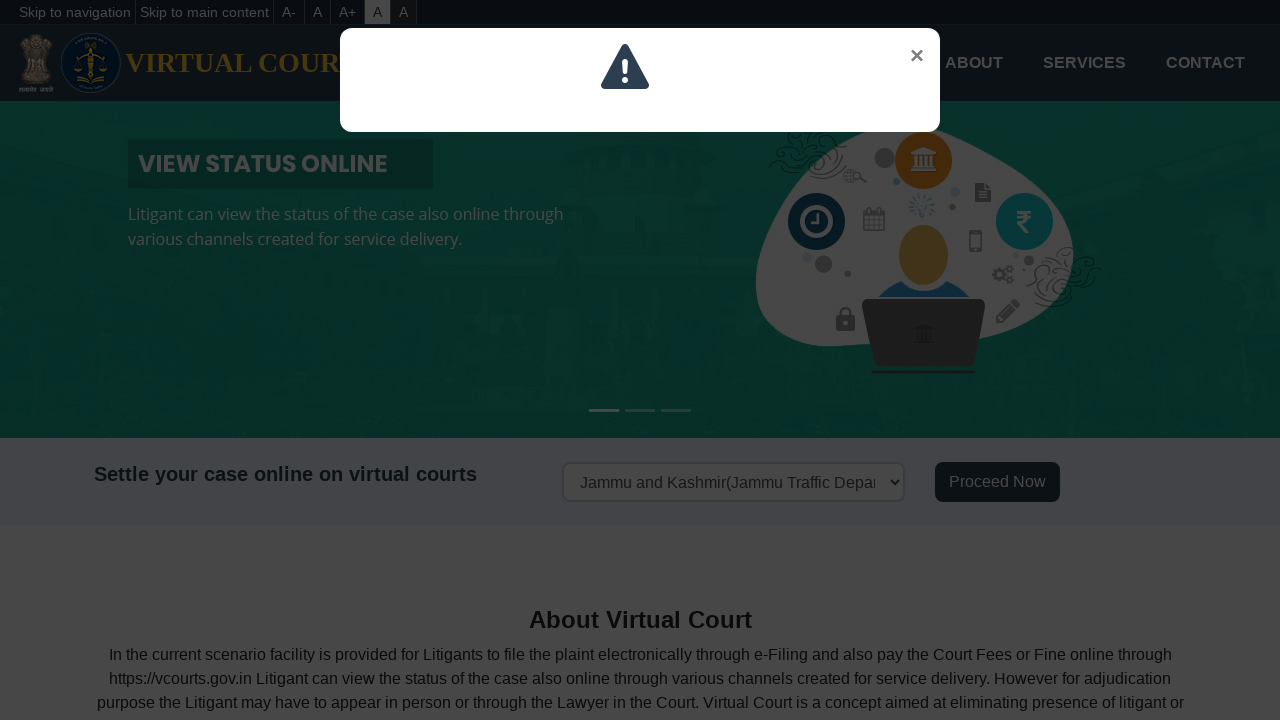

Verified that Jammu and Kashmir(Jammu Traffic Department) is selected successfully
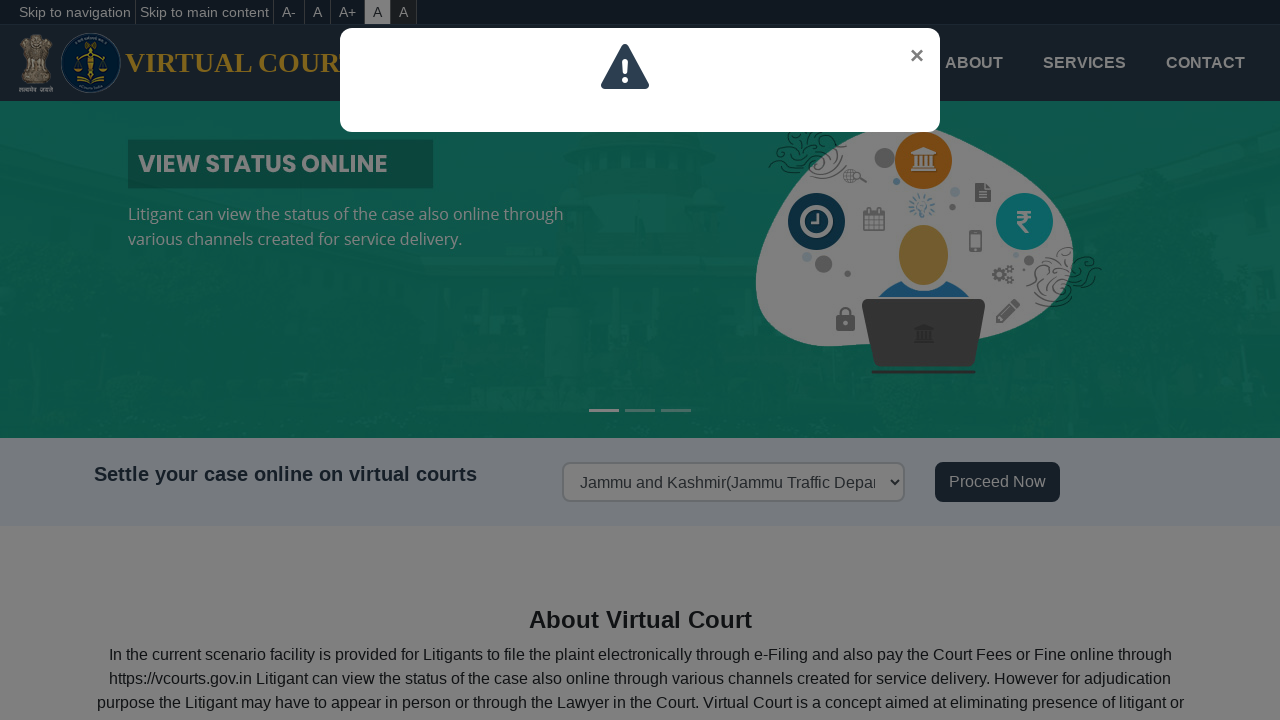

Retrieved text from option: Jammu and Kashmir(Kashmir Traffic Department)
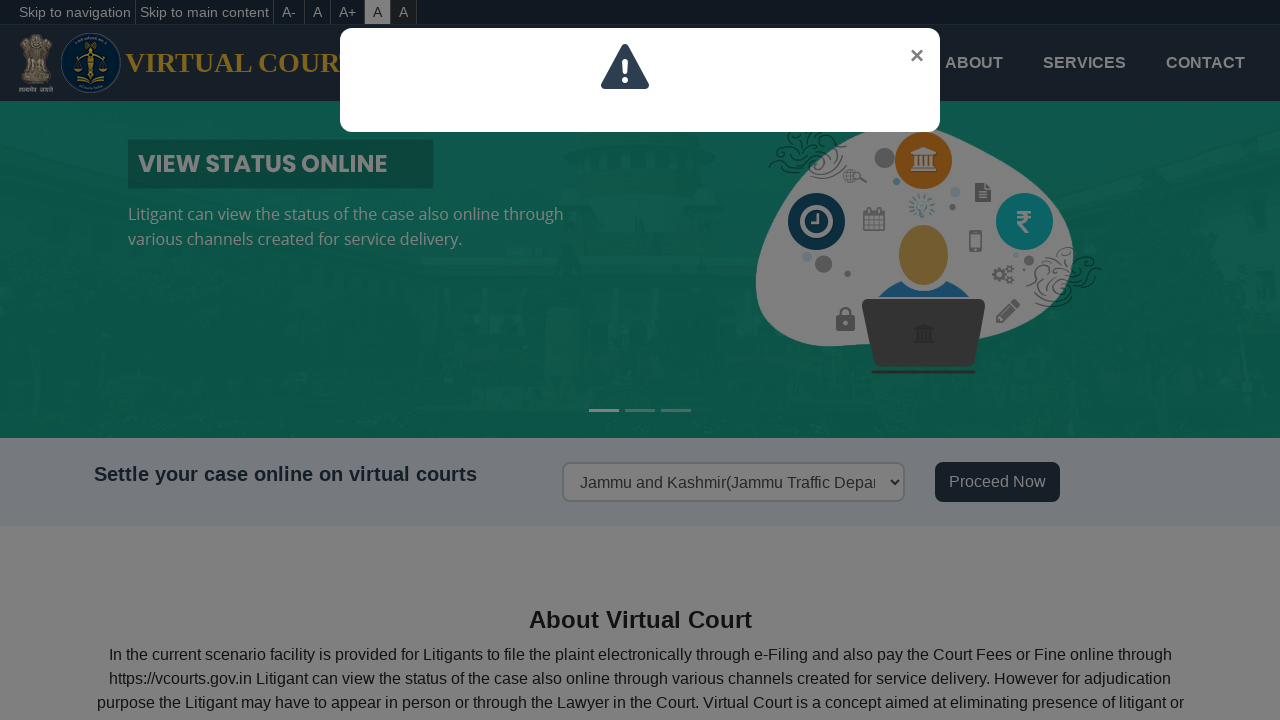

Selected state option: Jammu and Kashmir(Kashmir Traffic Department) on select#fstate_code
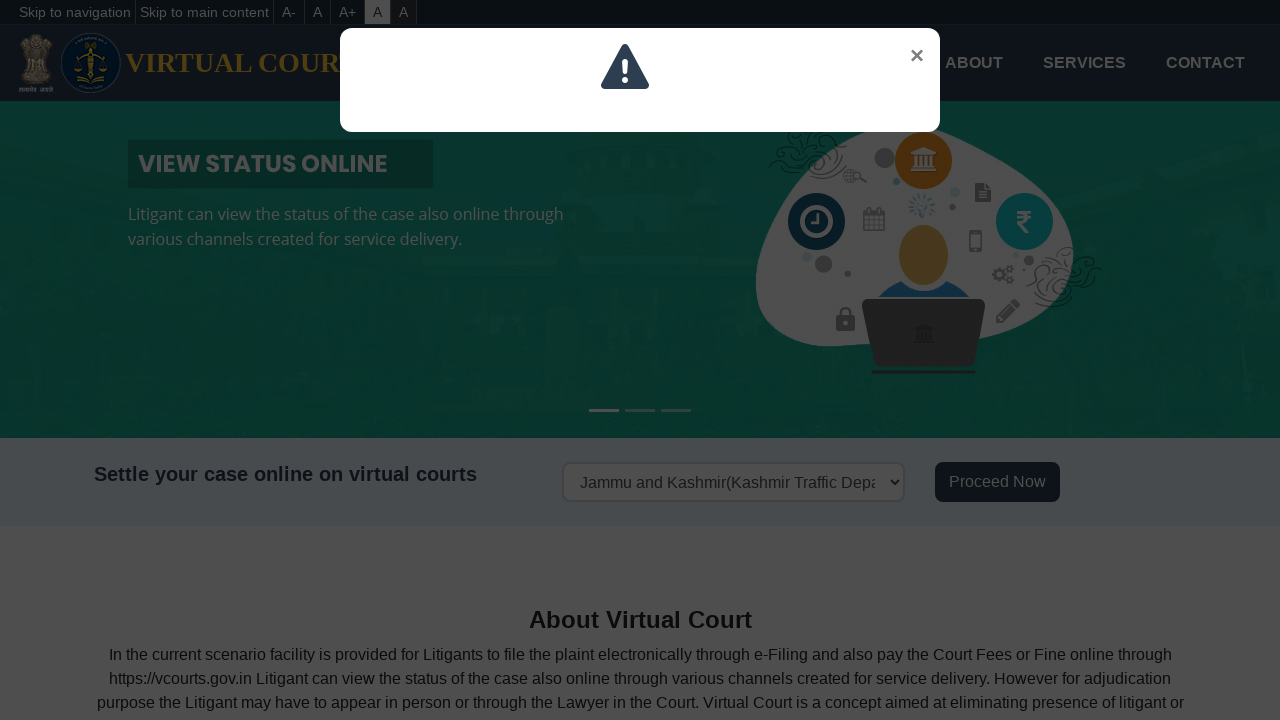

Verified that Jammu and Kashmir(Kashmir Traffic Department) is selected successfully
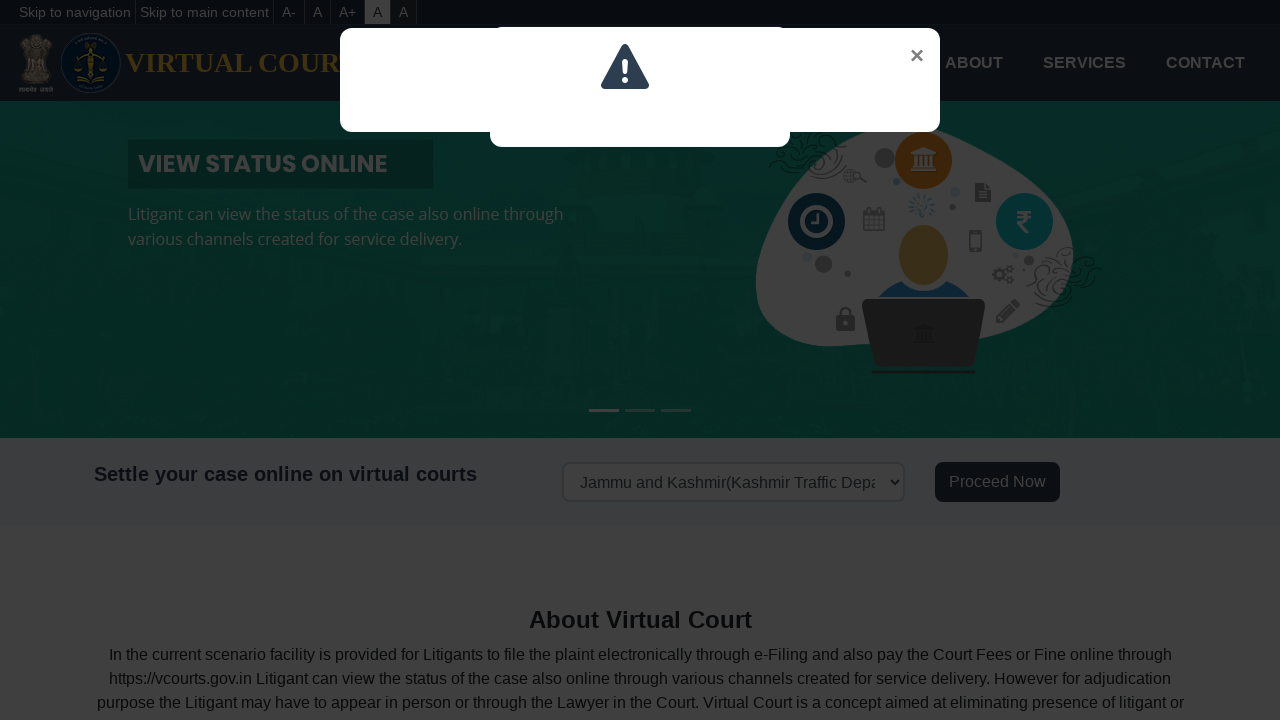

Retrieved text from option: Karnataka(Traffic Department)
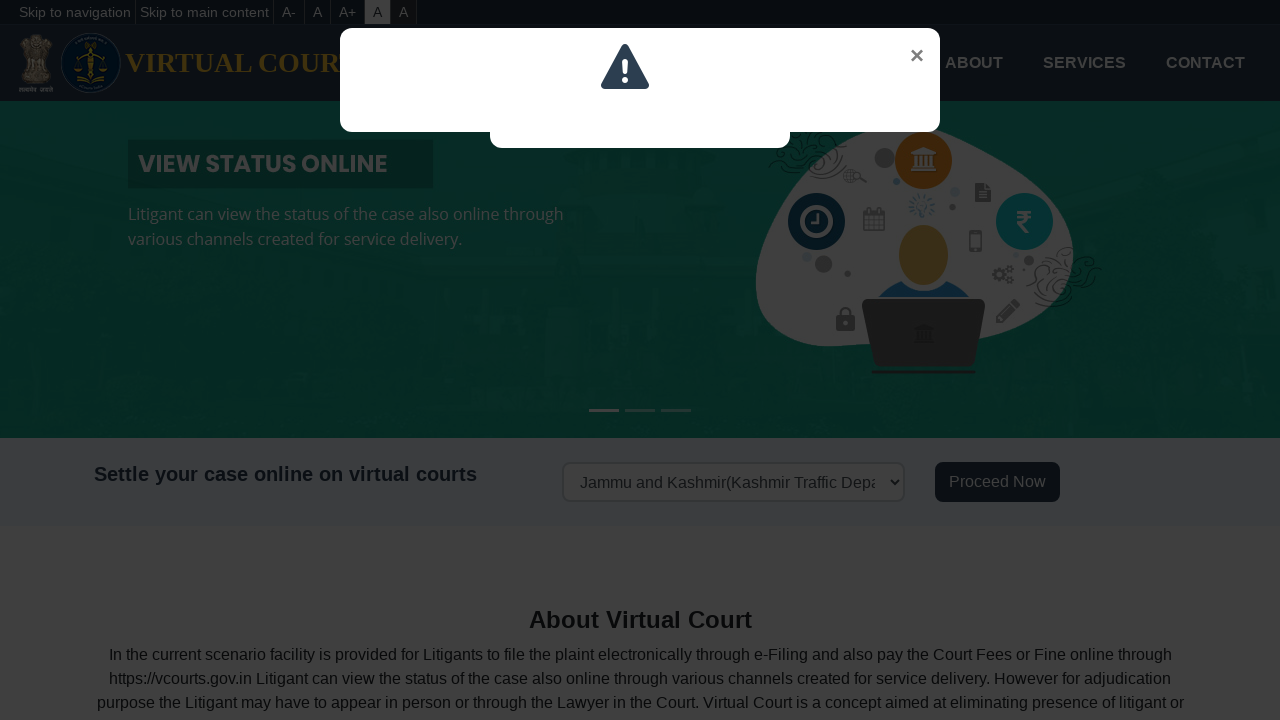

Selected state option: Karnataka(Traffic Department) on select#fstate_code
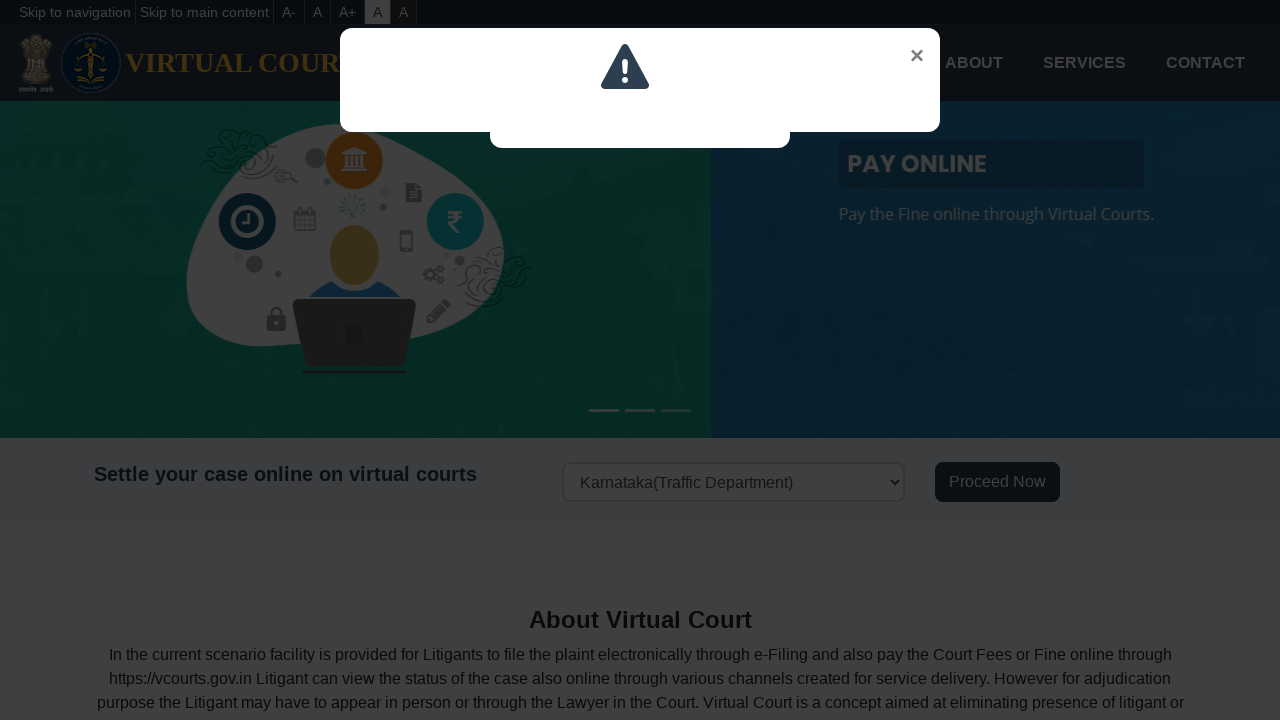

Verified that Karnataka(Traffic Department) is selected successfully
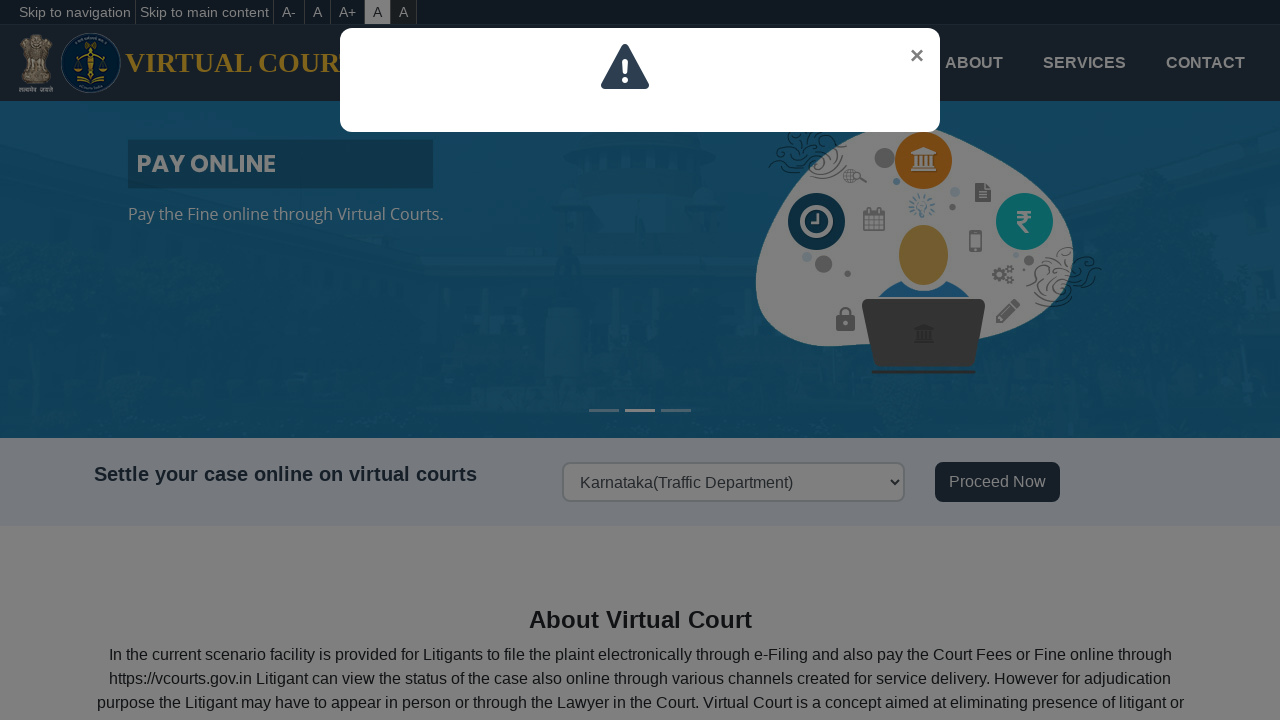

Retrieved text from option: Kerala(Police Department)
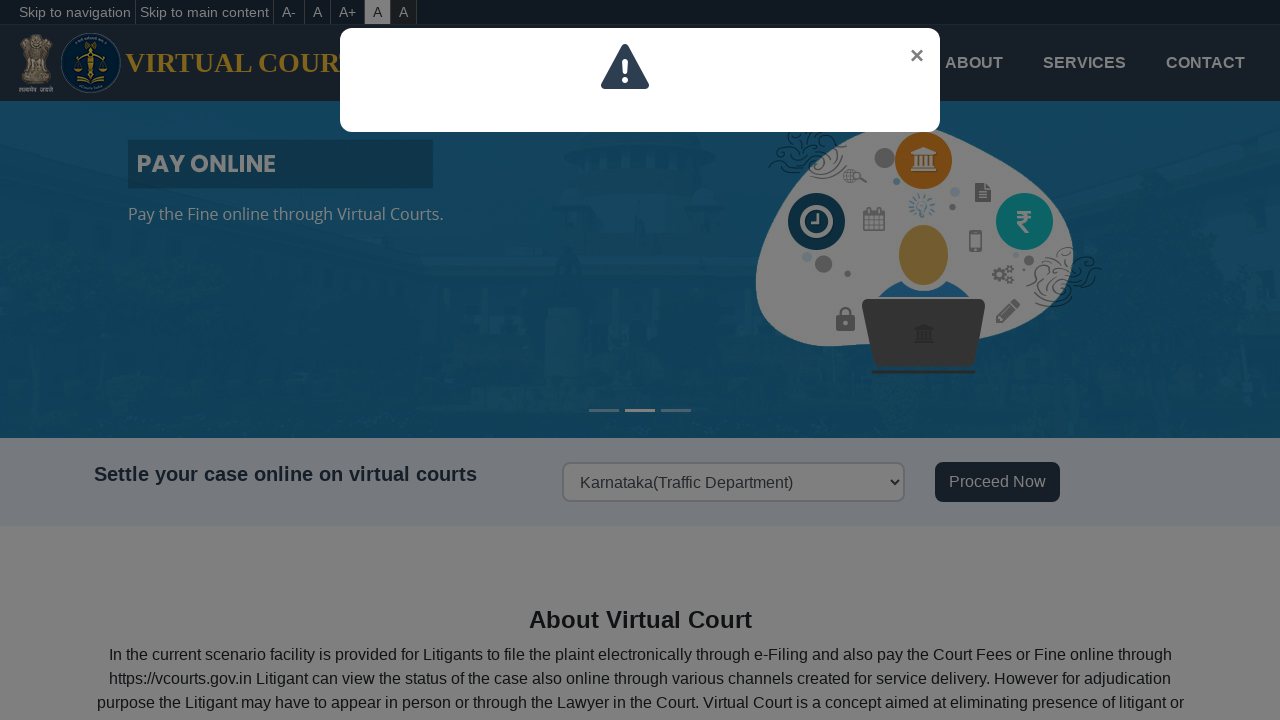

Selected state option: Kerala(Police Department) on select#fstate_code
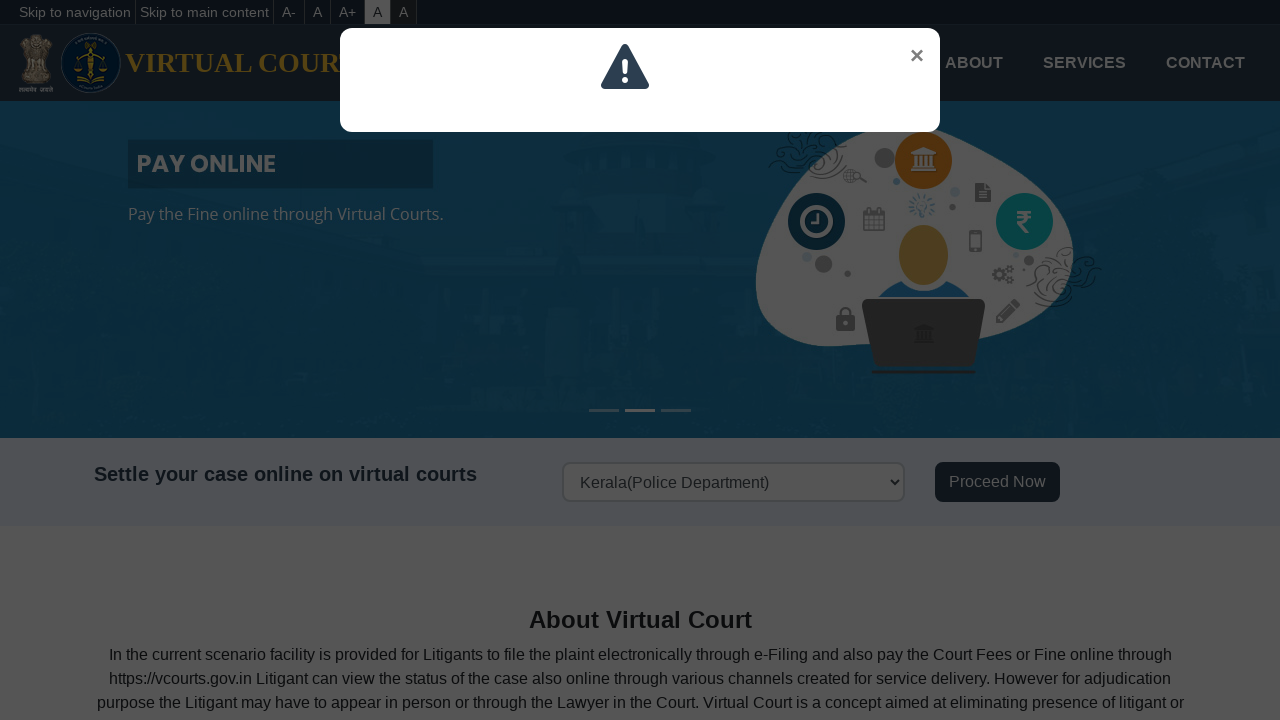

Verified that Kerala(Police Department) is selected successfully
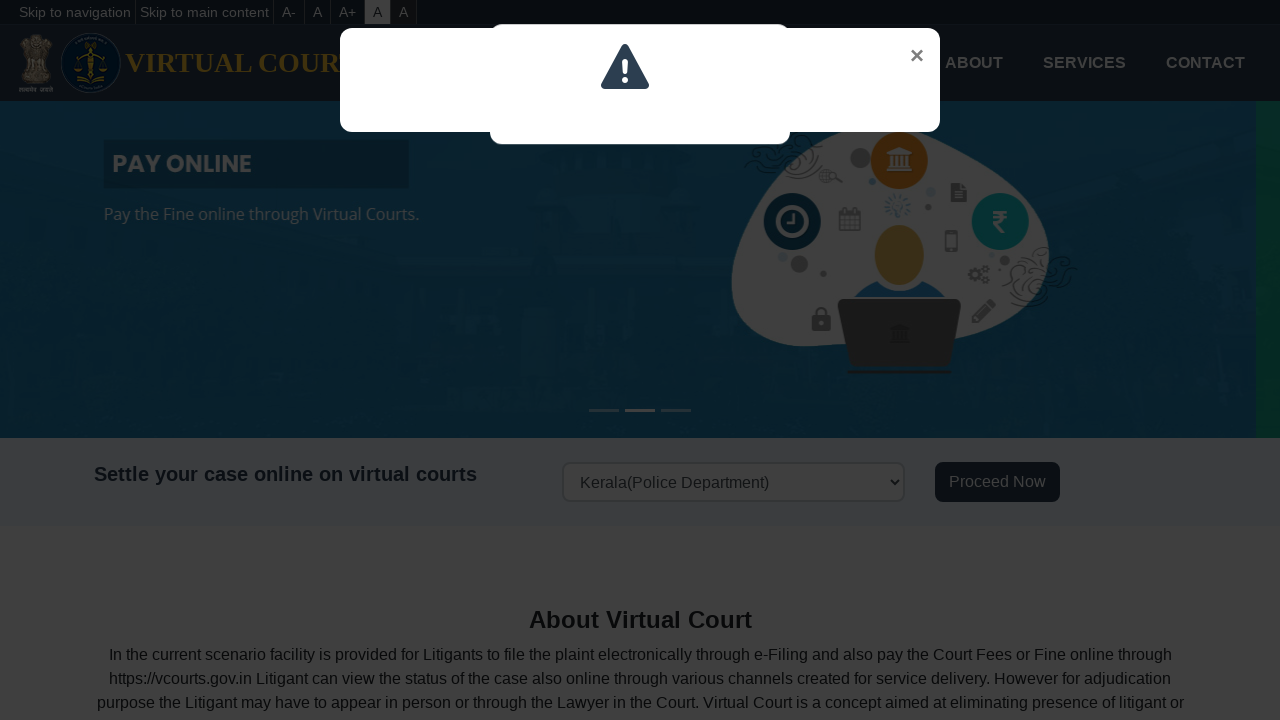

Retrieved text from option: Kerala(Transport Department)
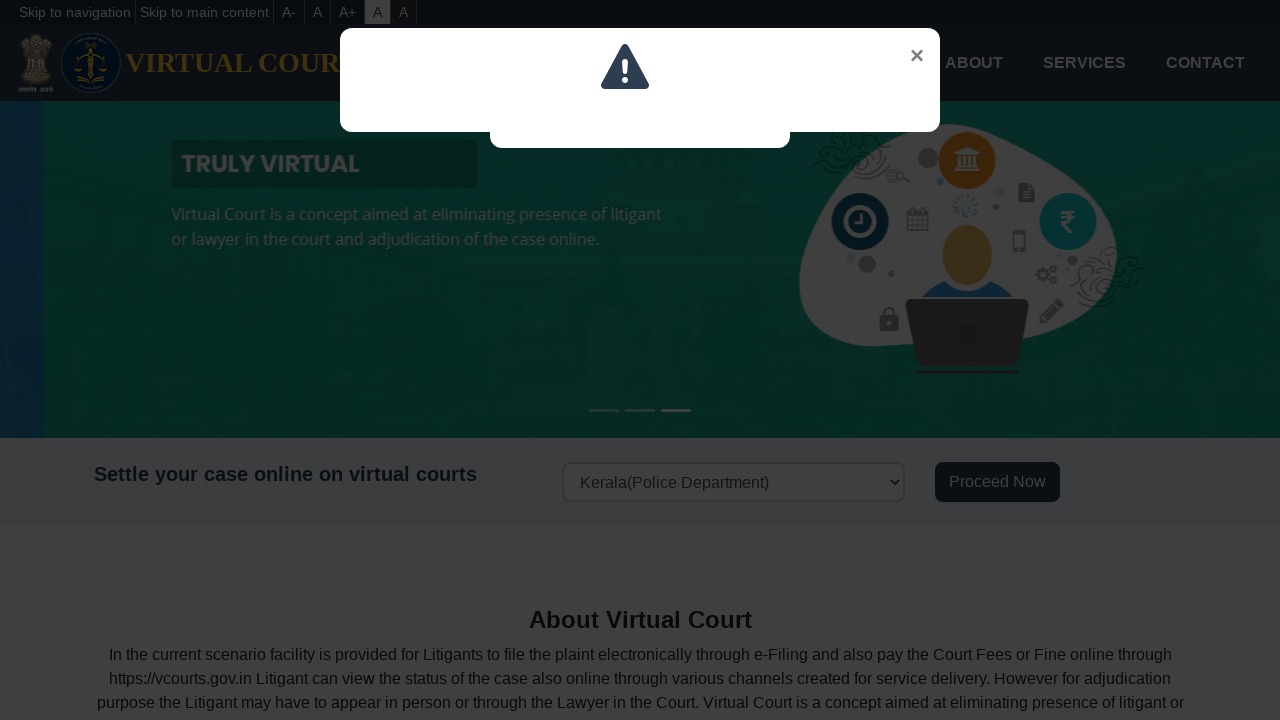

Selected state option: Kerala(Transport Department) on select#fstate_code
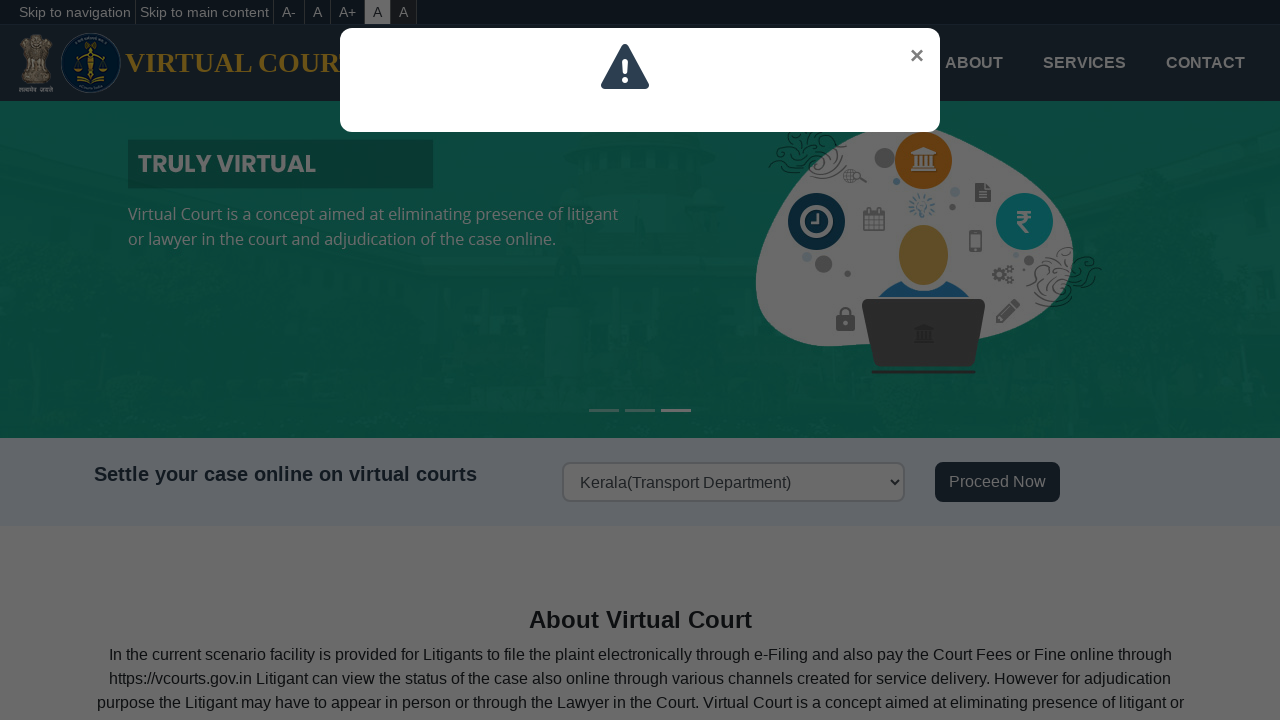

Verified that Kerala(Transport Department) is selected successfully
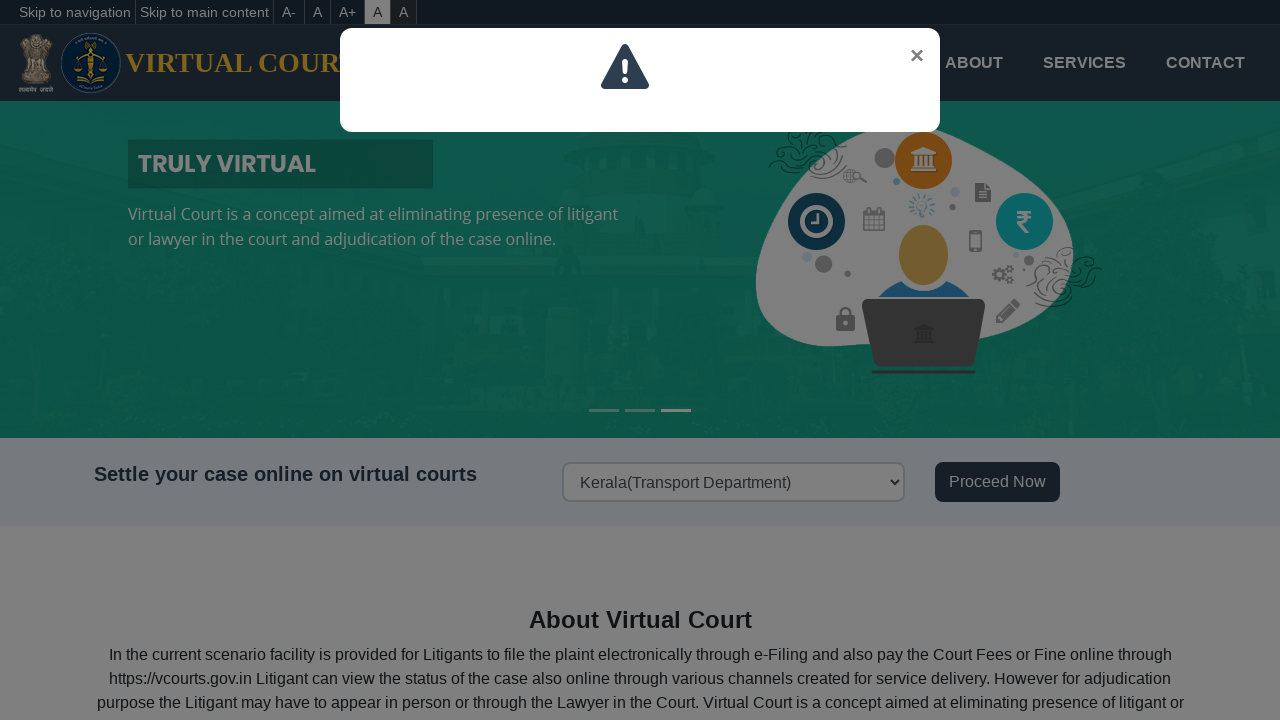

Retrieved text from option: Madhya Pradesh(Traffic Department)
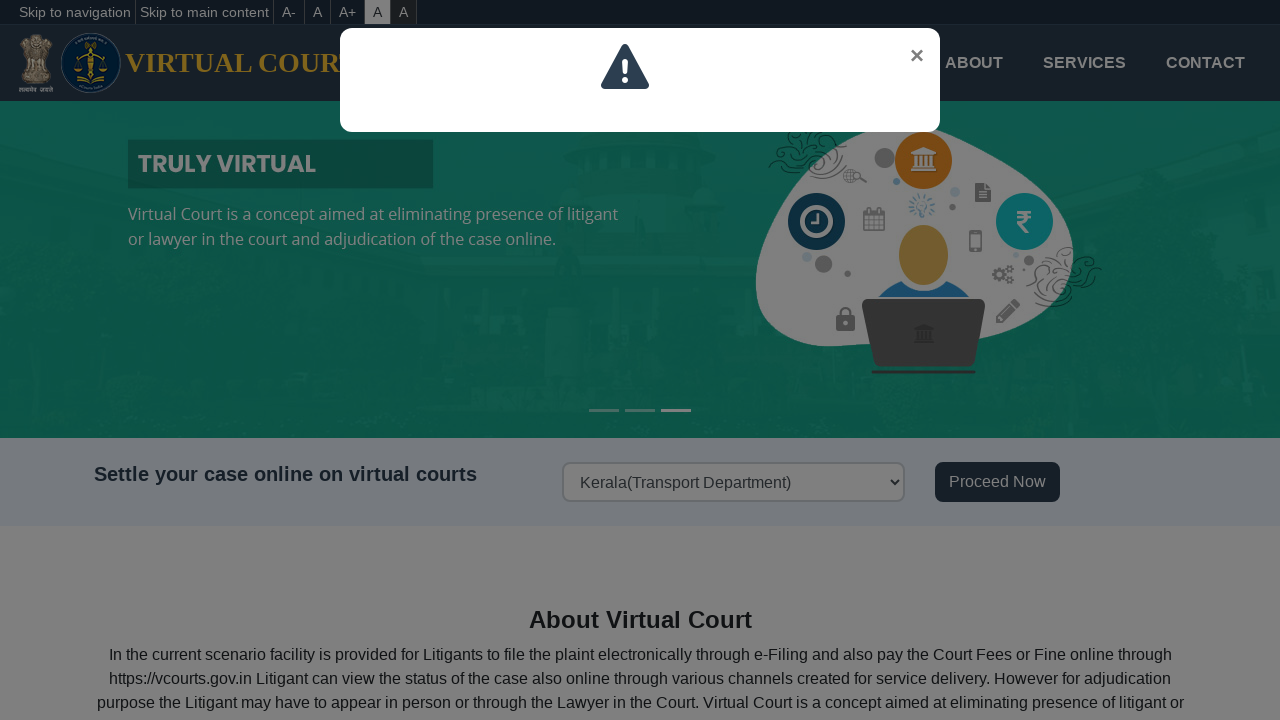

Selected state option: Madhya Pradesh(Traffic Department) on select#fstate_code
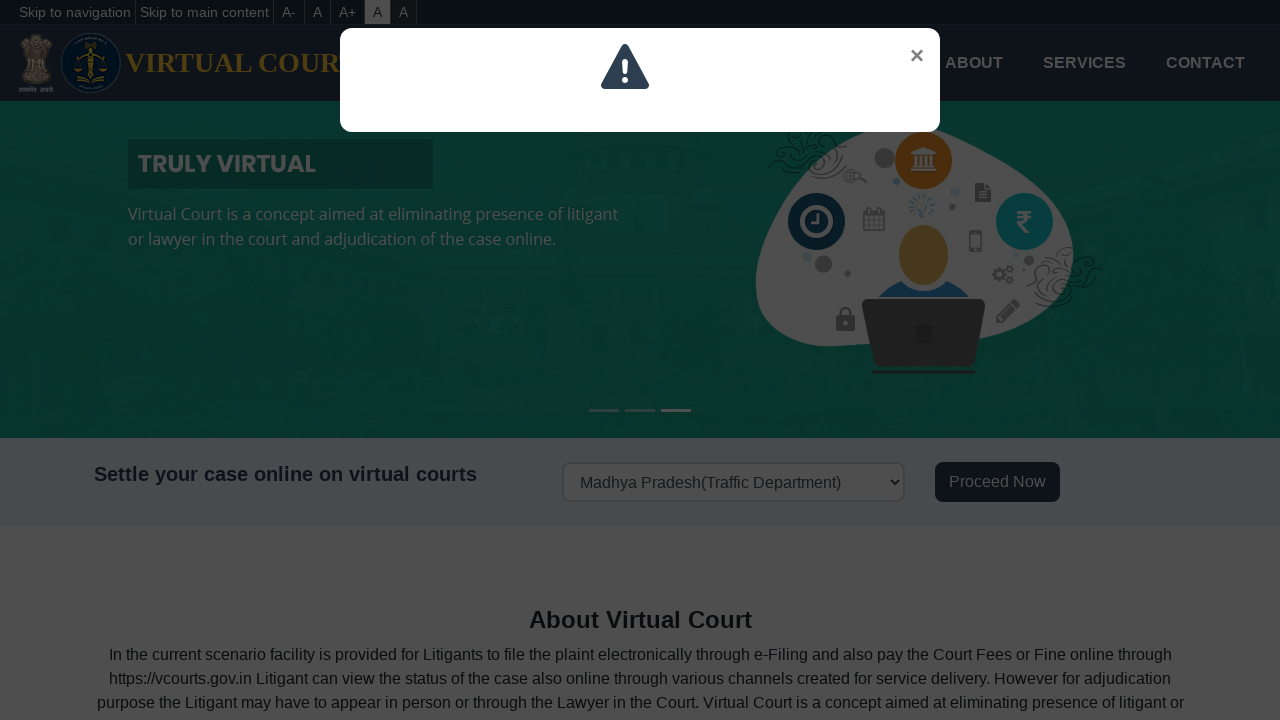

Verified that Madhya Pradesh(Traffic Department) is selected successfully
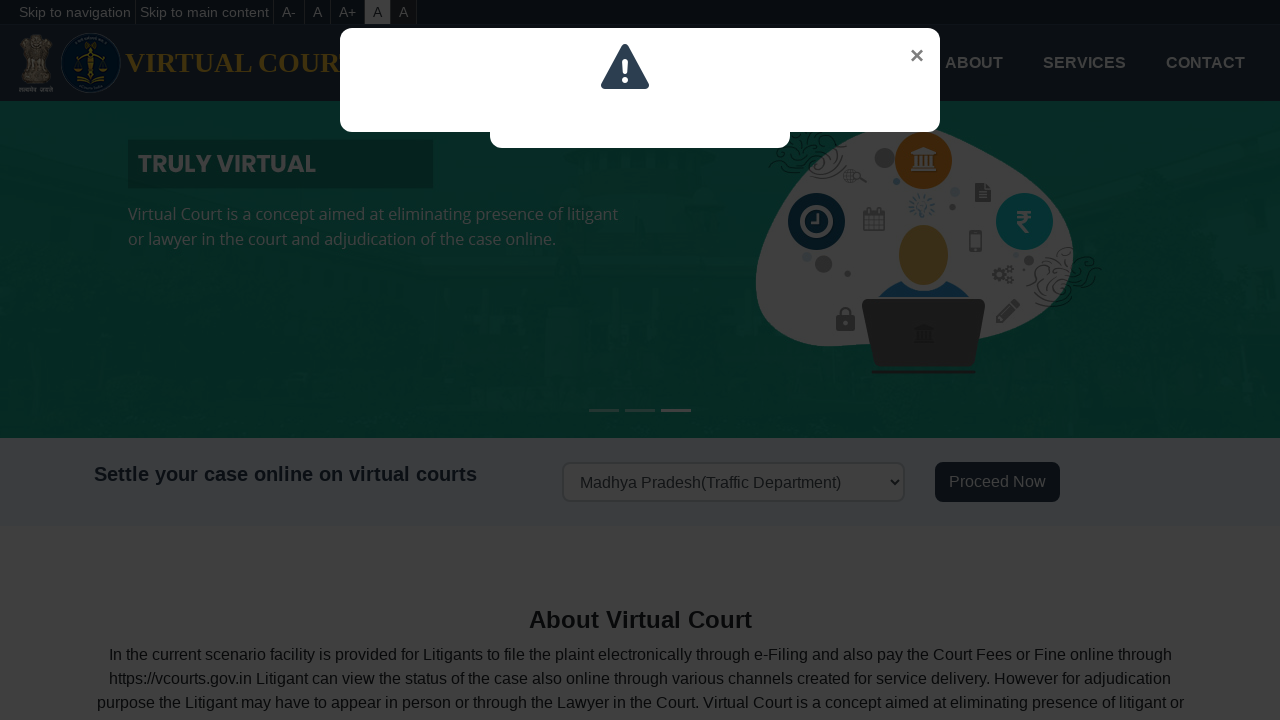

Retrieved text from option: Maharashtra(NASHIK TRAFFIC DEPARTMENT)
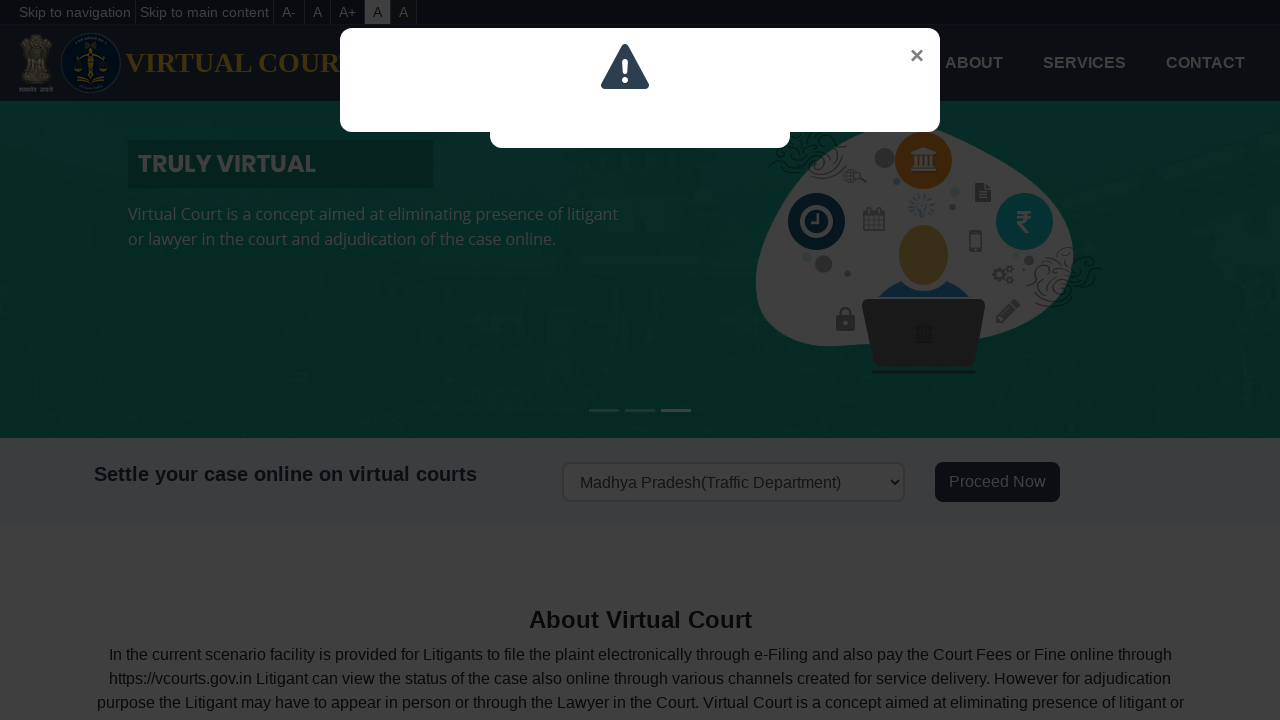

Selected state option: Maharashtra(NASHIK TRAFFIC DEPARTMENT) on select#fstate_code
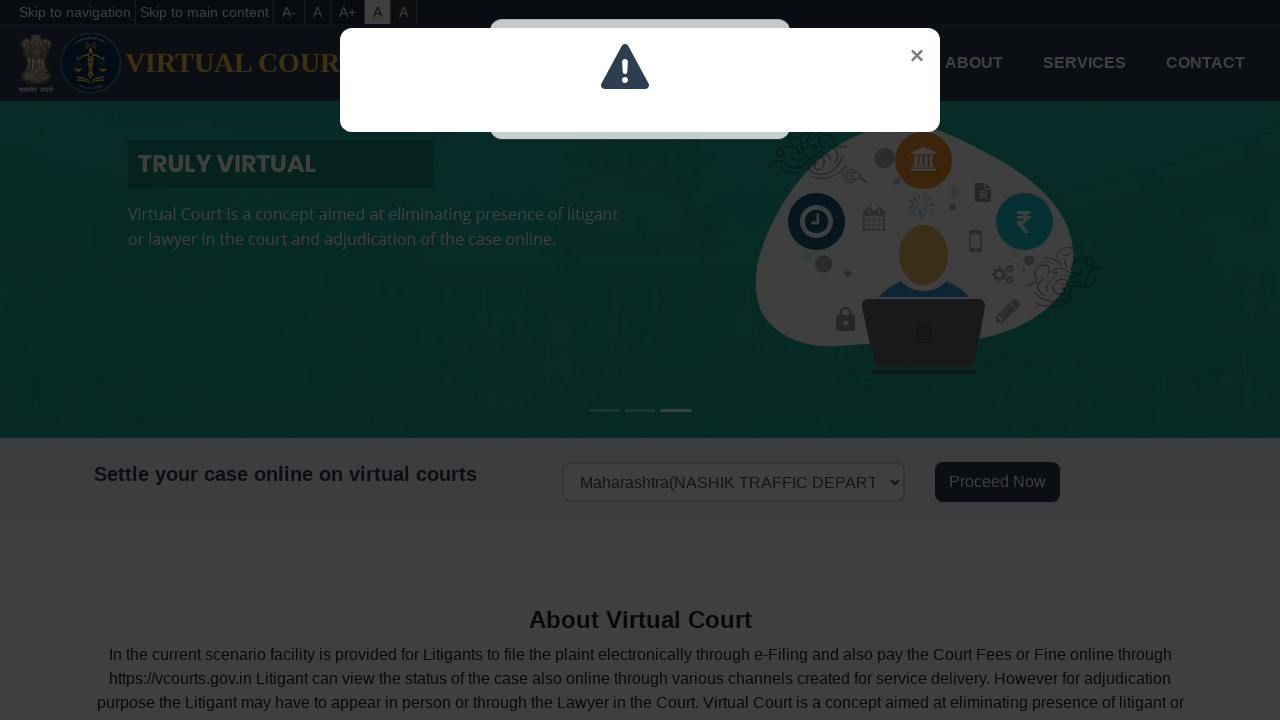

Verified that Maharashtra(NASHIK TRAFFIC DEPARTMENT) is selected successfully
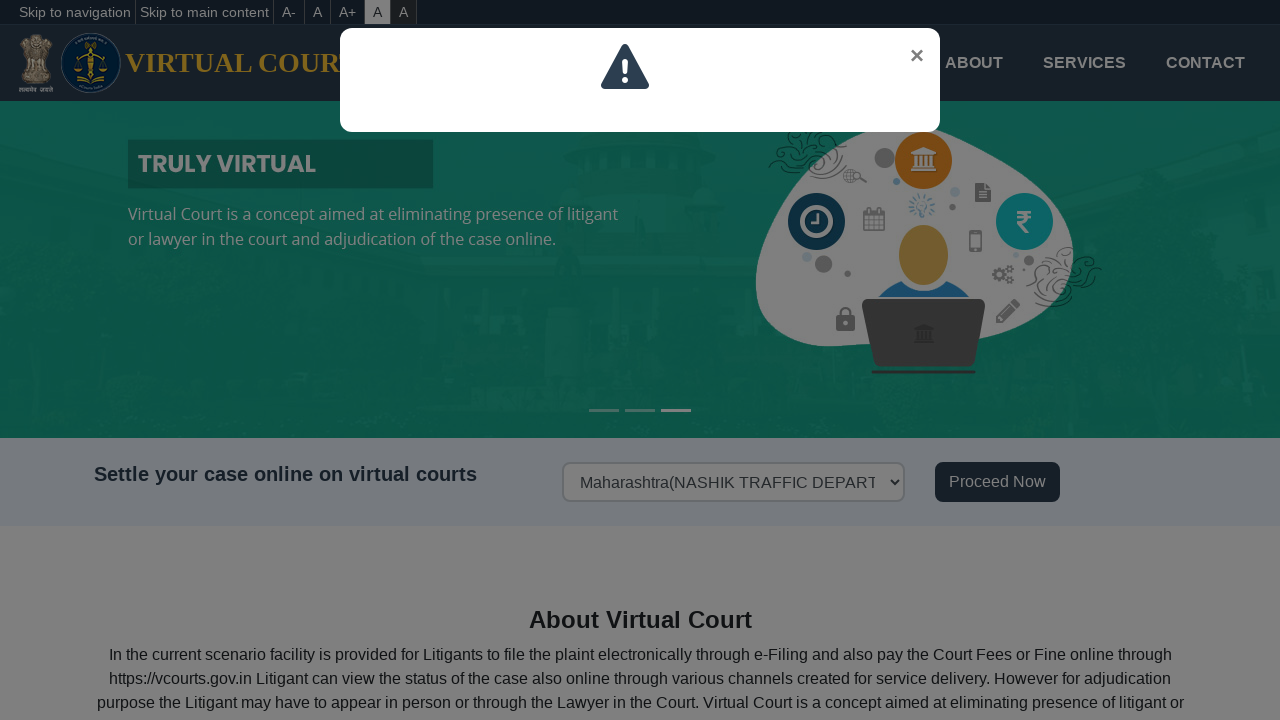

Retrieved text from option: Maharashtra(Transport Department)
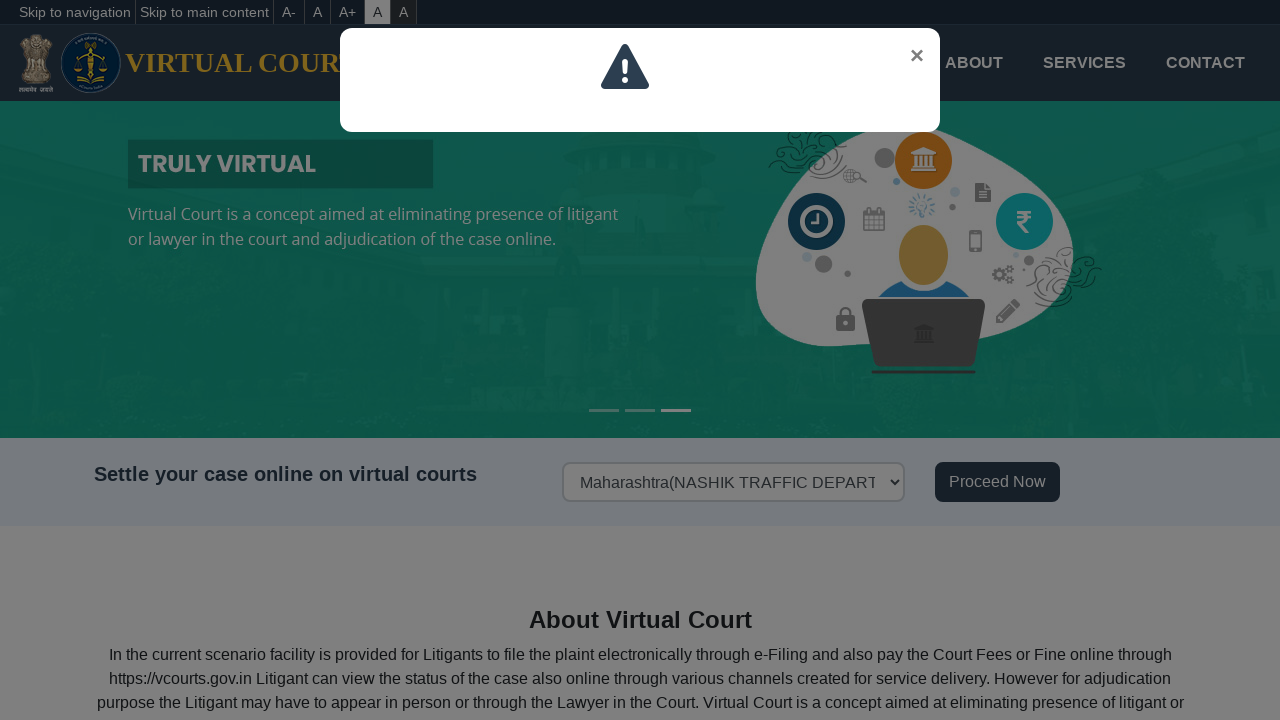

Selected state option: Maharashtra(Transport Department) on select#fstate_code
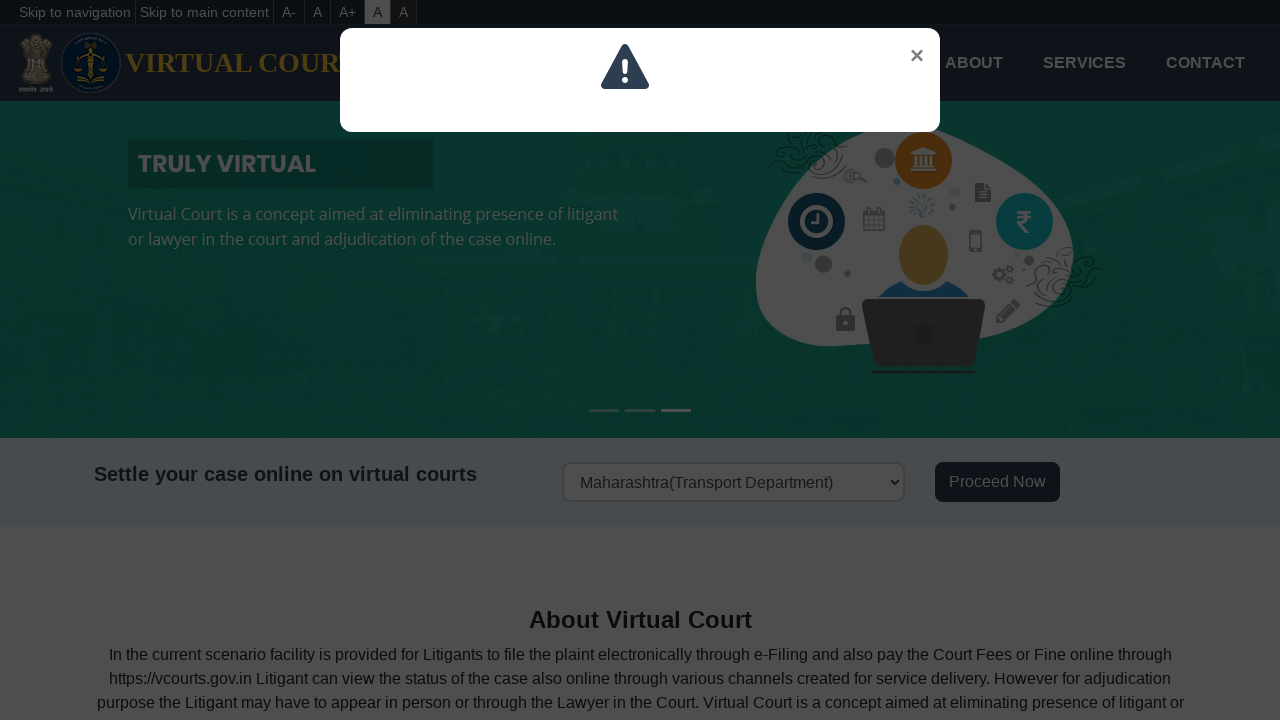

Verified that Maharashtra(Transport Department) is selected successfully
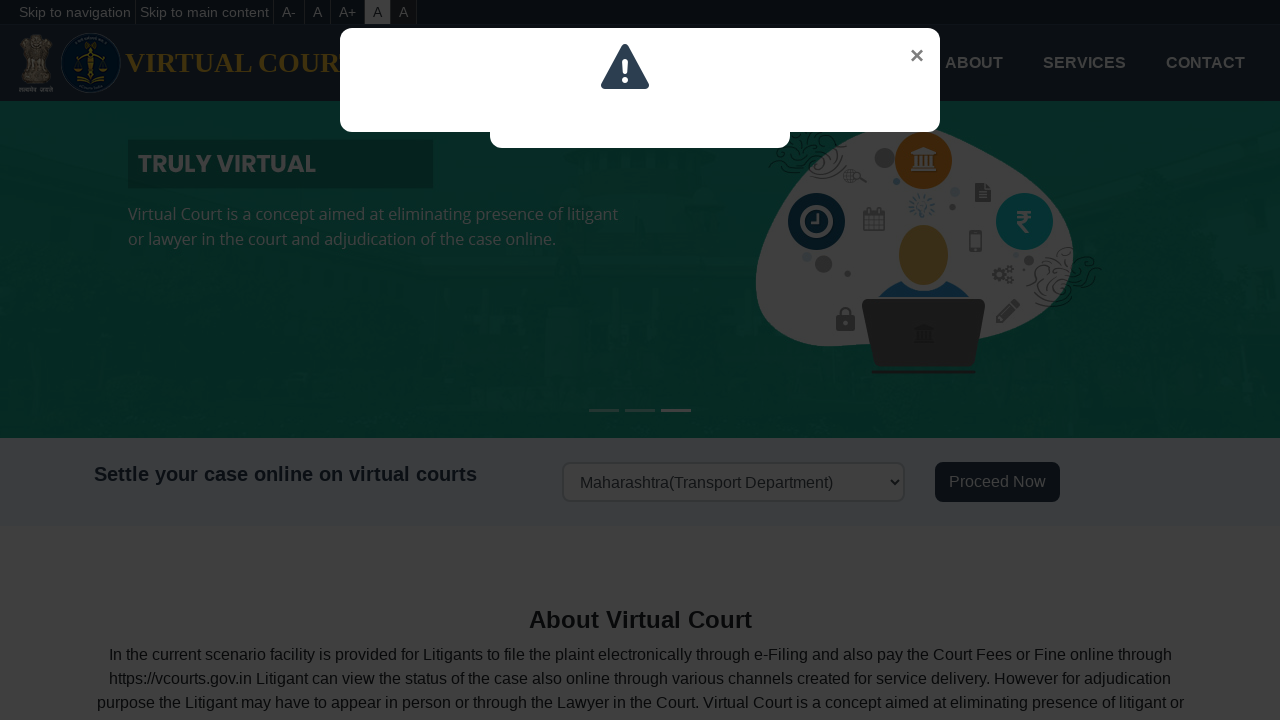

Retrieved text from option: Manipur(Transport Department)
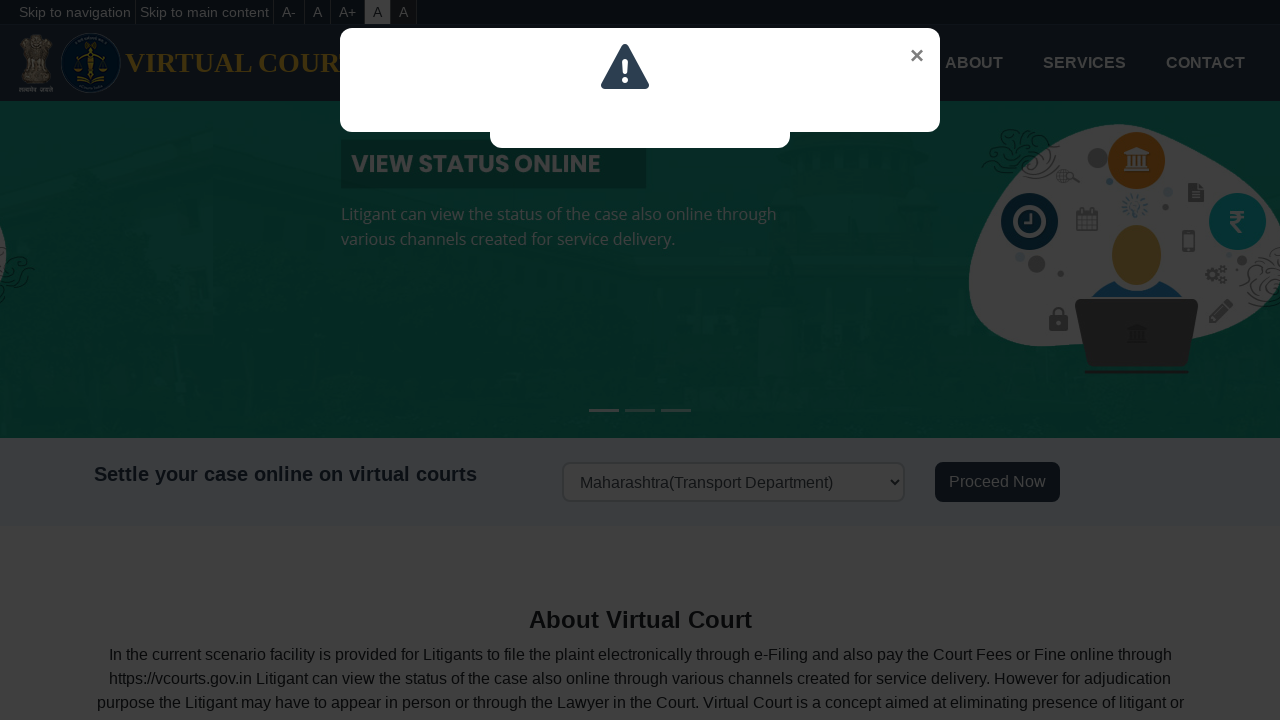

Selected state option: Manipur(Transport Department) on select#fstate_code
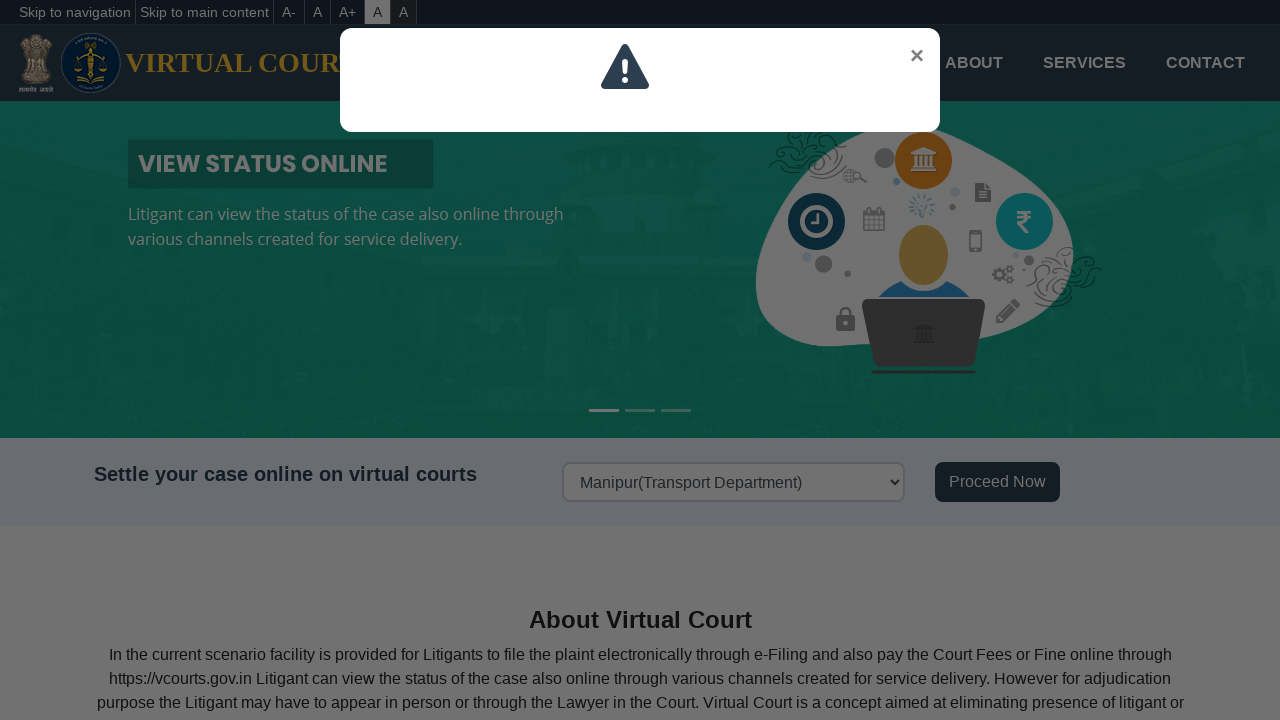

Verified that Manipur(Transport Department) is selected successfully
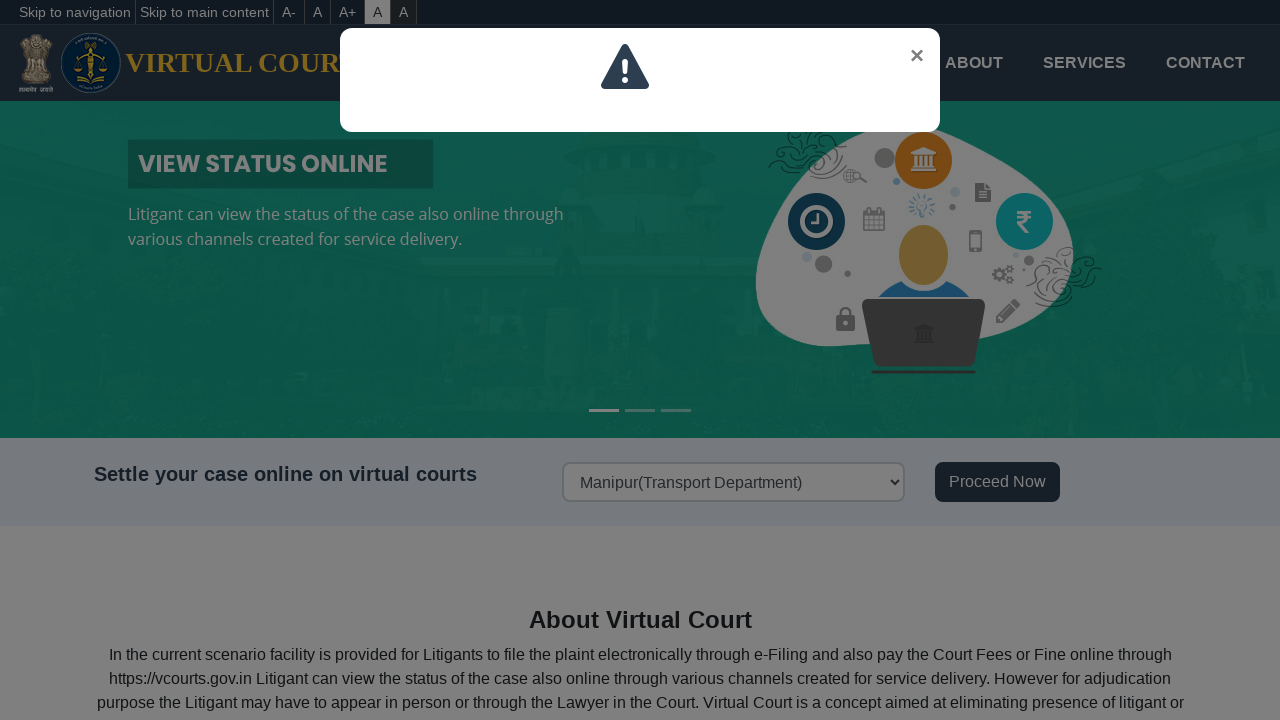

Retrieved text from option: Manipur(Traffic Department)
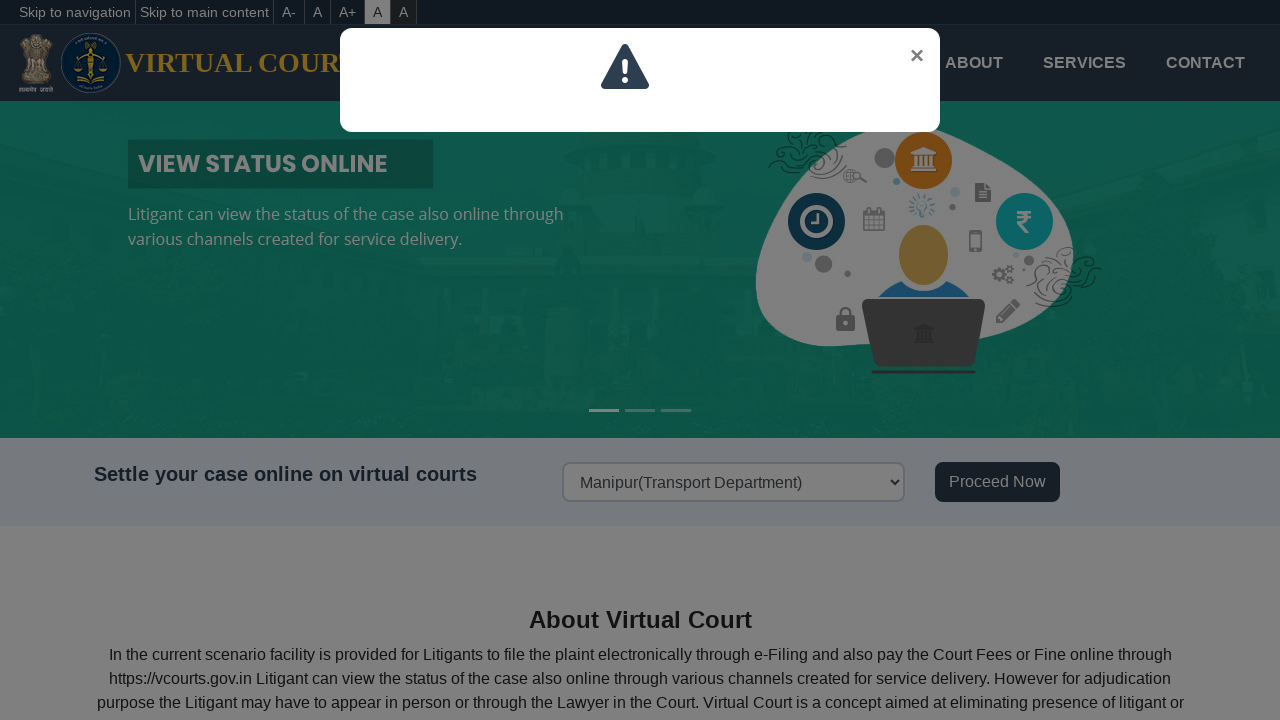

Selected state option: Manipur(Traffic Department) on select#fstate_code
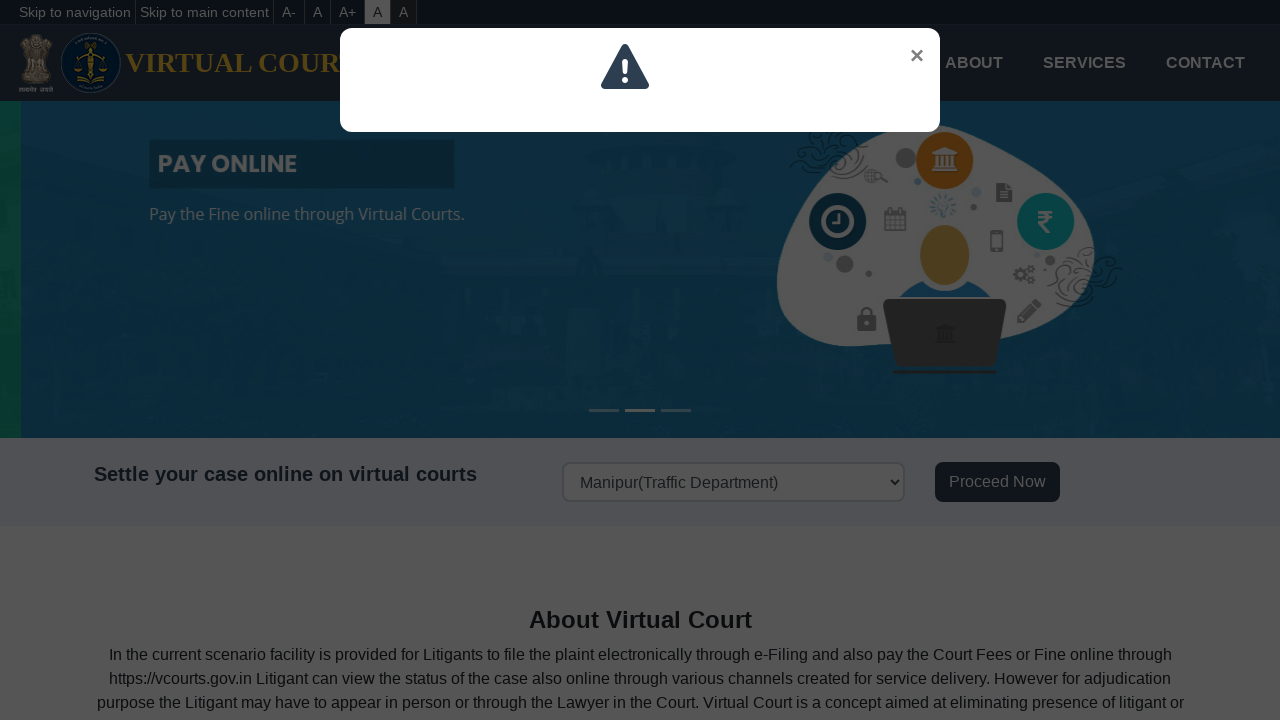

Verified that Manipur(Traffic Department) is selected successfully
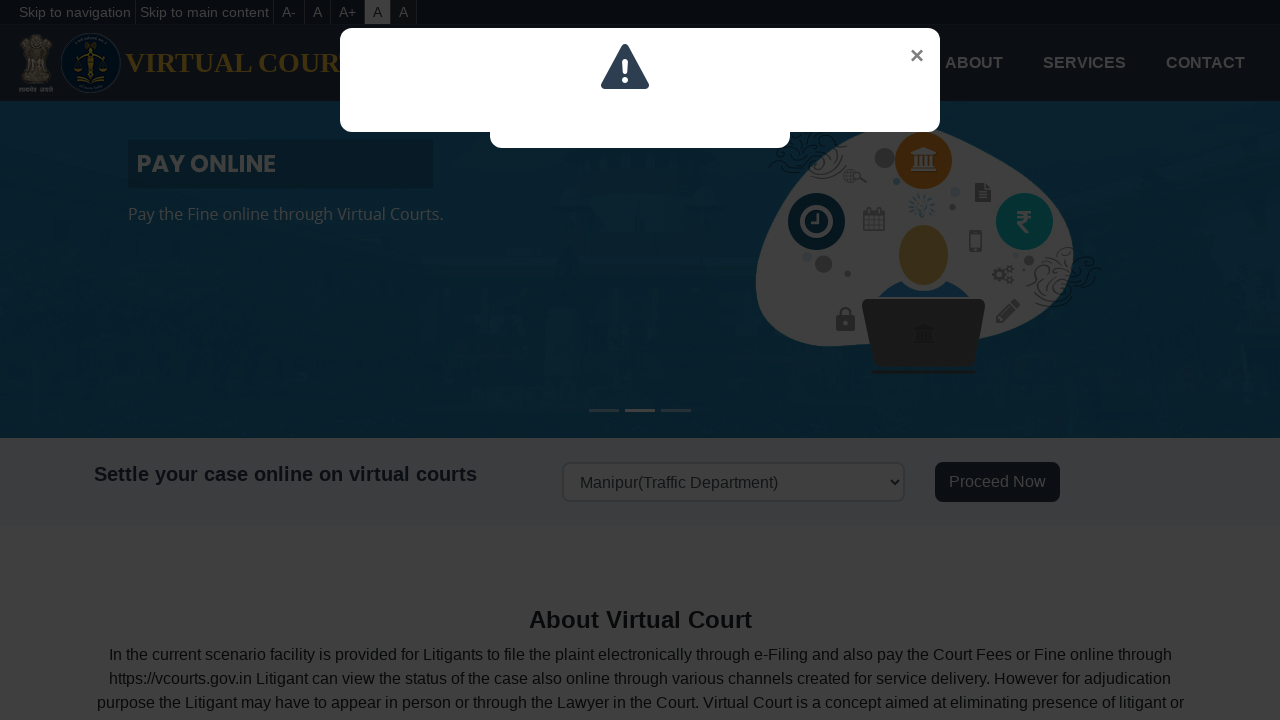

Retrieved text from option: Meghalaya(Traffic Department)
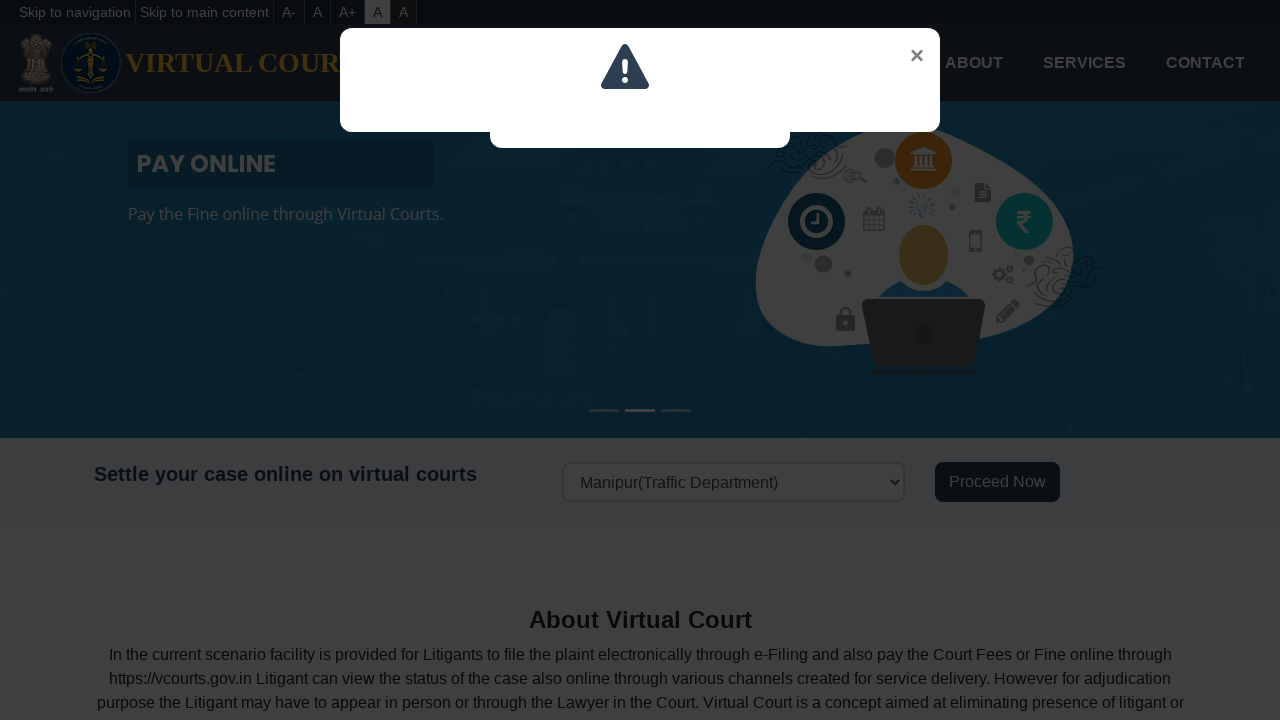

Selected state option: Meghalaya(Traffic Department) on select#fstate_code
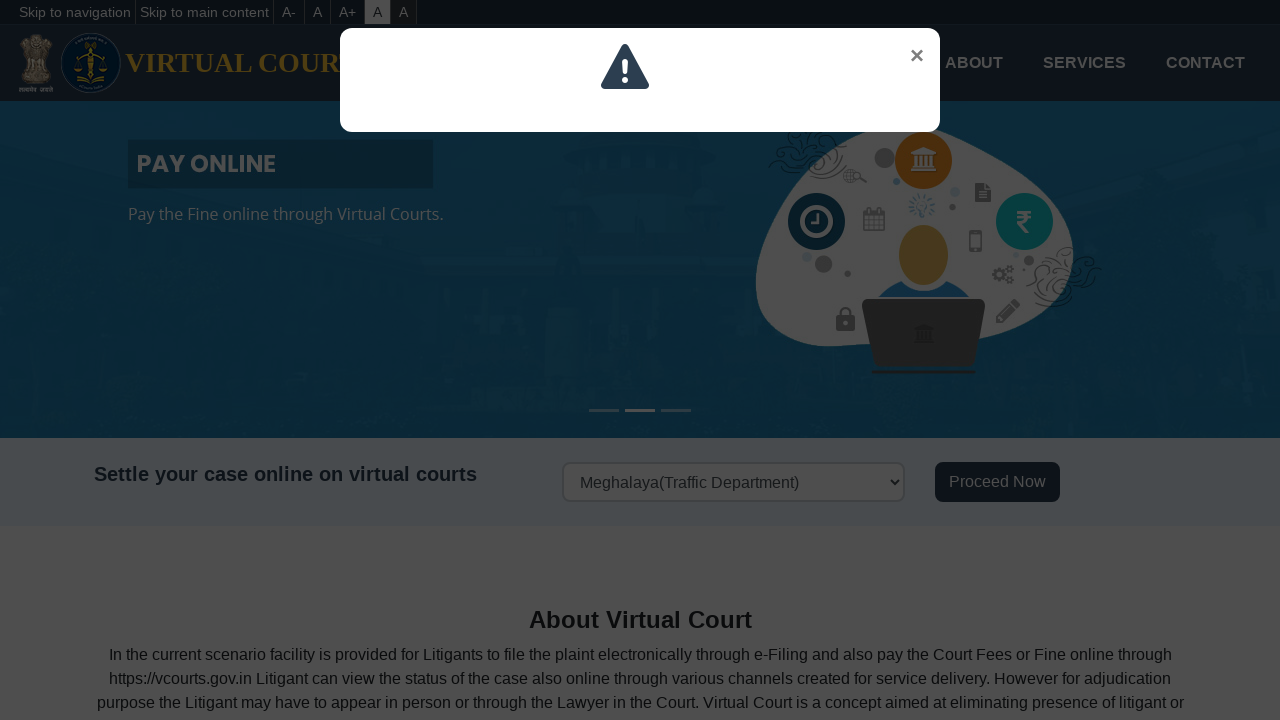

Verified that Meghalaya(Traffic Department) is selected successfully
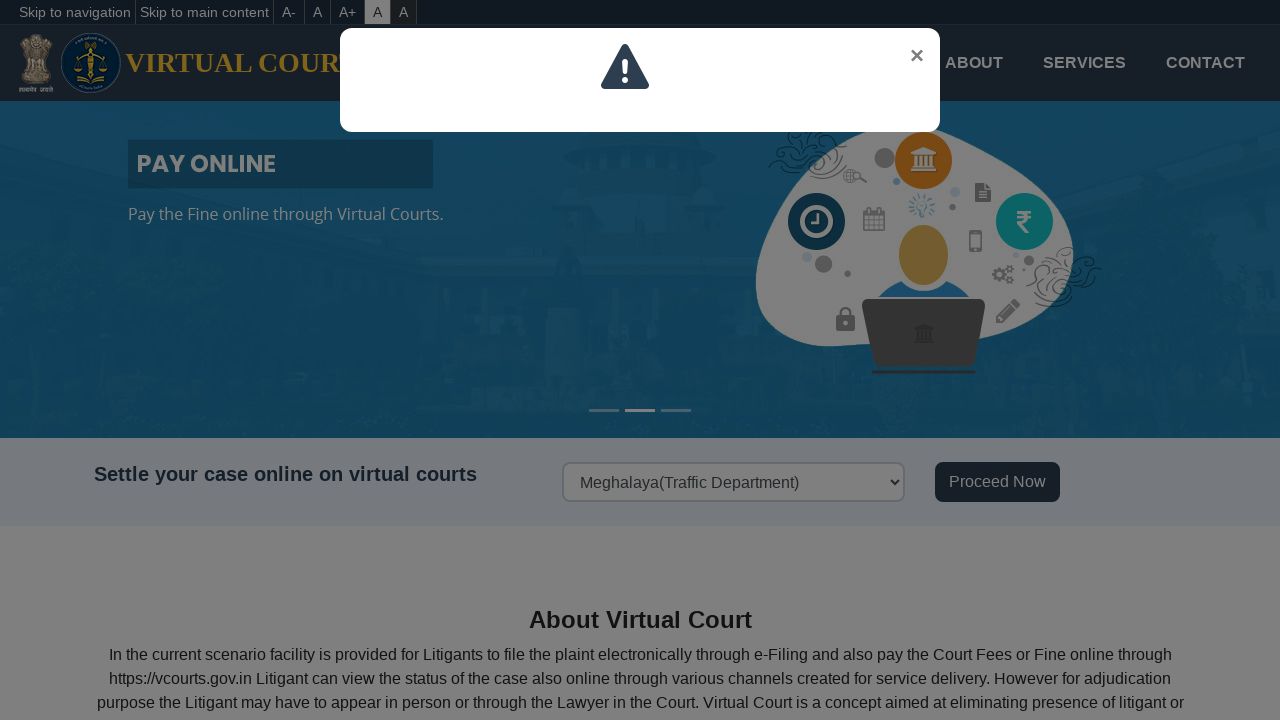

Retrieved text from option: Odisha(Odisha Traffic CTC-BBSR Commissionerate)
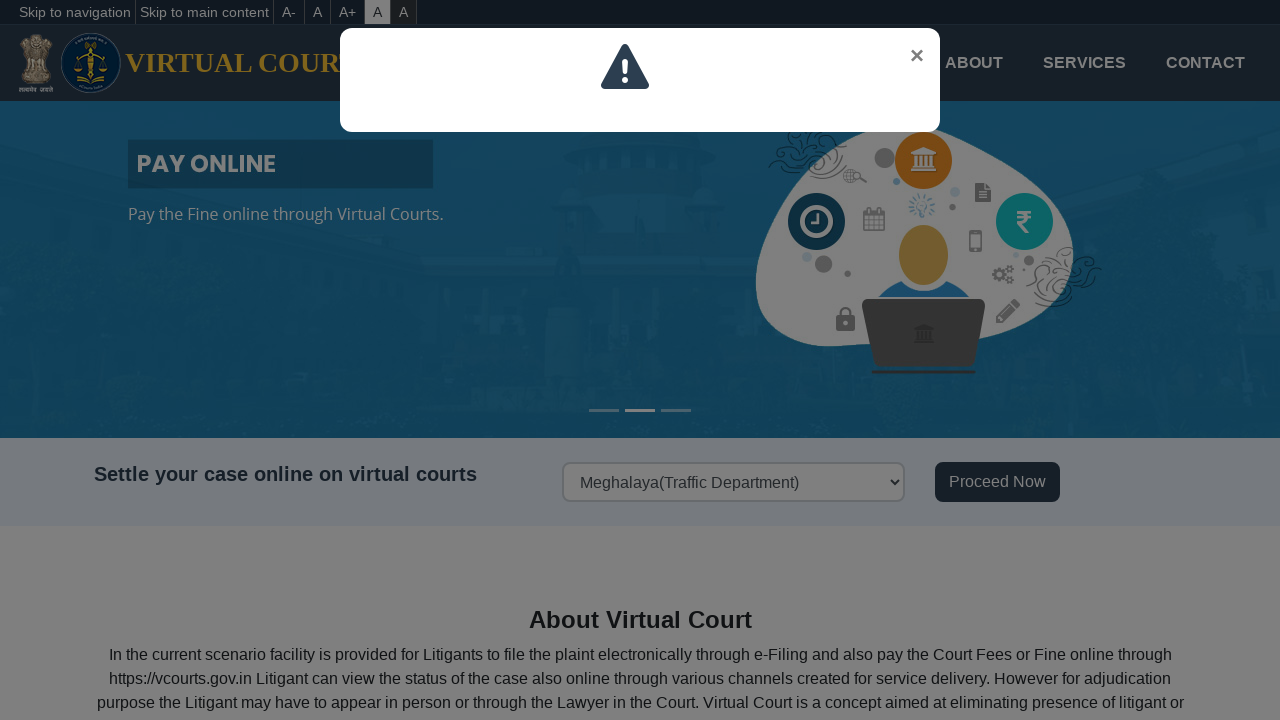

Selected state option: Odisha(Odisha Traffic CTC-BBSR Commissionerate) on select#fstate_code
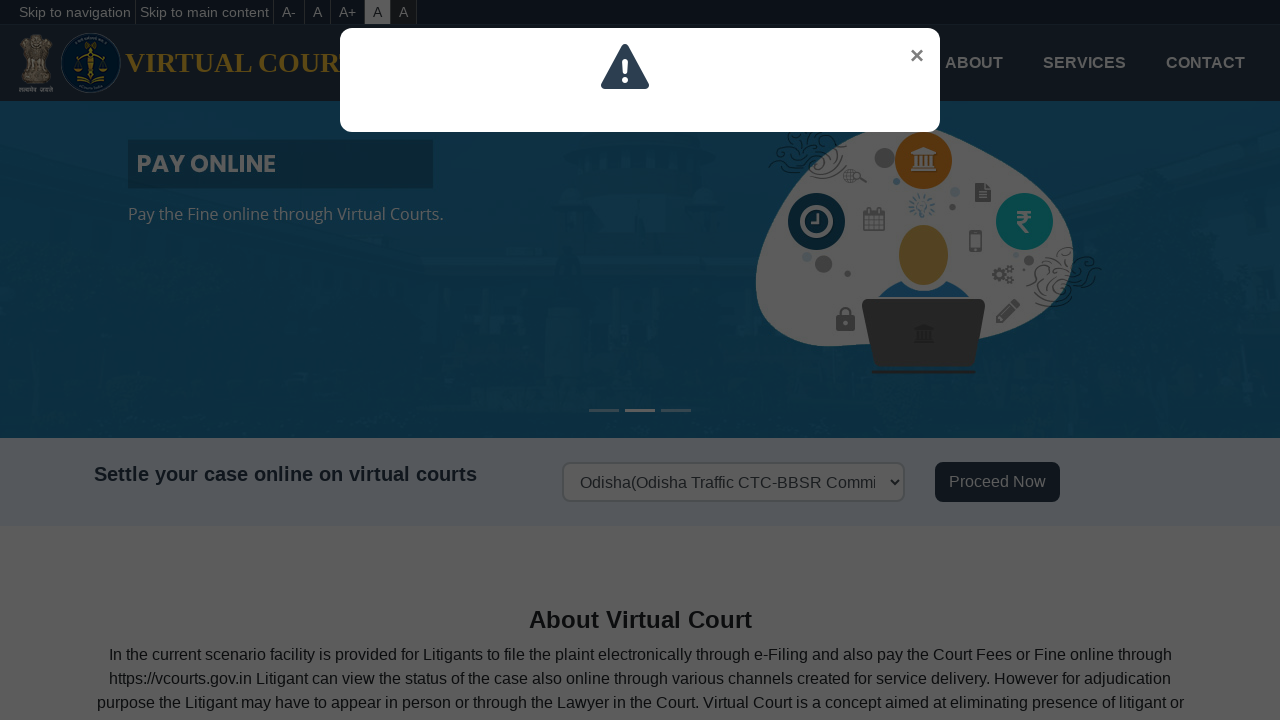

Verified that Odisha(Odisha Traffic CTC-BBSR Commissionerate) is selected successfully
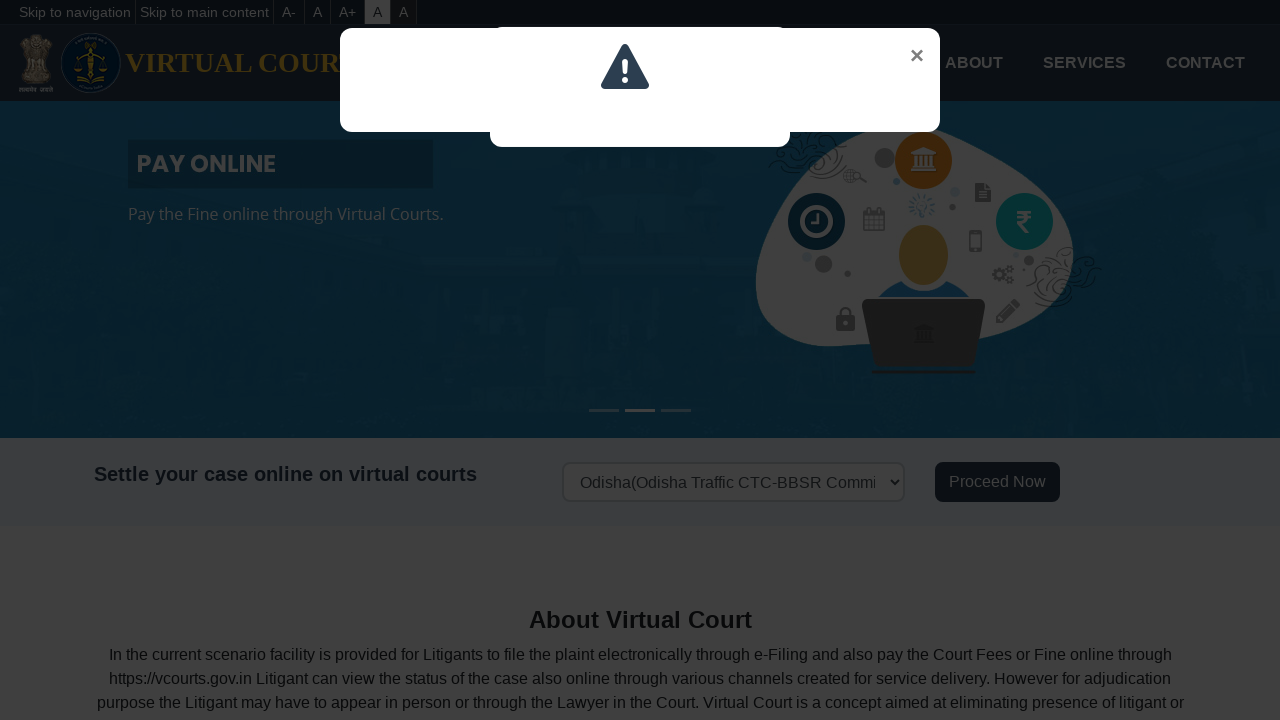

Retrieved text from option: Punjab(Traffic Department)
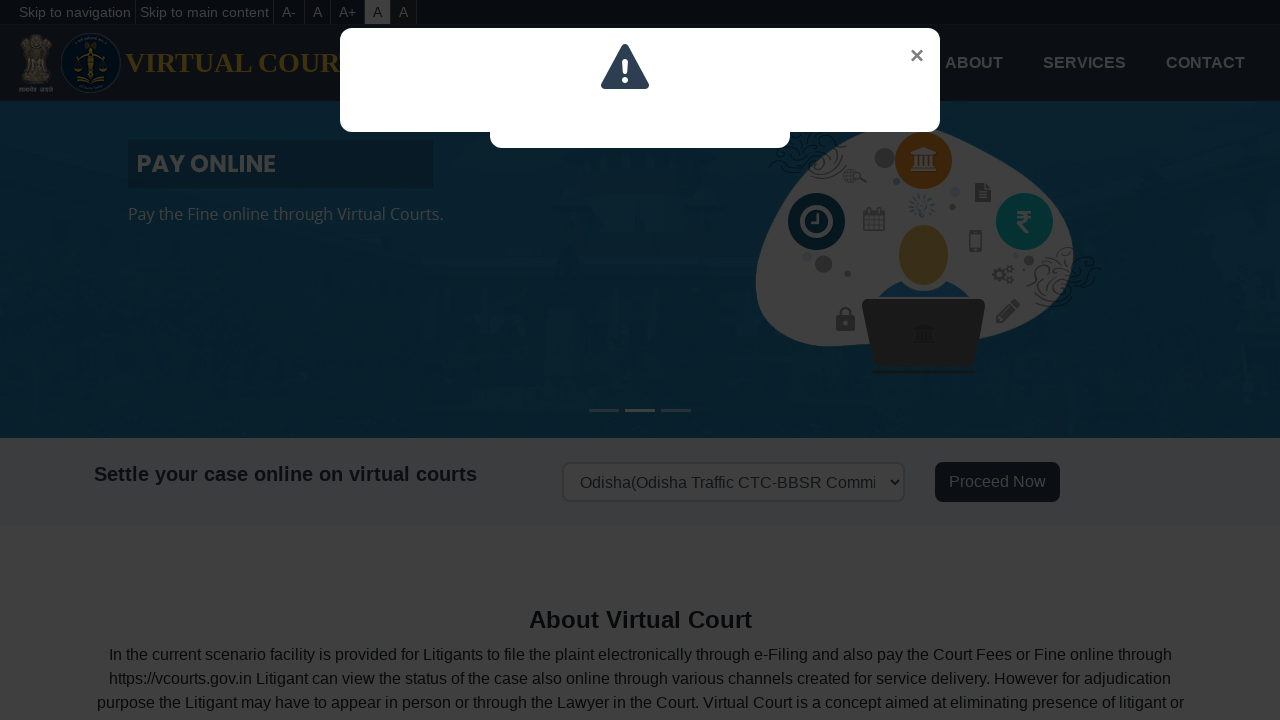

Selected state option: Punjab(Traffic Department) on select#fstate_code
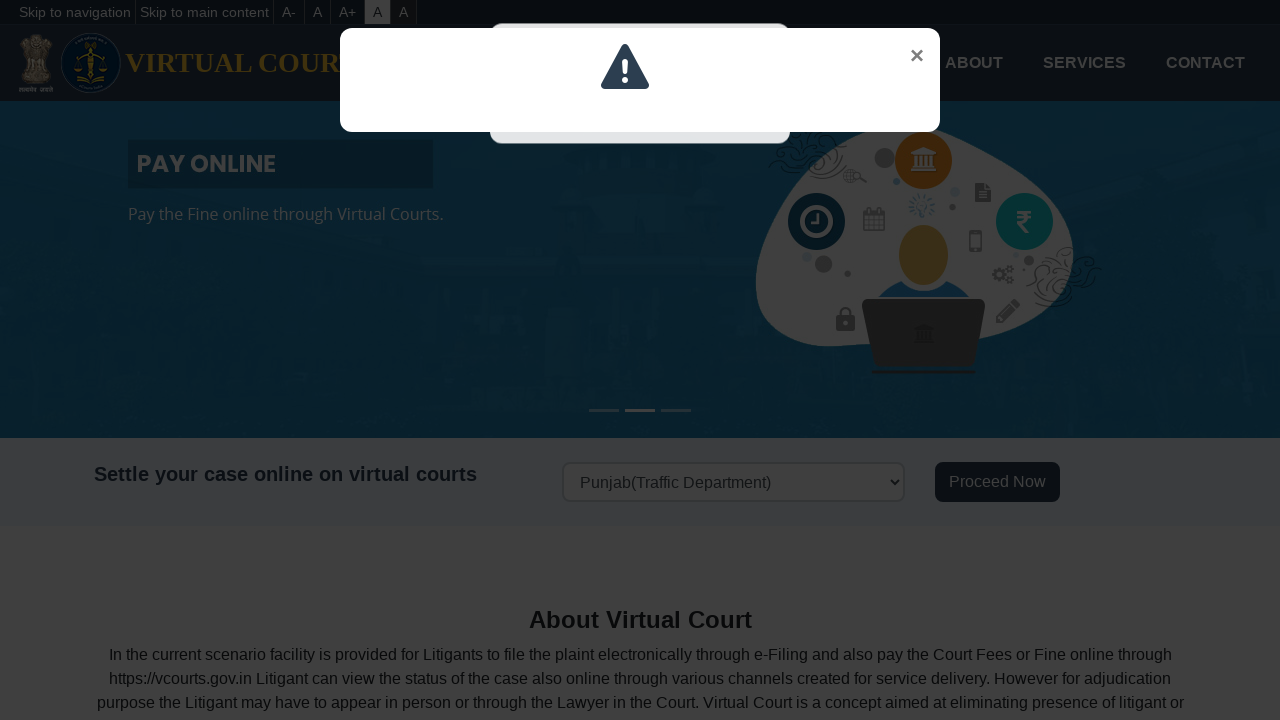

Verified that Punjab(Traffic Department) is selected successfully
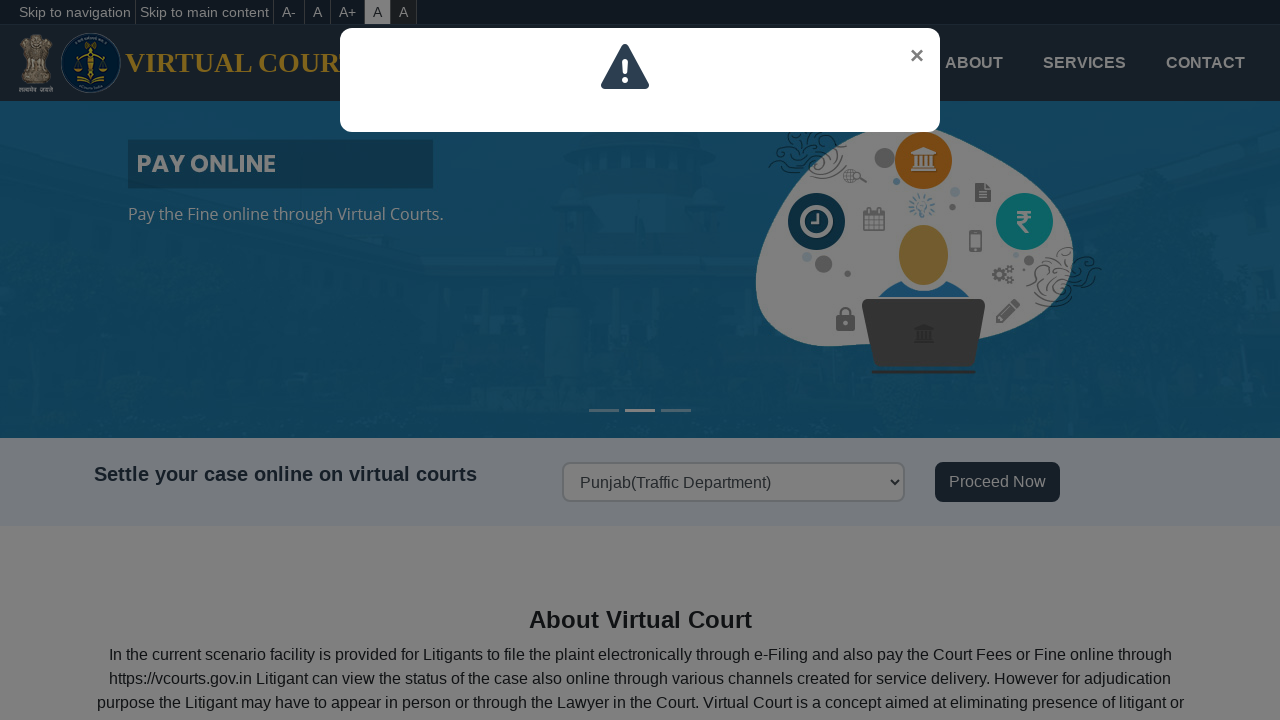

Retrieved text from option: Rajasthan(Traffic Department)
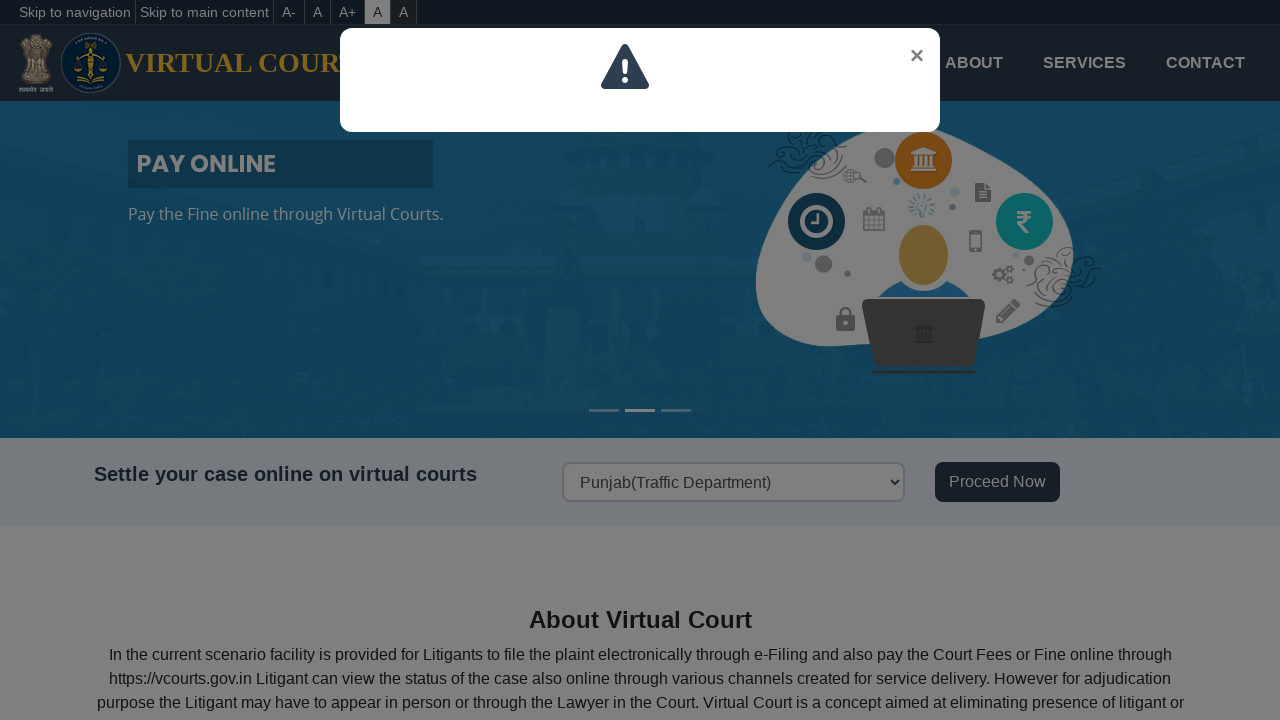

Selected state option: Rajasthan(Traffic Department) on select#fstate_code
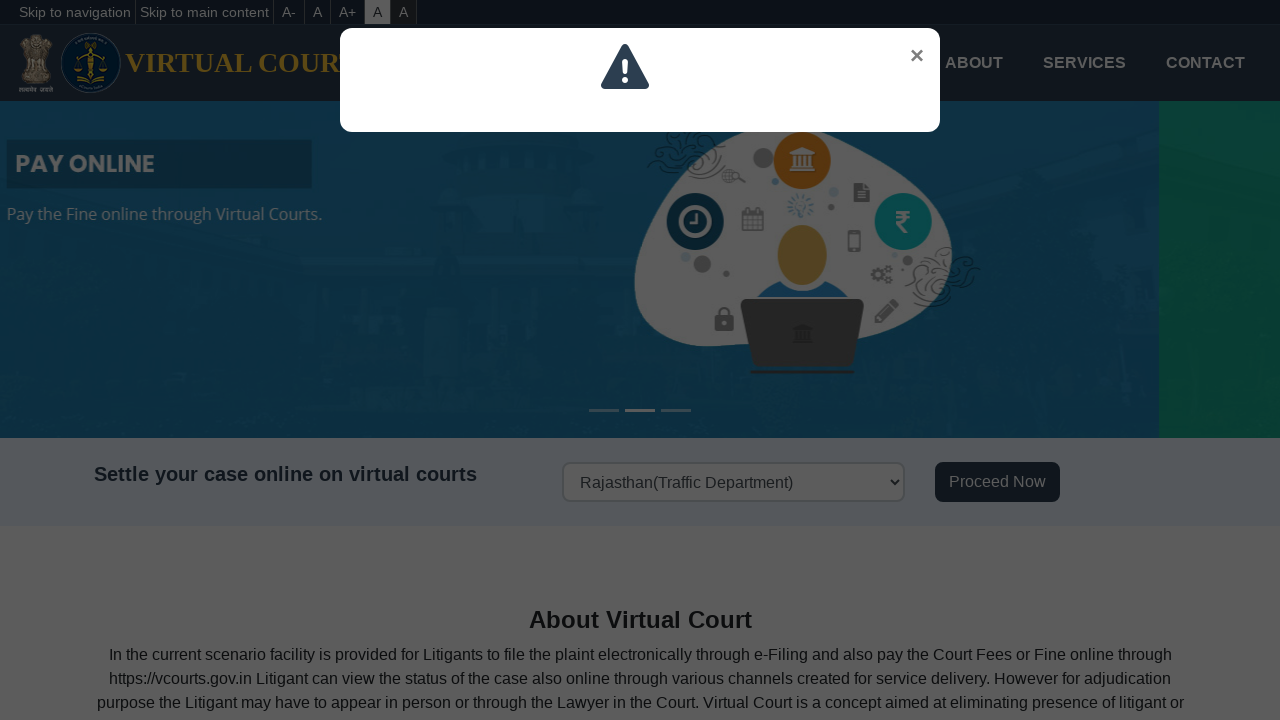

Verified that Rajasthan(Traffic Department) is selected successfully
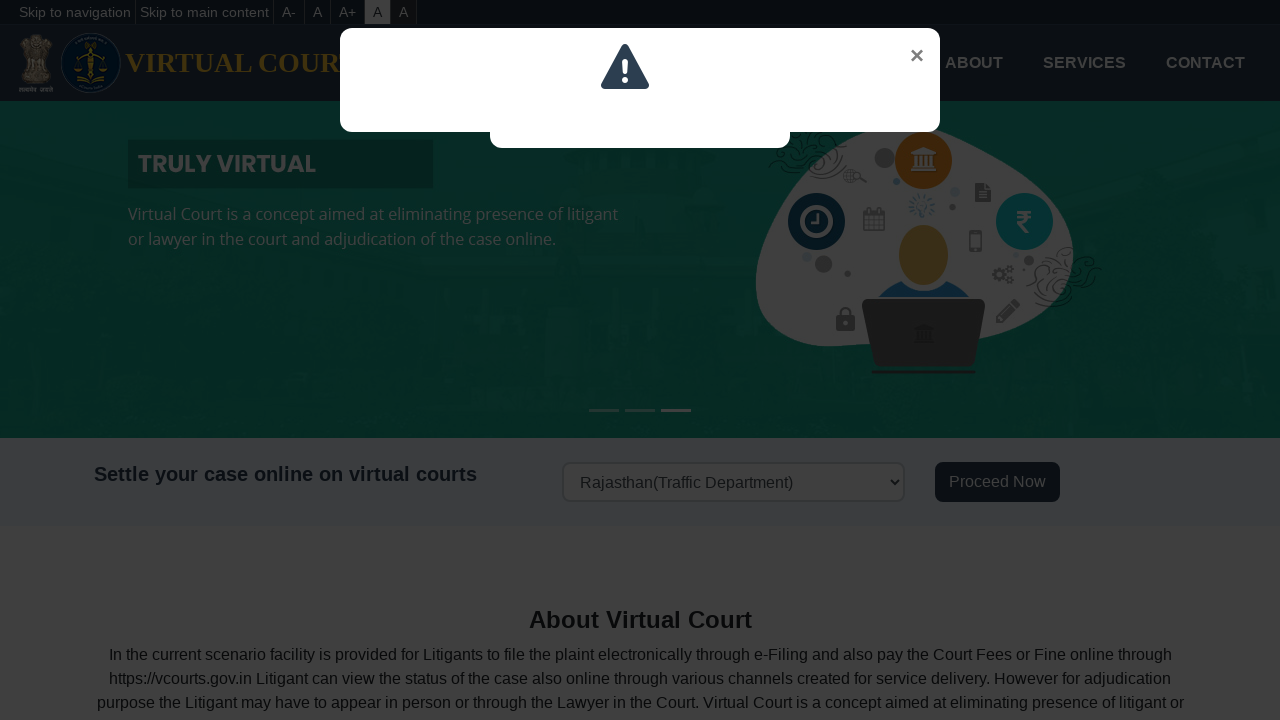

Retrieved text from option: Tamil Nadu(Traffic Department)
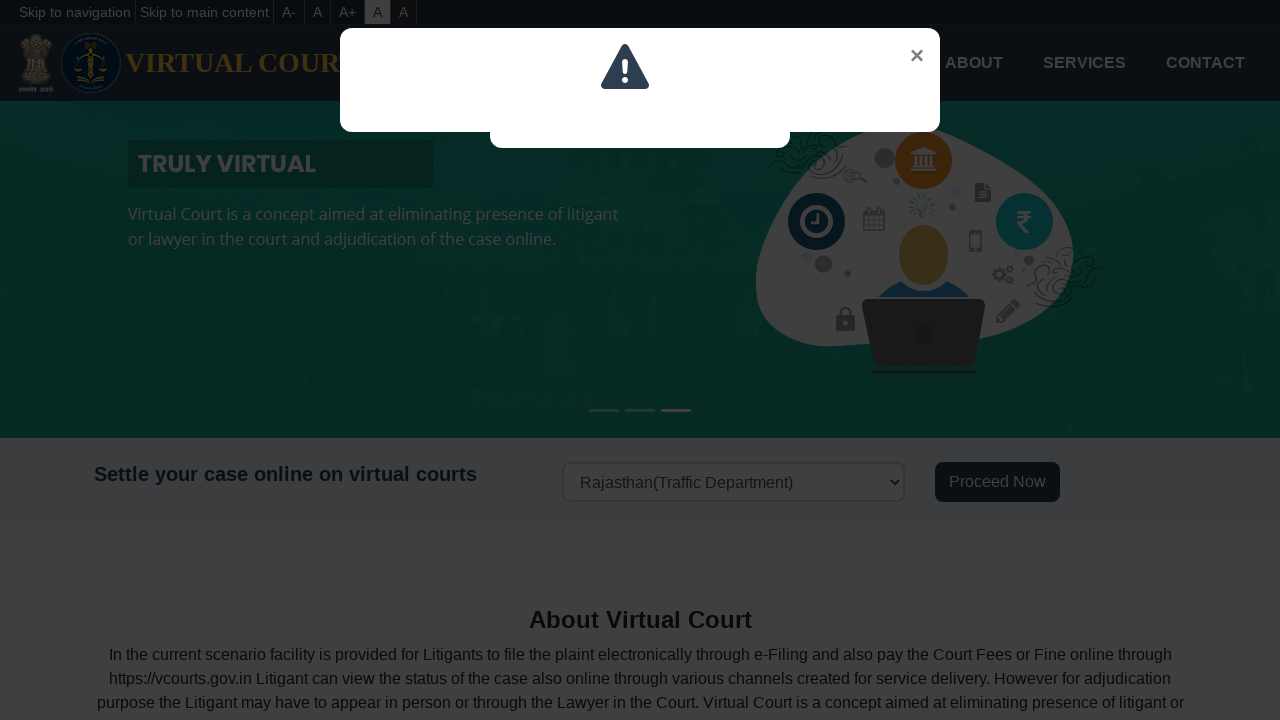

Selected state option: Tamil Nadu(Traffic Department) on select#fstate_code
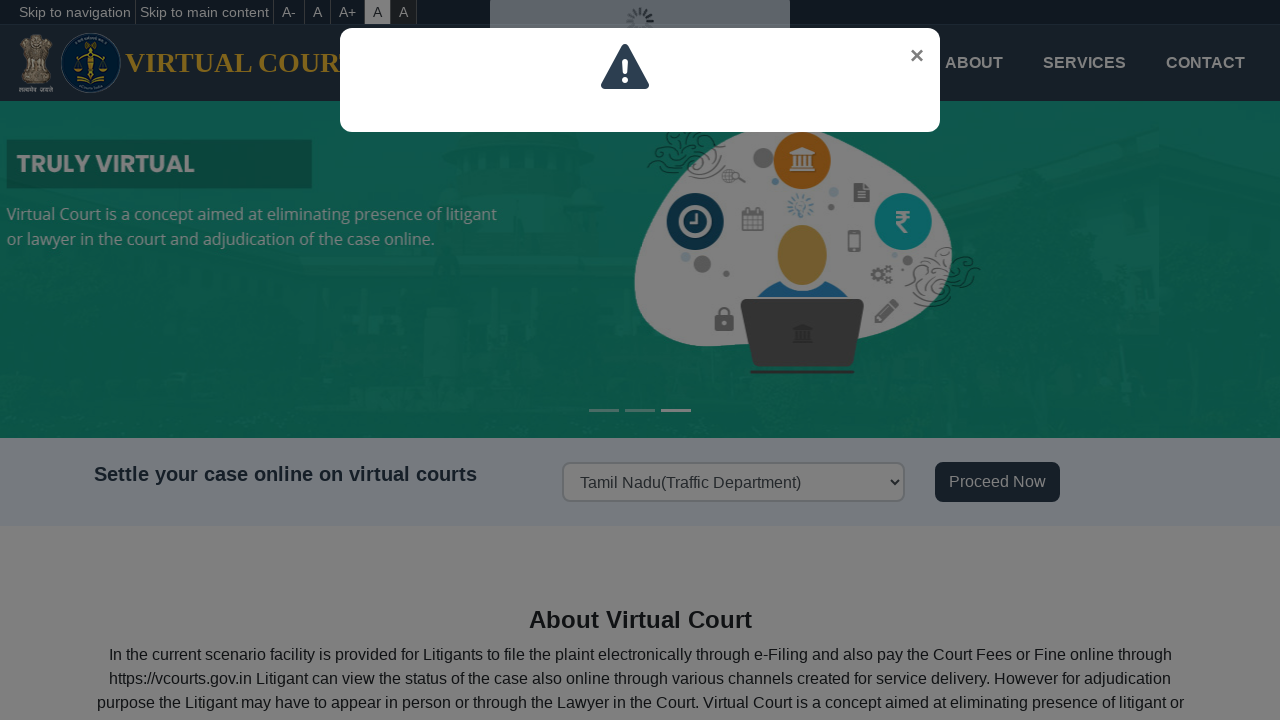

Verified that Tamil Nadu(Traffic Department) is selected successfully
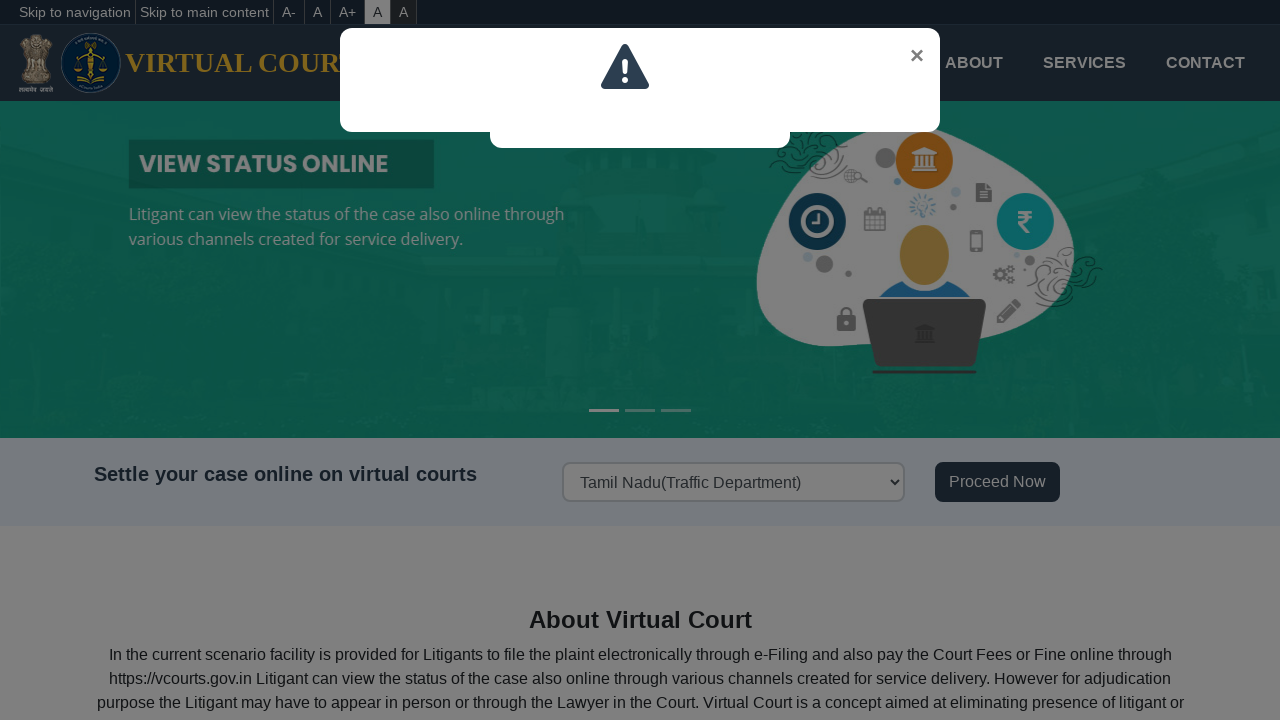

Retrieved text from option: Tripura(Traffic Department)
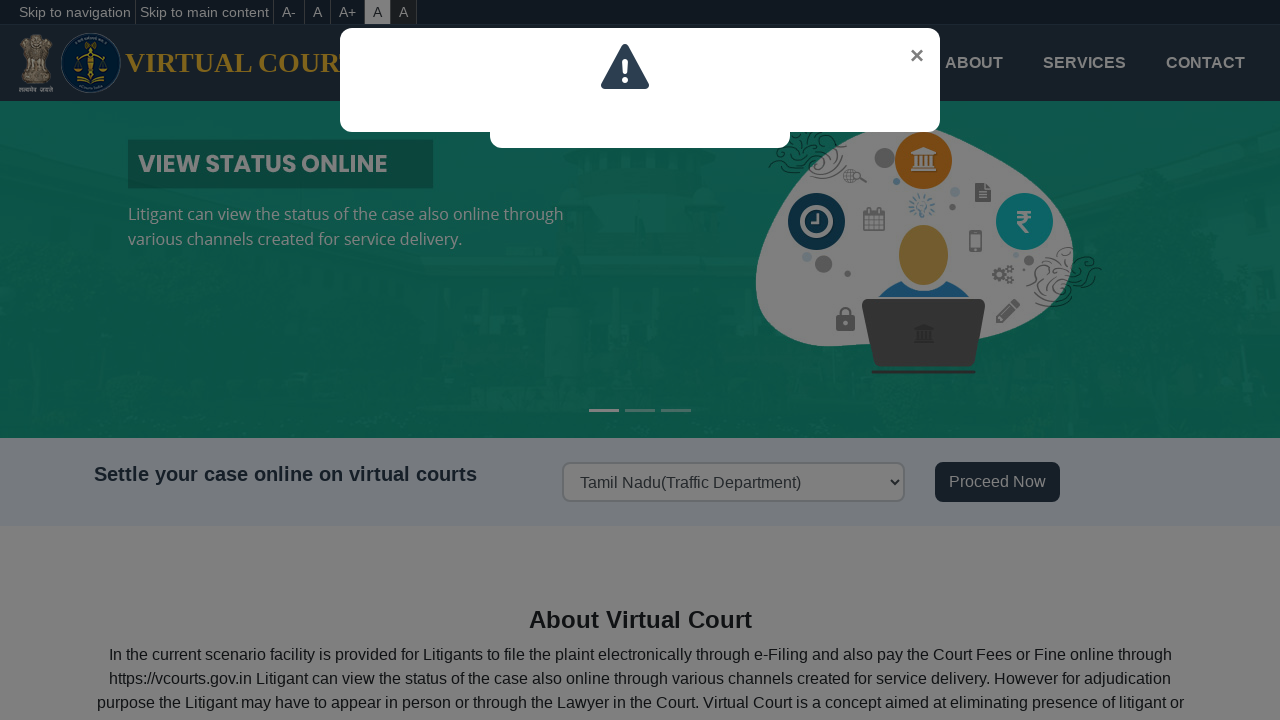

Selected state option: Tripura(Traffic Department) on select#fstate_code
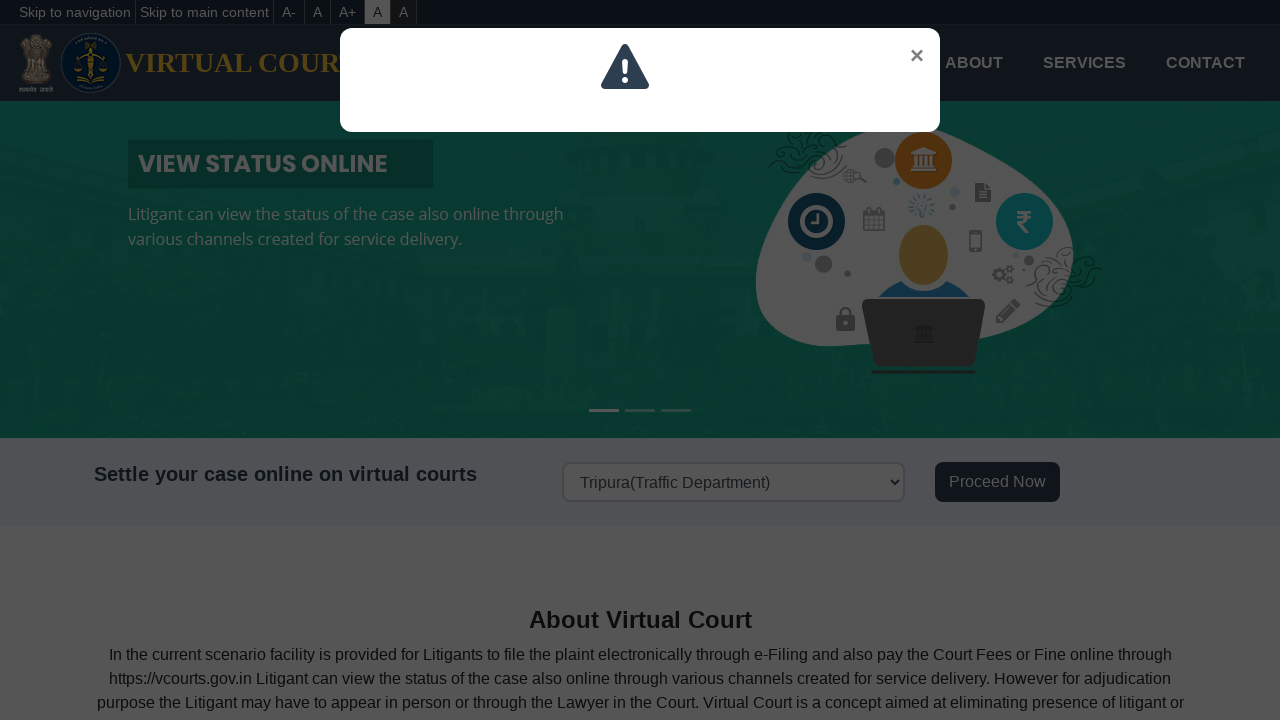

Verified that Tripura(Traffic Department) is selected successfully
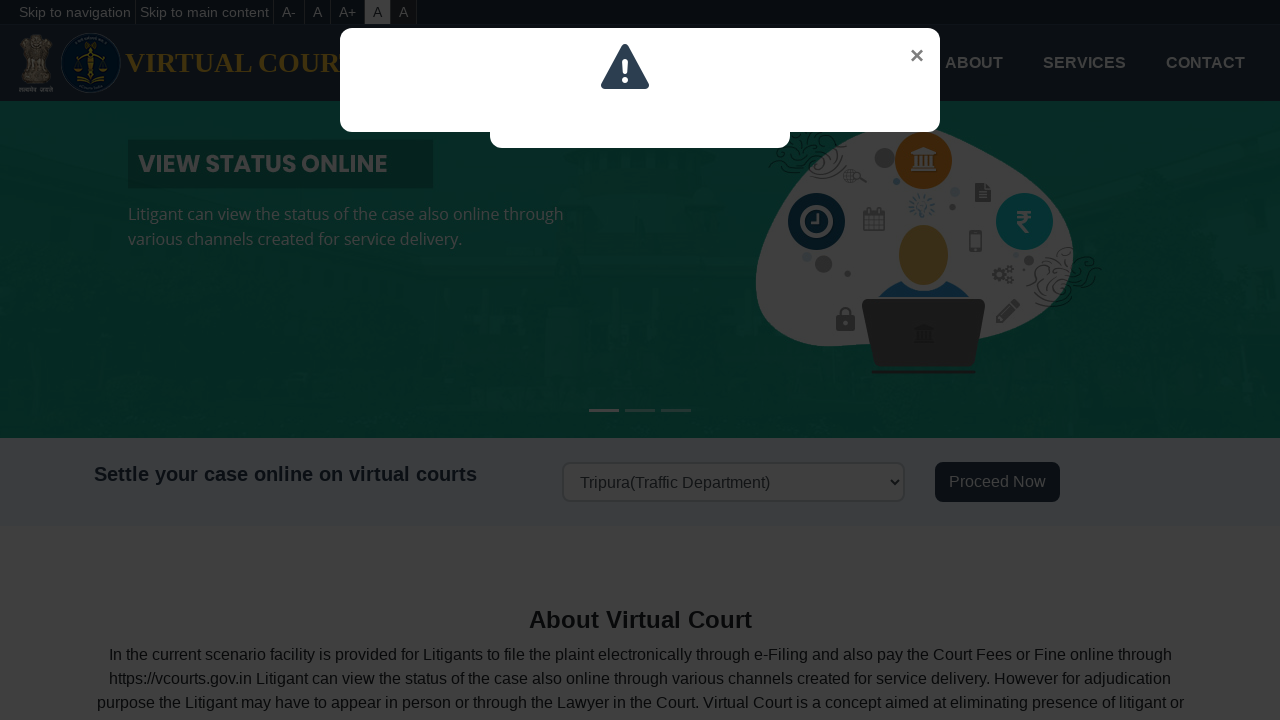

Retrieved text from option: Uttarakhand(Transport Department)
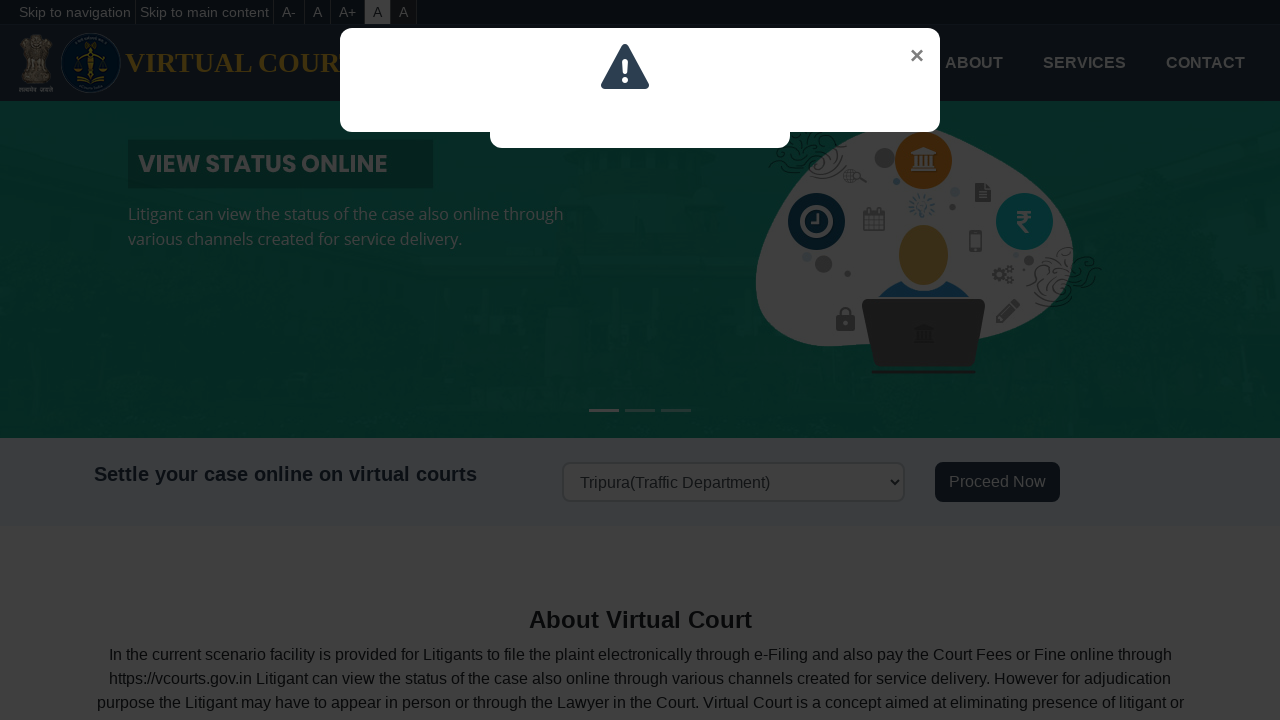

Selected state option: Uttarakhand(Transport Department) on select#fstate_code
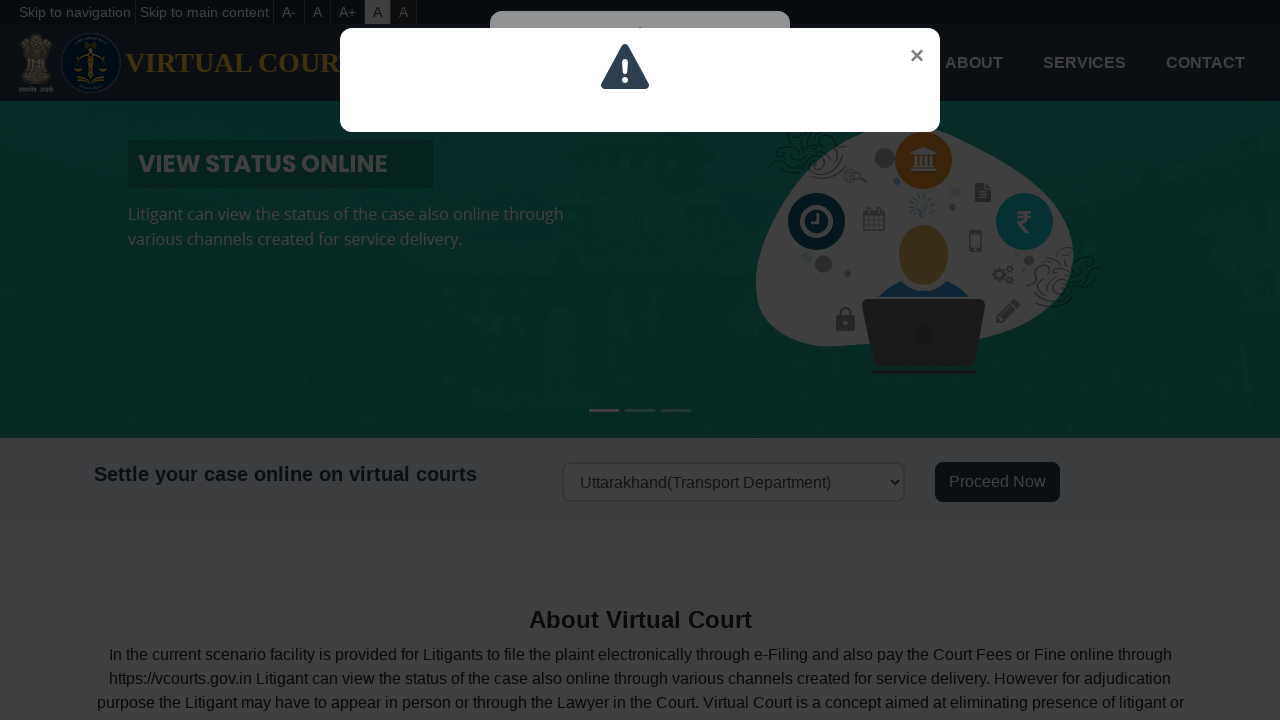

Verified that Uttarakhand(Transport Department) is selected successfully
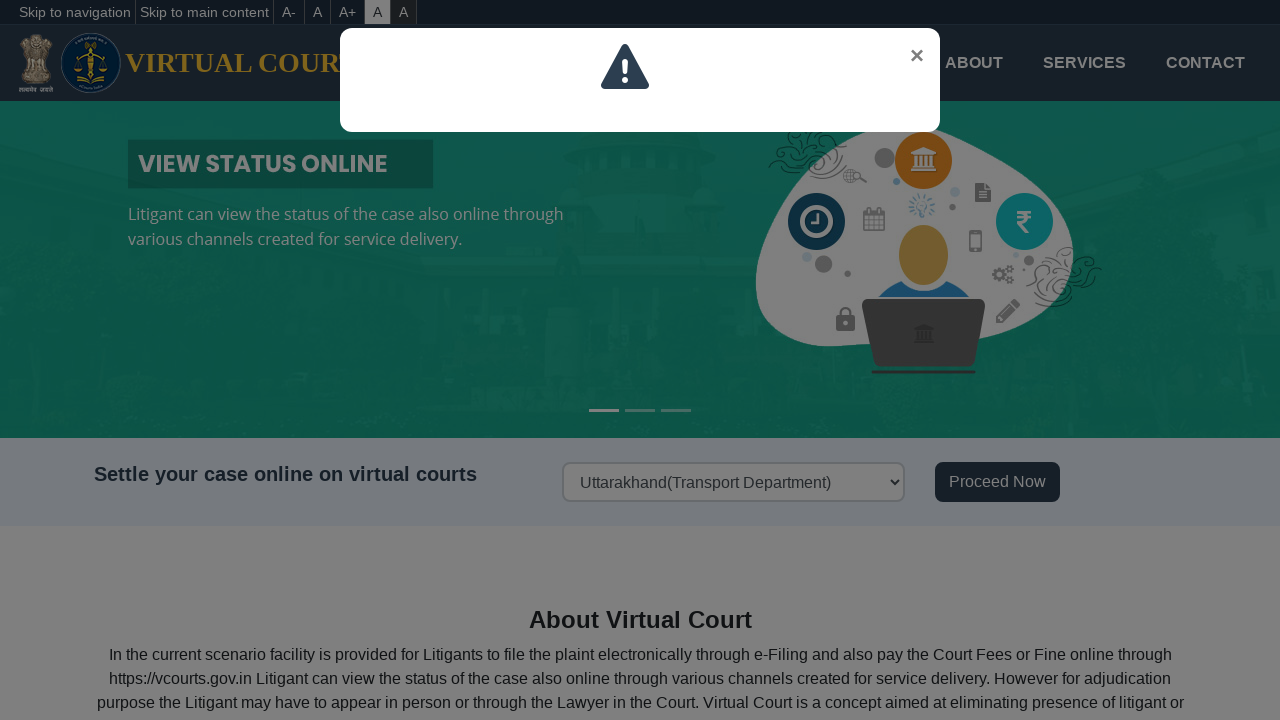

Retrieved text from option: Uttarakhand(Traffic Department)
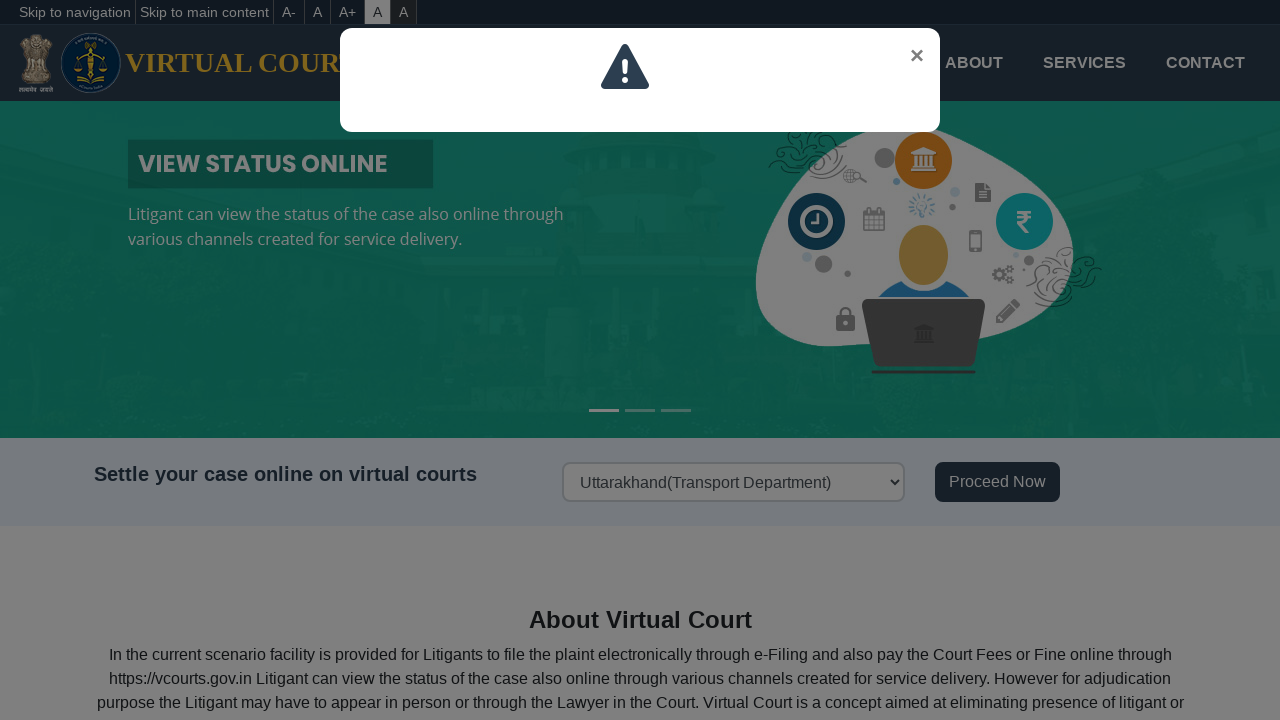

Selected state option: Uttarakhand(Traffic Department) on select#fstate_code
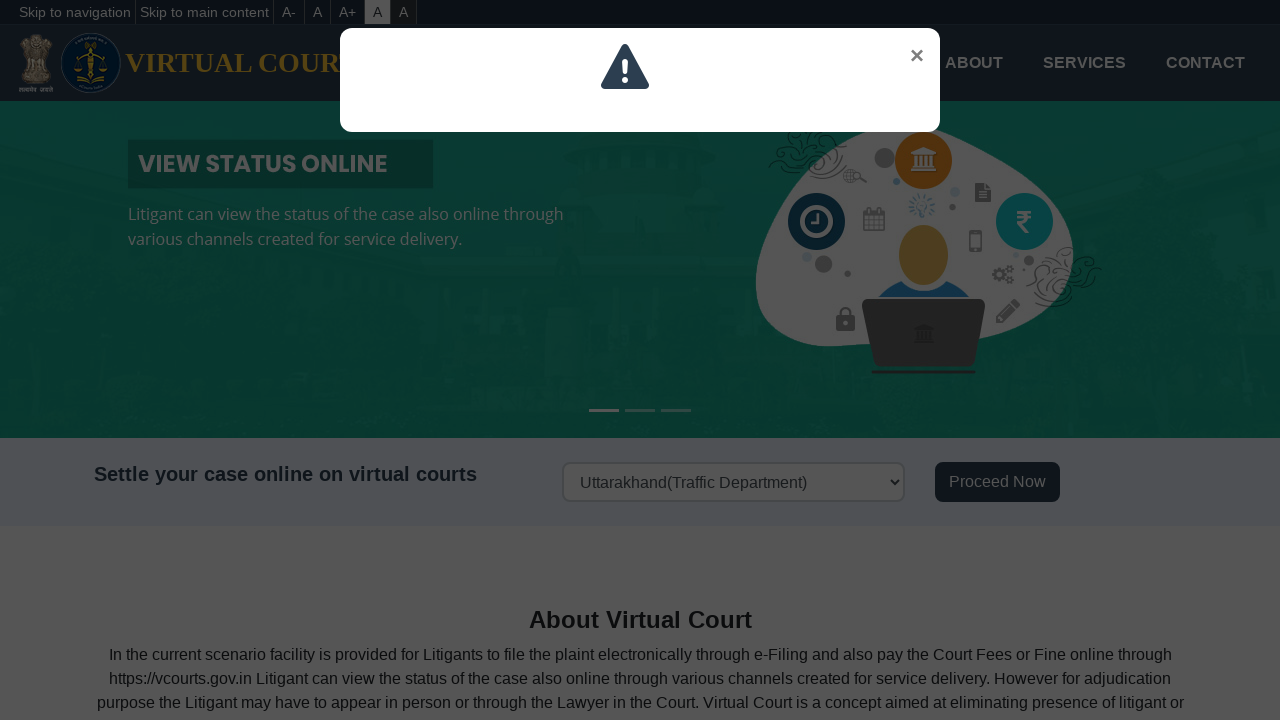

Verified that Uttarakhand(Traffic Department) is selected successfully
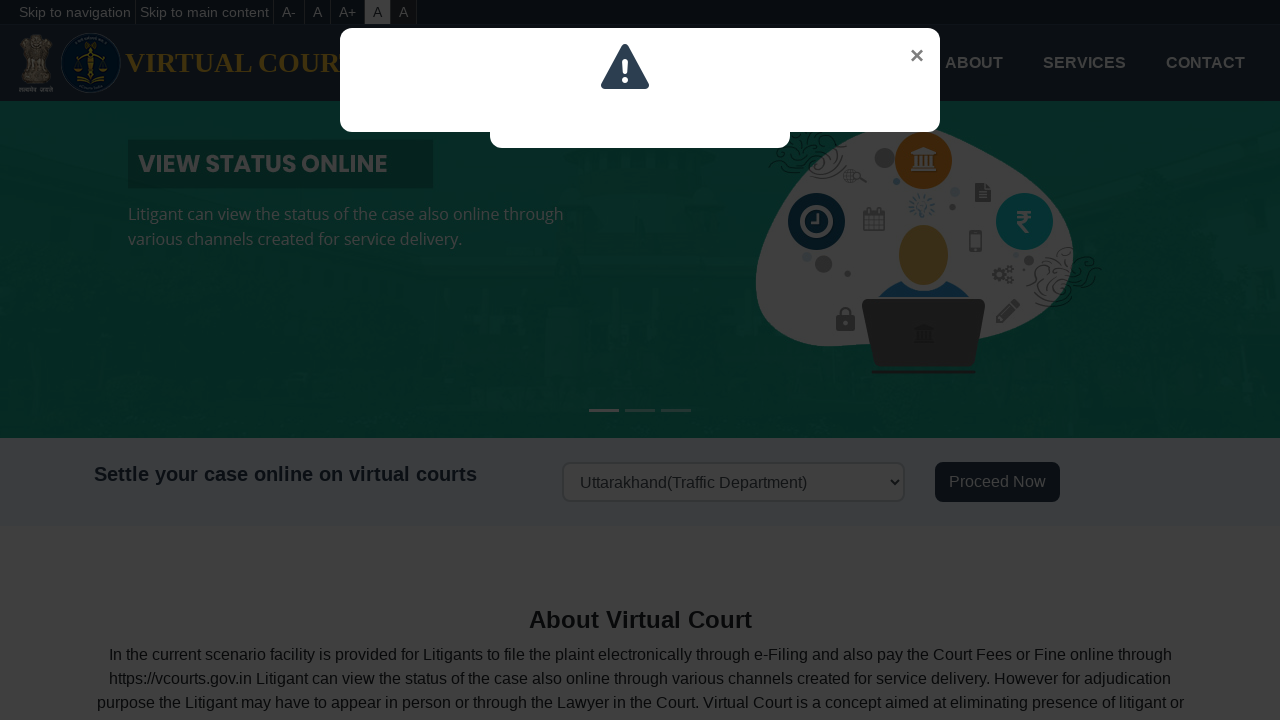

Retrieved text from option: Uttar Pradesh(Traffic Department)
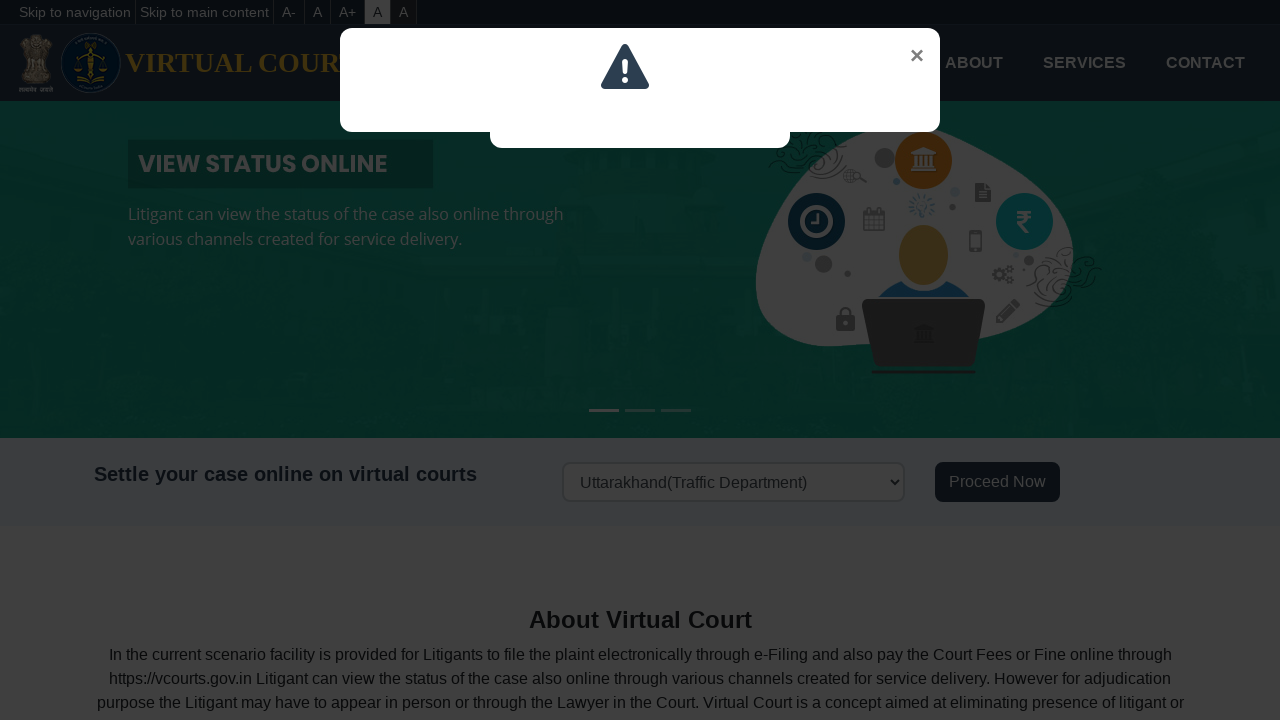

Selected state option: Uttar Pradesh(Traffic Department) on select#fstate_code
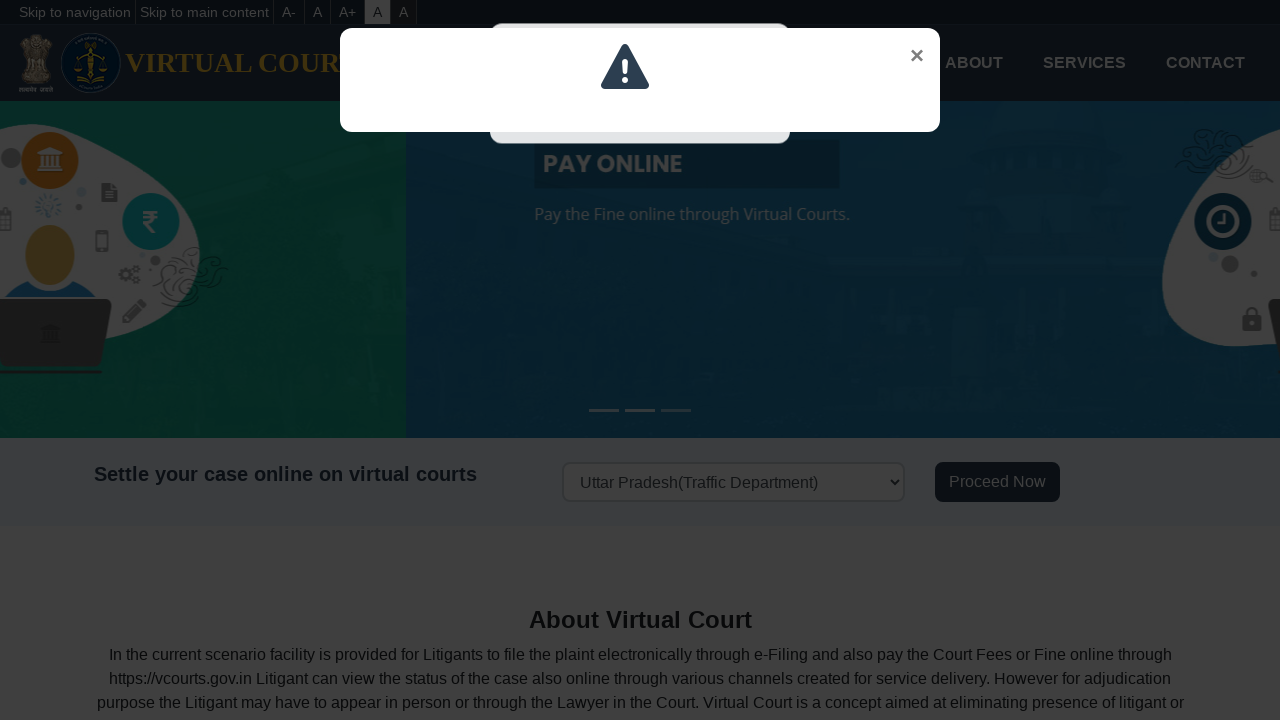

Verified that Uttar Pradesh(Traffic Department) is selected successfully
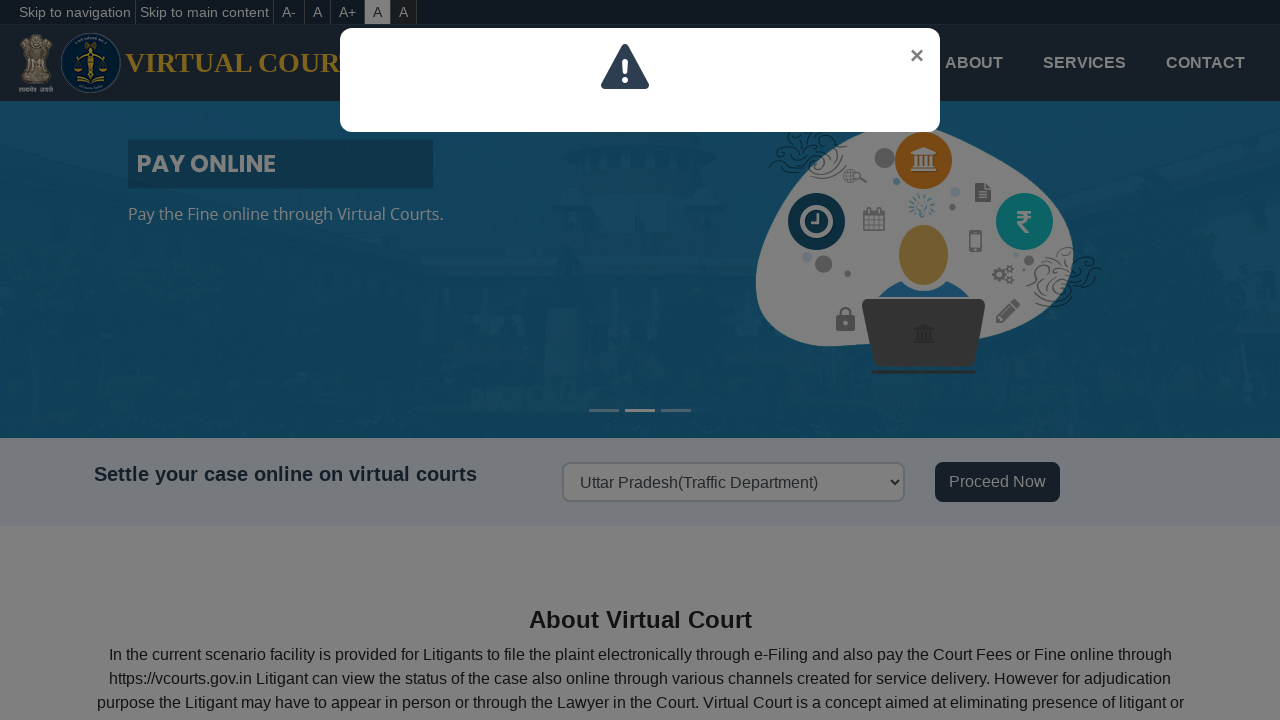

Retrieved text from option: West Bengal(Traffic Department)
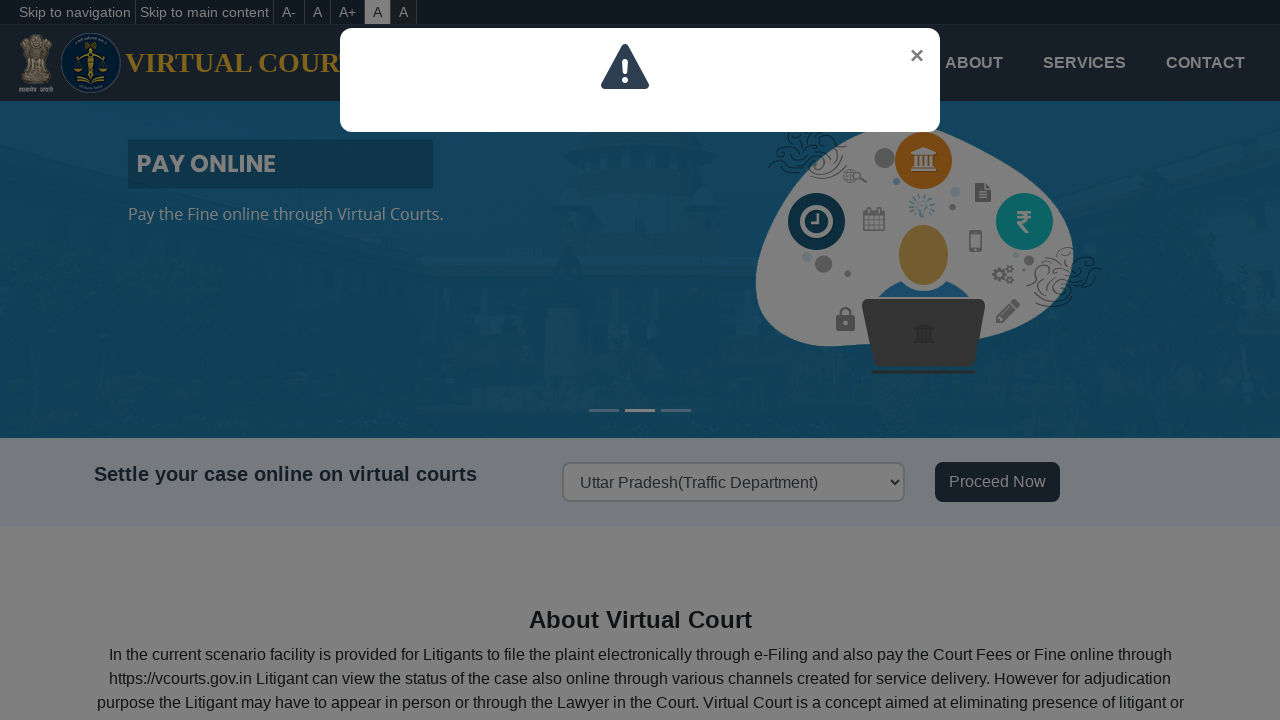

Selected state option: West Bengal(Traffic Department) on select#fstate_code
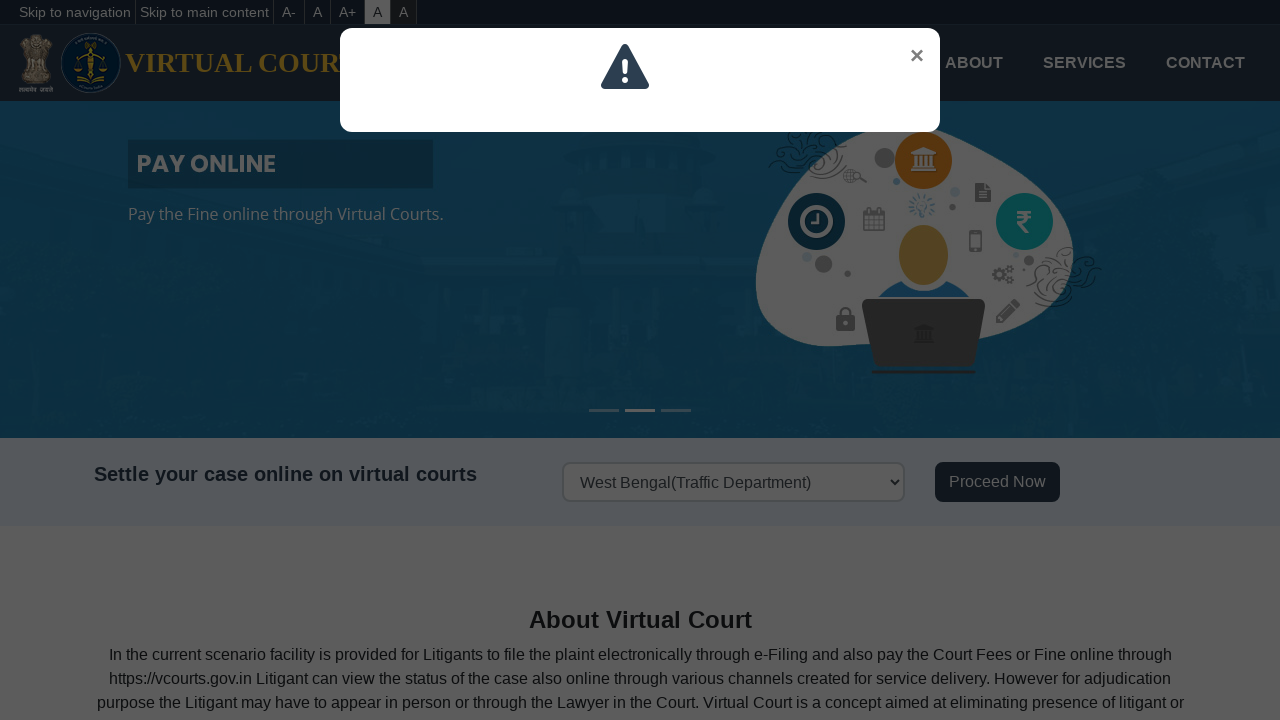

Verified that West Bengal(Traffic Department) is selected successfully
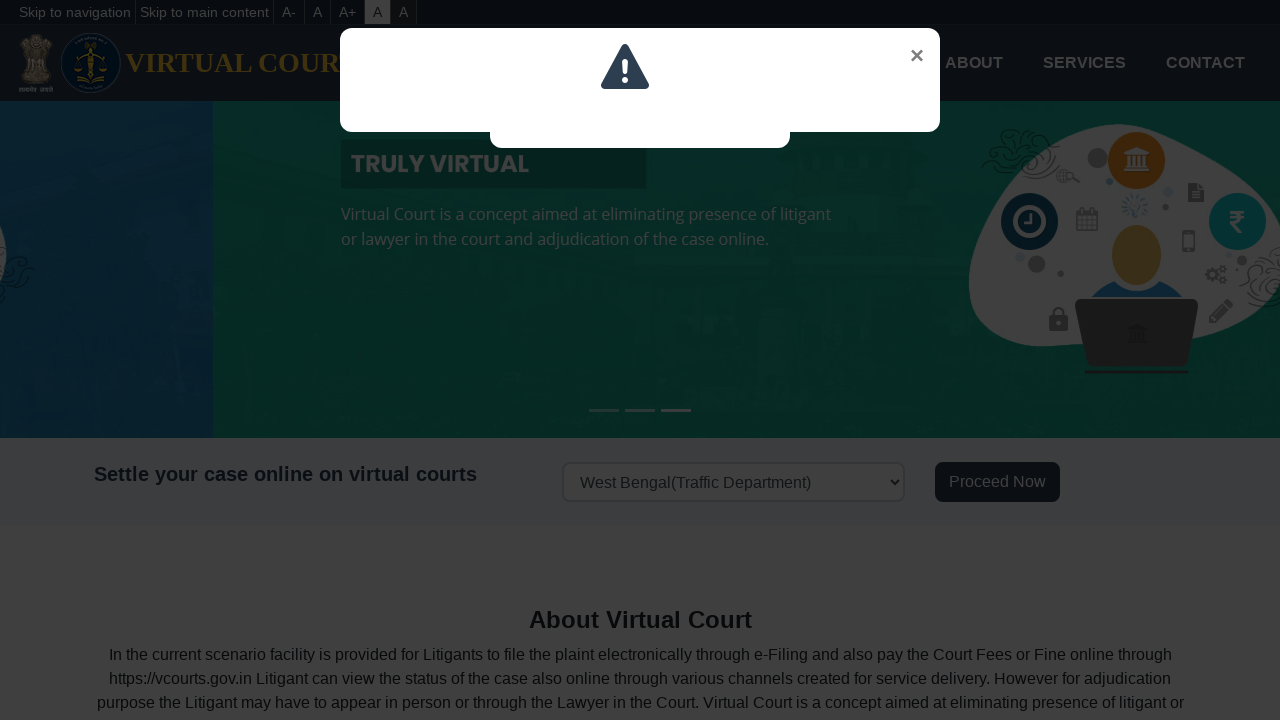

Completed testing all 32 state dropdown options
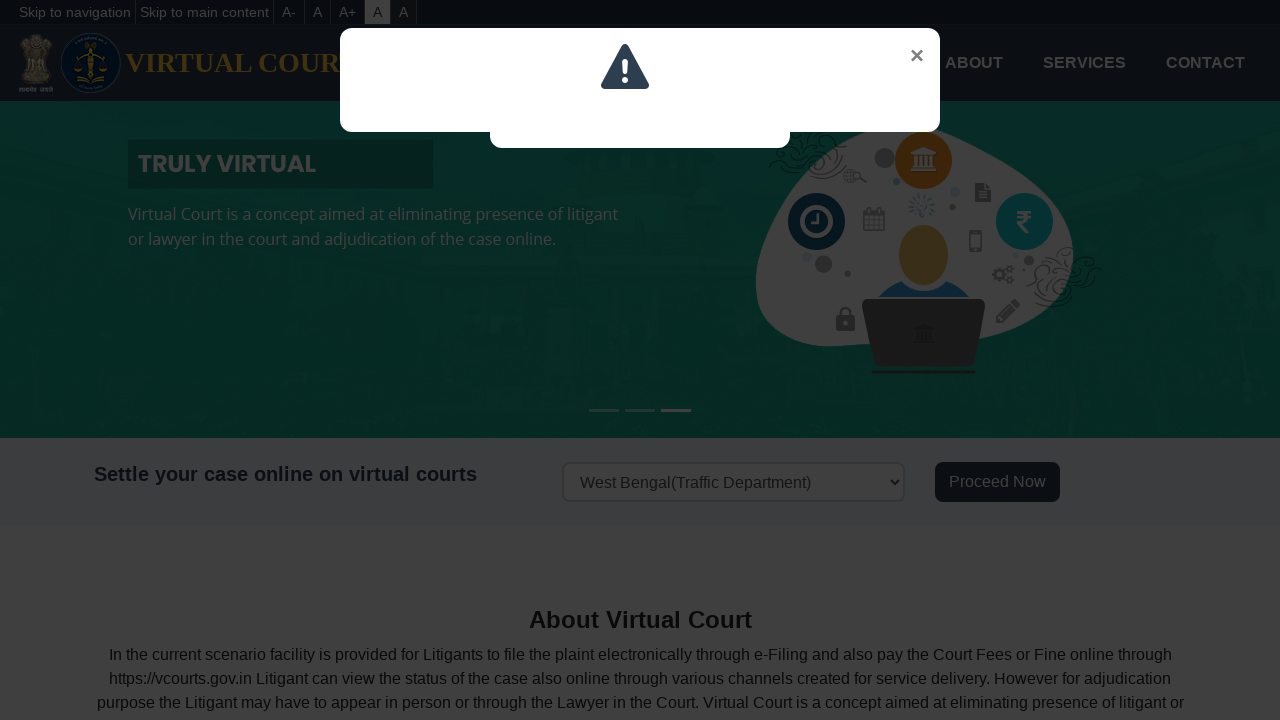

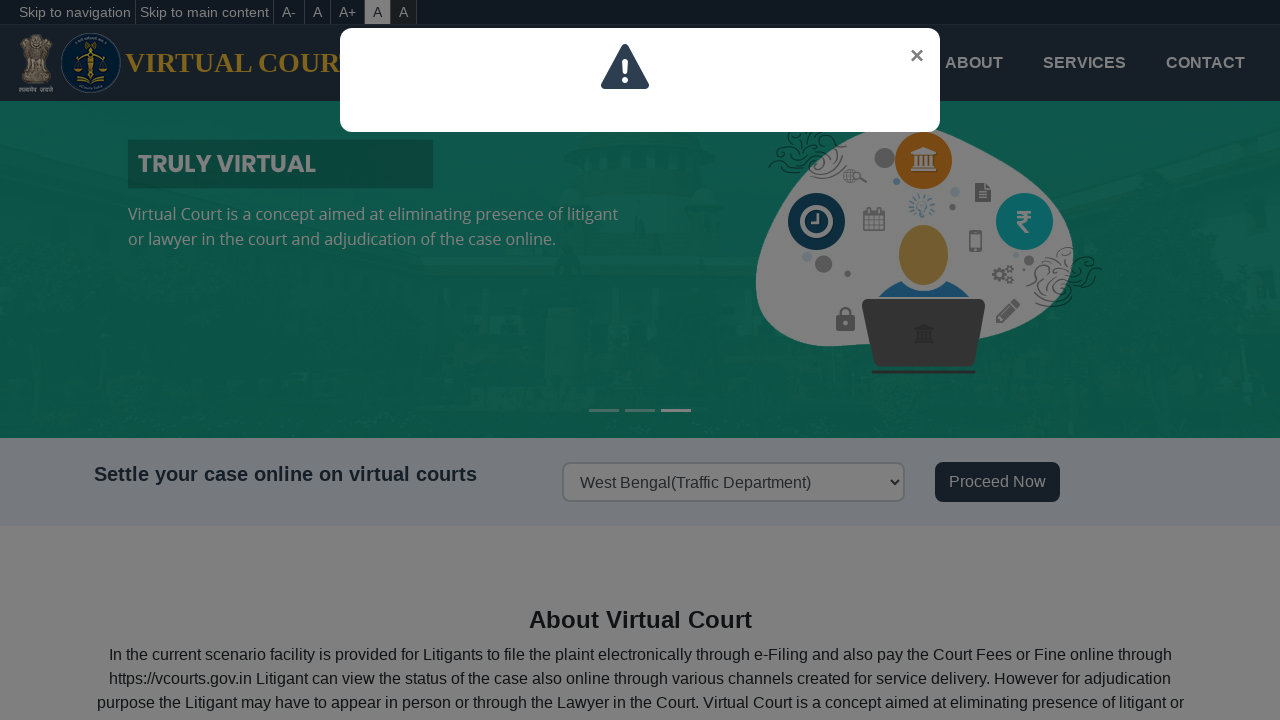